Tests filling a large form by entering text into all input fields and clicking the submit button

Starting URL: http://suninjuly.github.io/huge_form.html

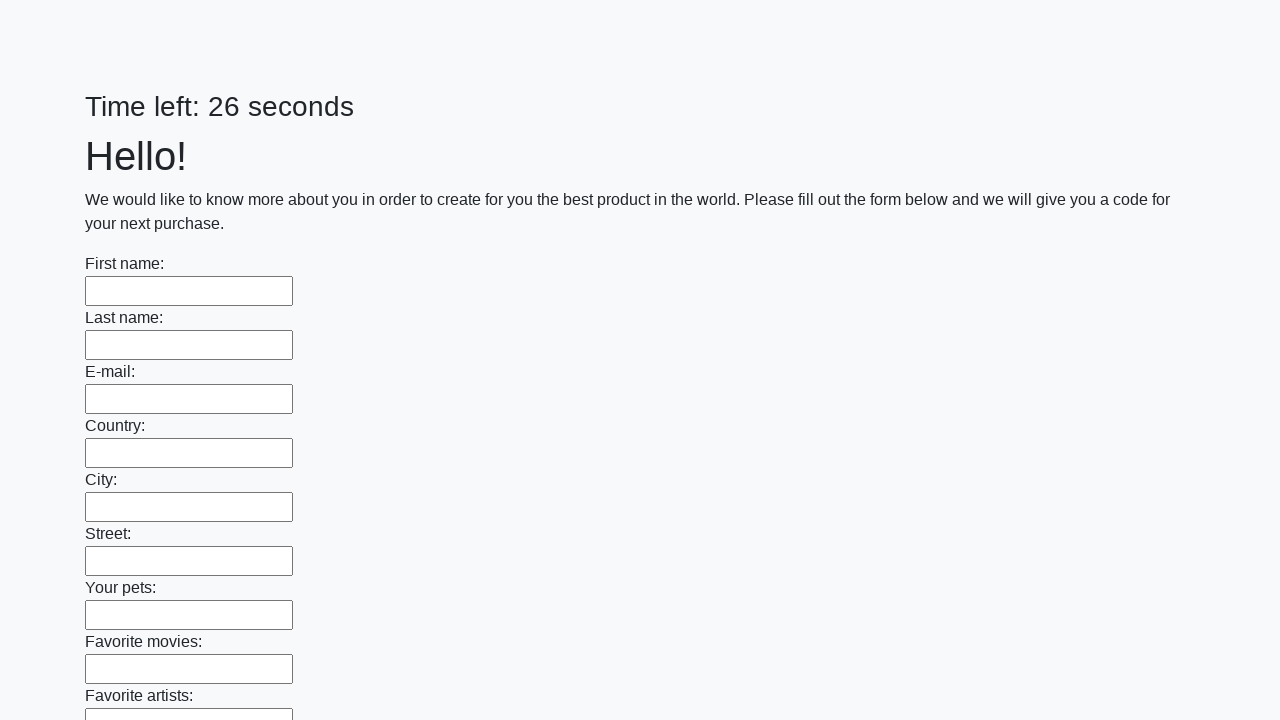

Waited for input elements to load on the huge form
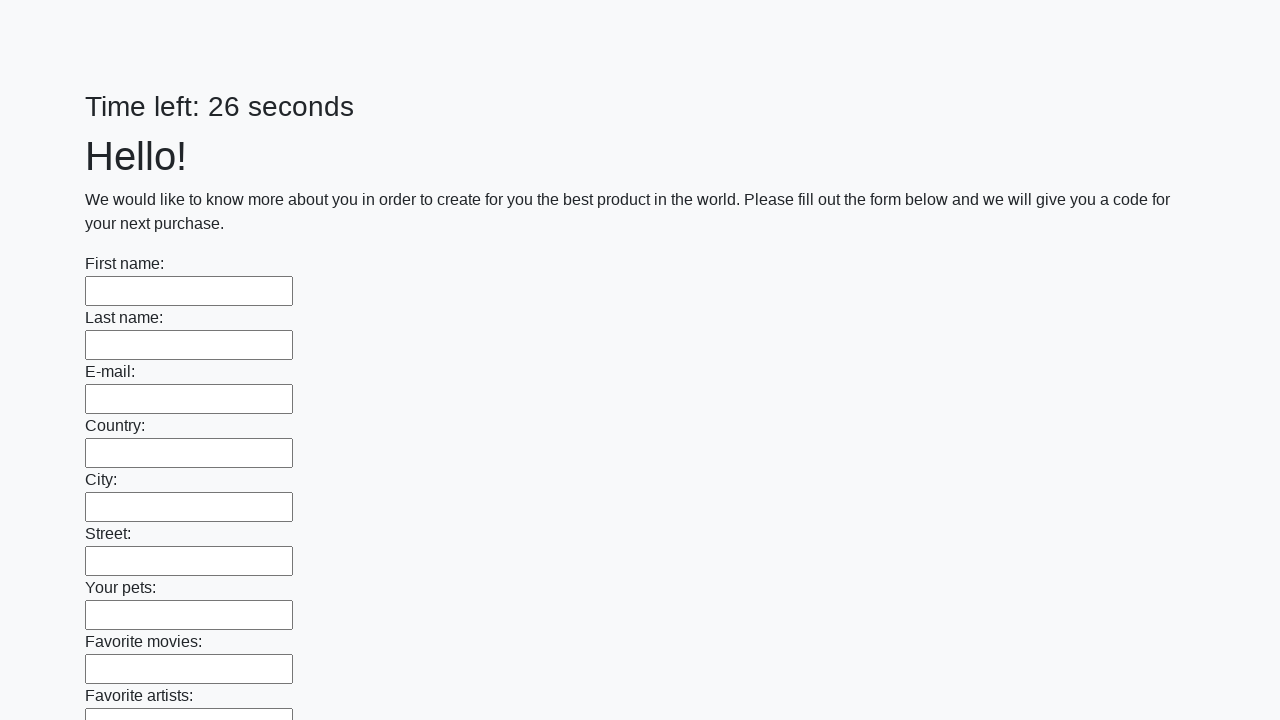

Located all input elements on the form
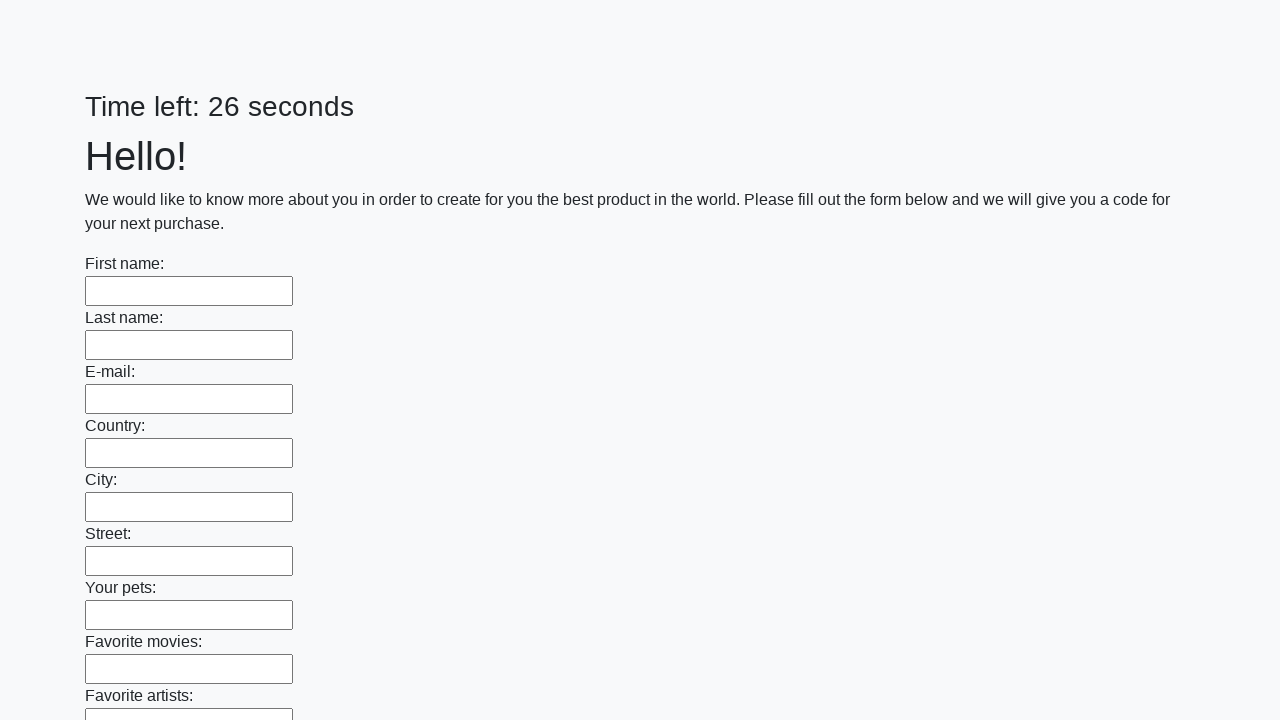

Counted 100 input fields in the form
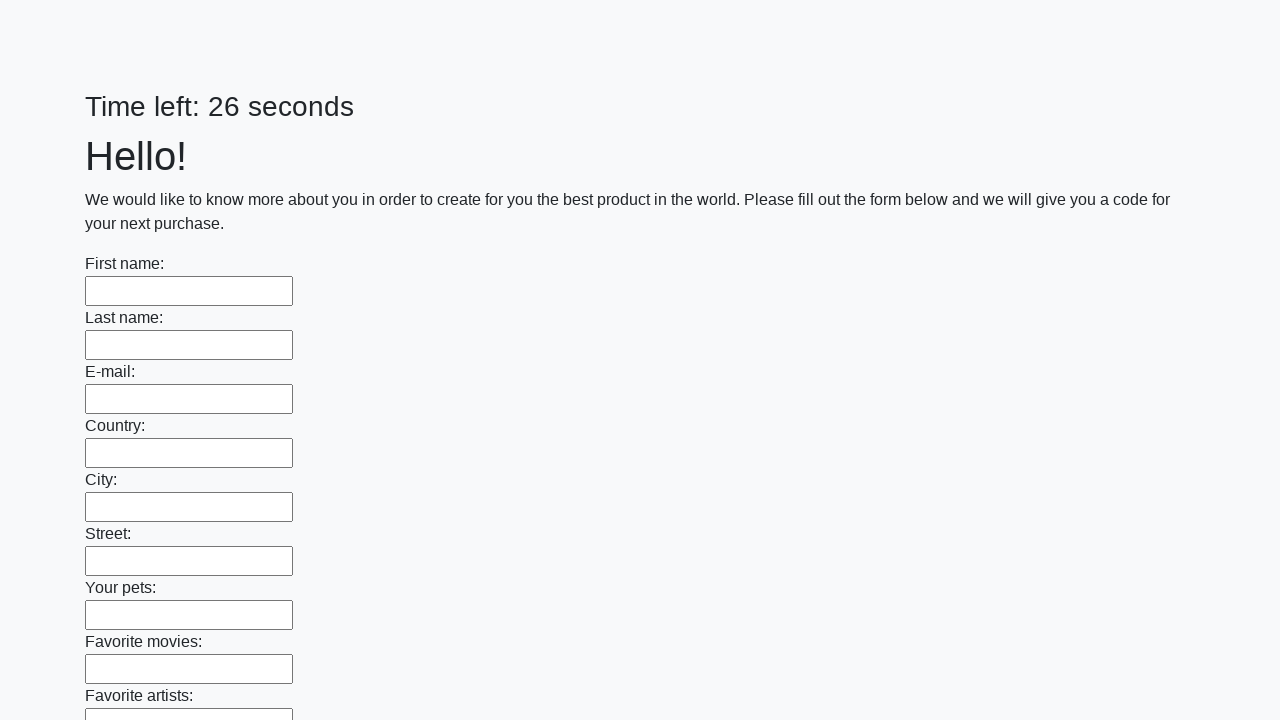

Filled input field 1 of 100 with answer text on input >> nth=0
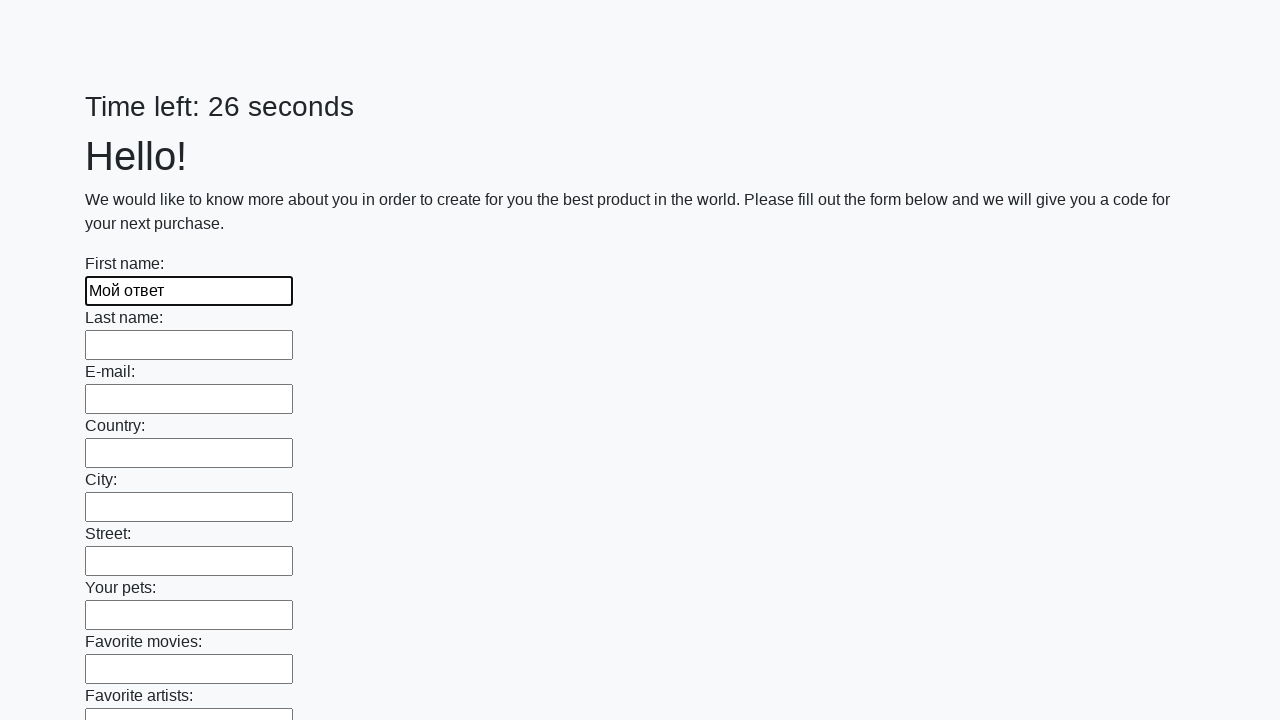

Filled input field 2 of 100 with answer text on input >> nth=1
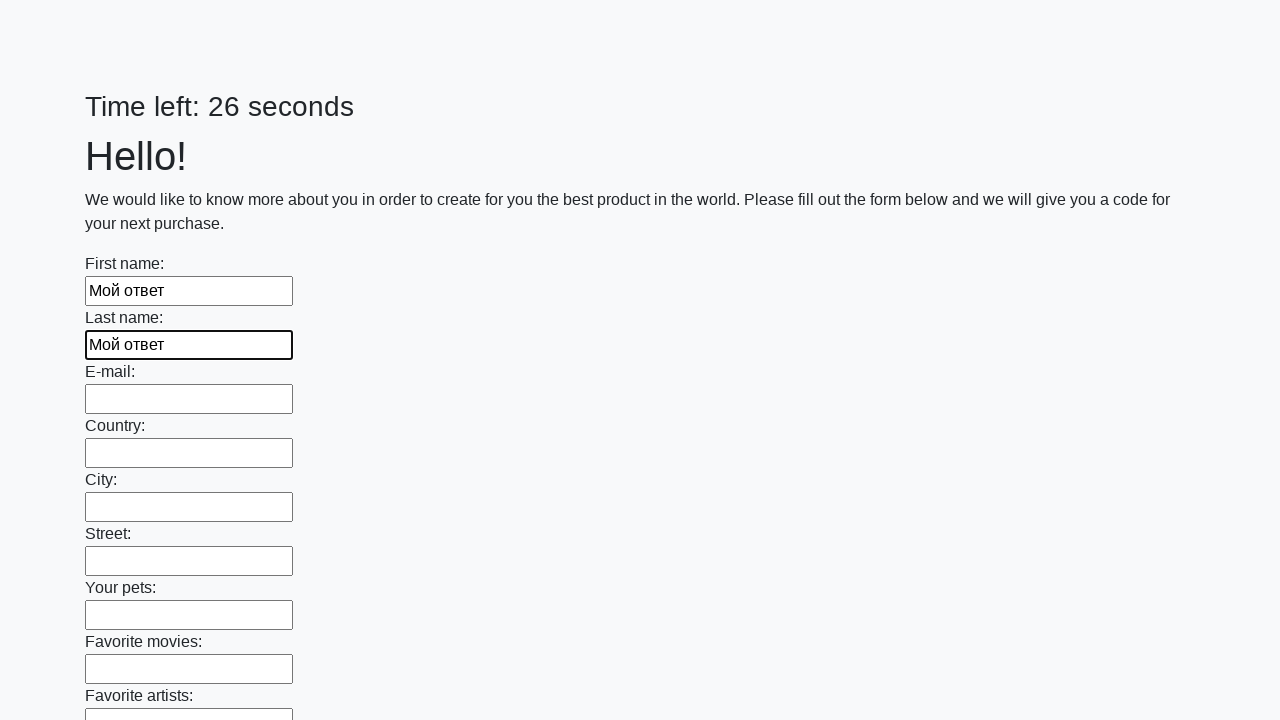

Filled input field 3 of 100 with answer text on input >> nth=2
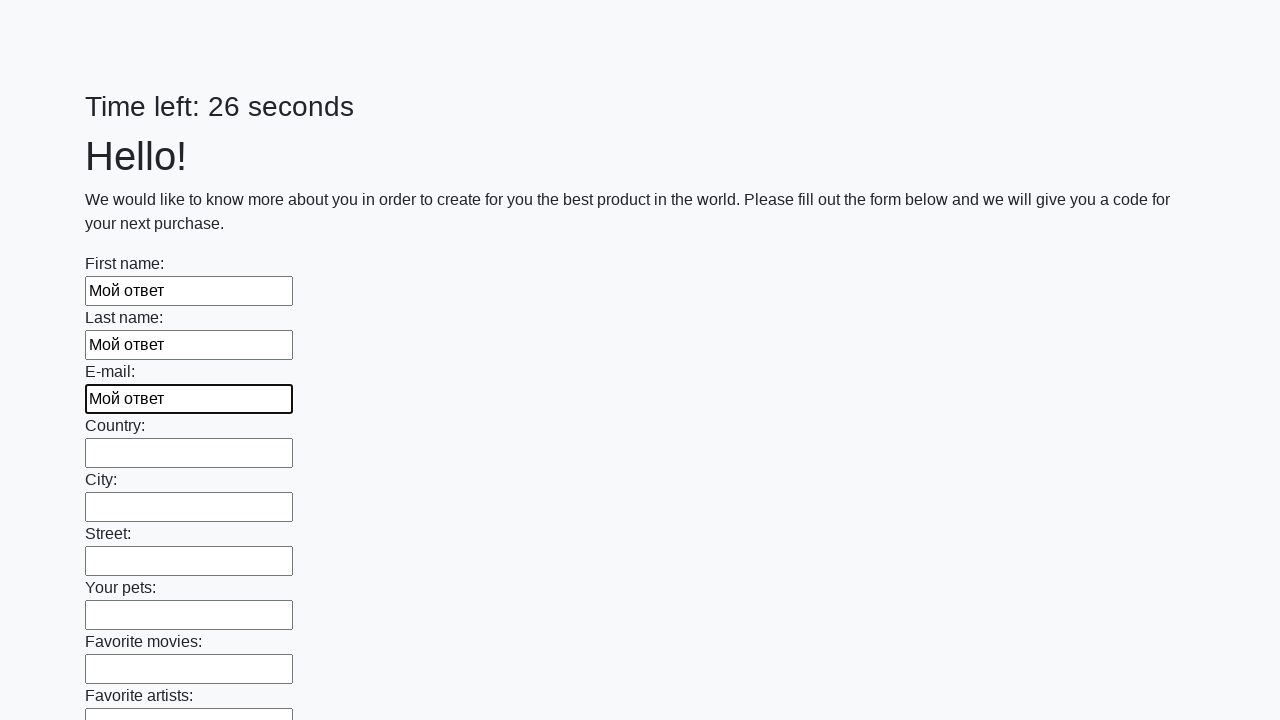

Filled input field 4 of 100 with answer text on input >> nth=3
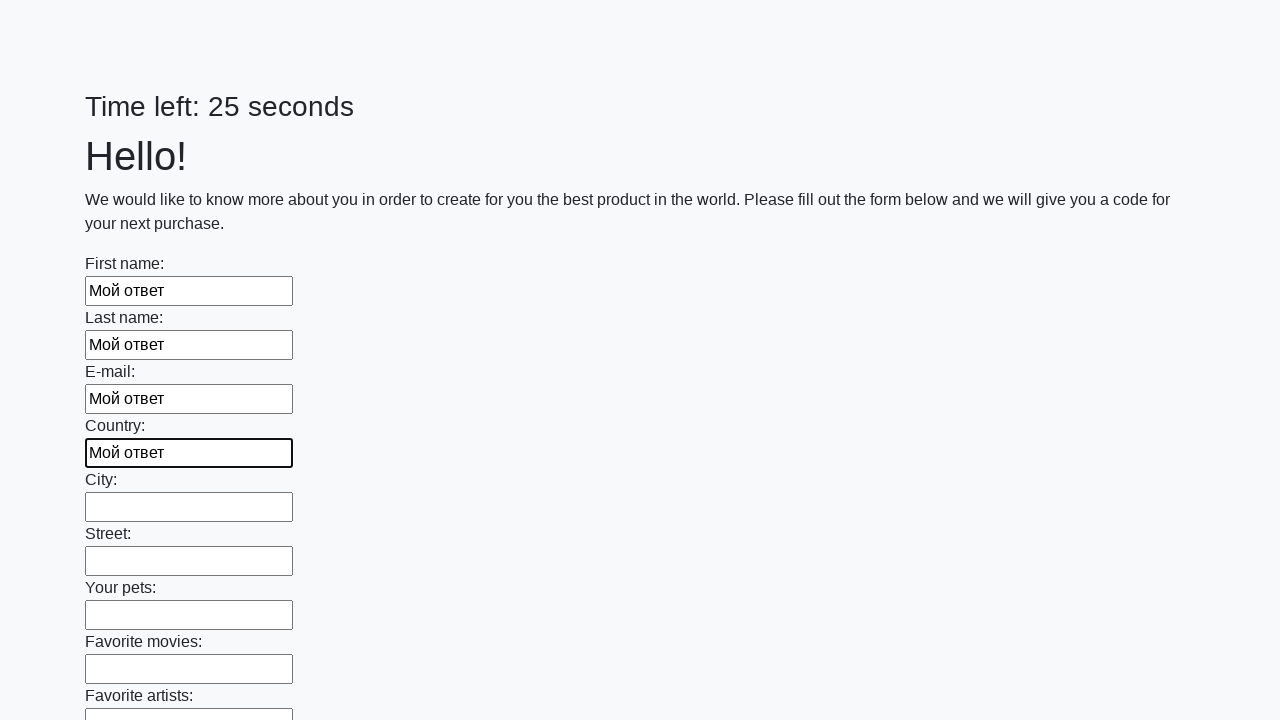

Filled input field 5 of 100 with answer text on input >> nth=4
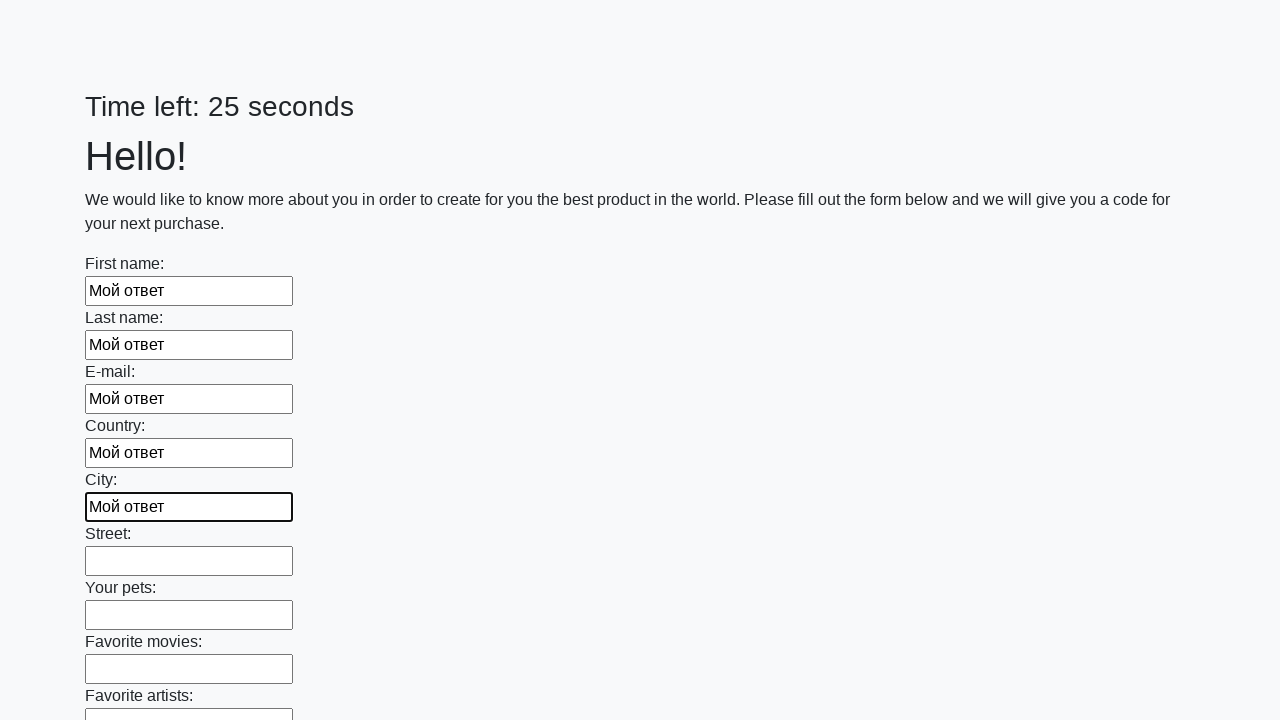

Filled input field 6 of 100 with answer text on input >> nth=5
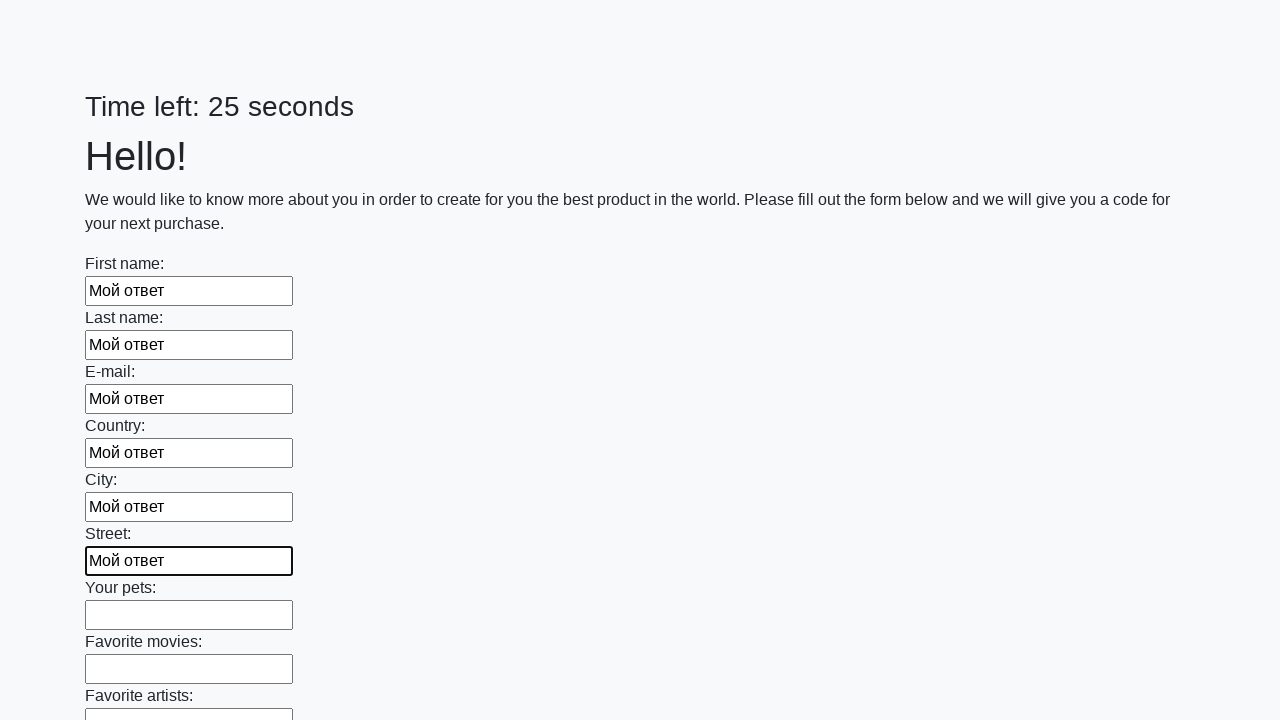

Filled input field 7 of 100 with answer text on input >> nth=6
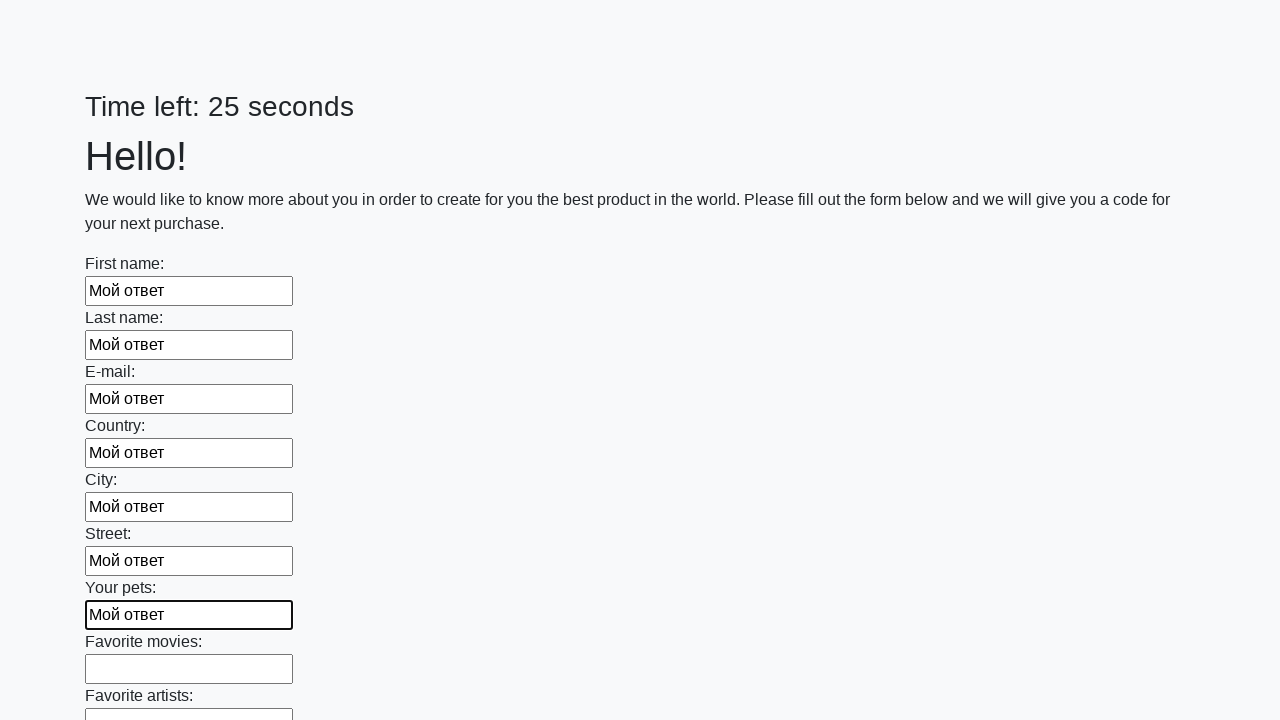

Filled input field 8 of 100 with answer text on input >> nth=7
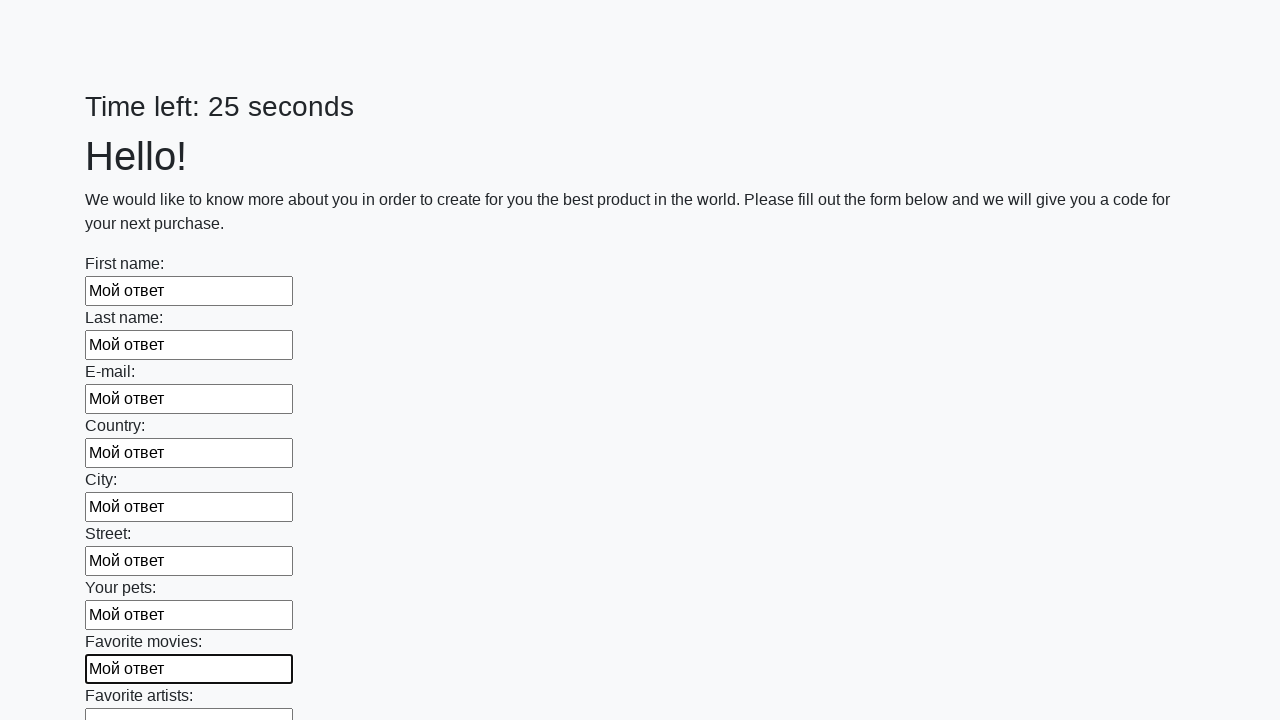

Filled input field 9 of 100 with answer text on input >> nth=8
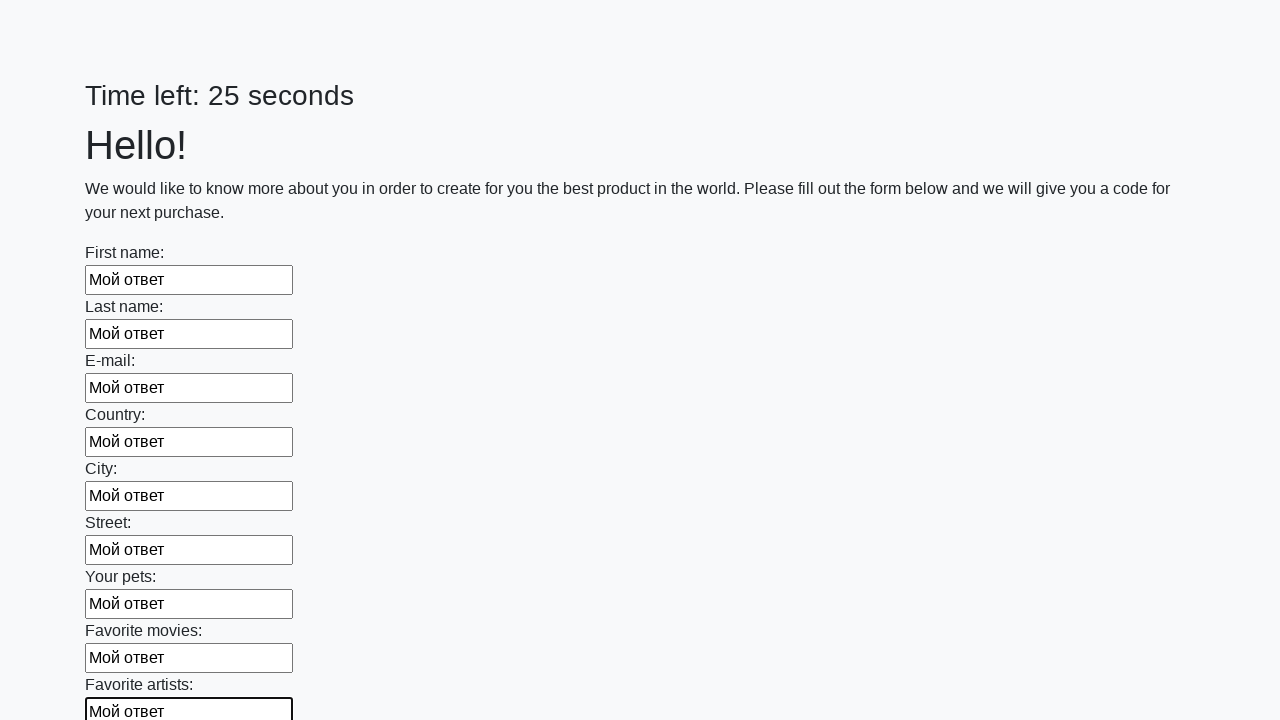

Filled input field 10 of 100 with answer text on input >> nth=9
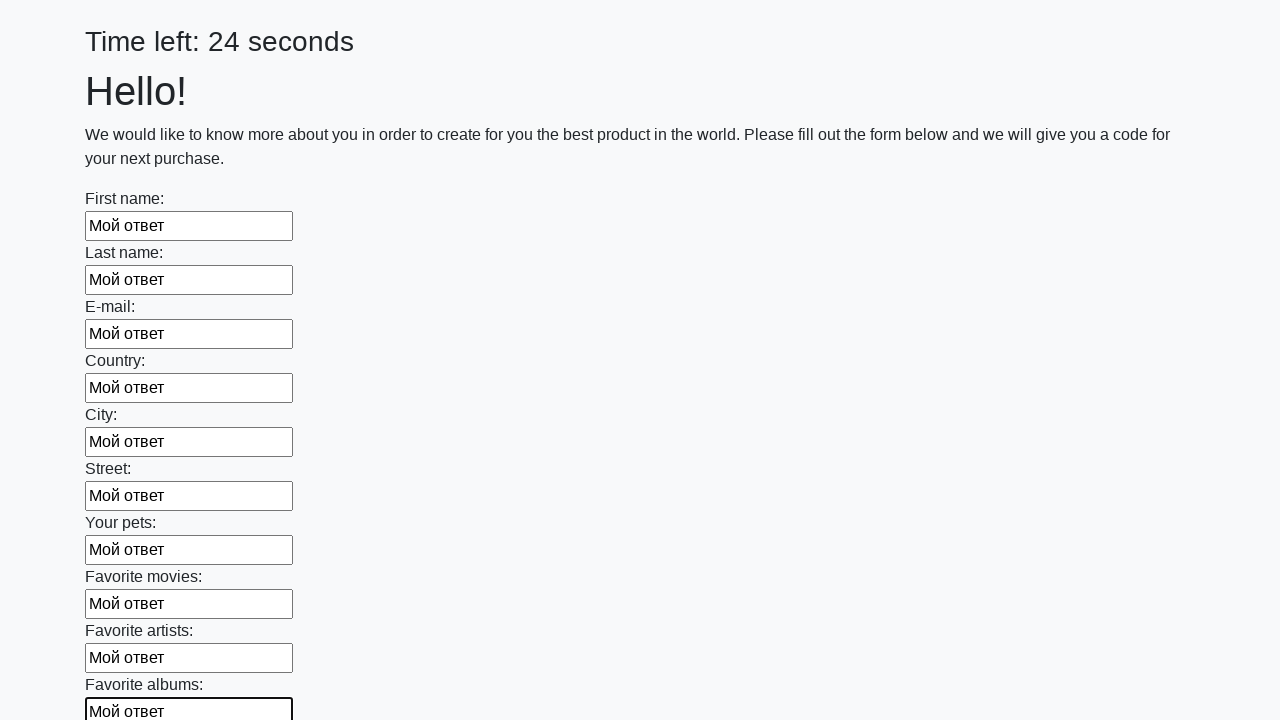

Filled input field 11 of 100 with answer text on input >> nth=10
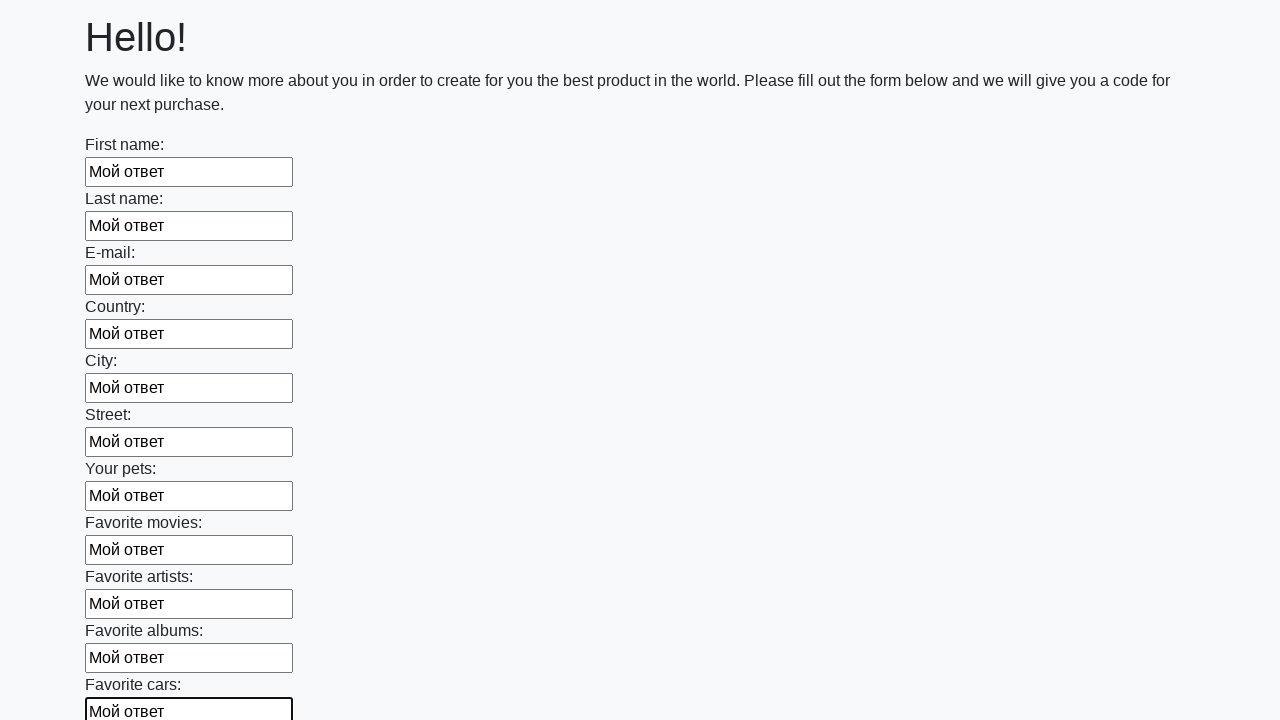

Filled input field 12 of 100 with answer text on input >> nth=11
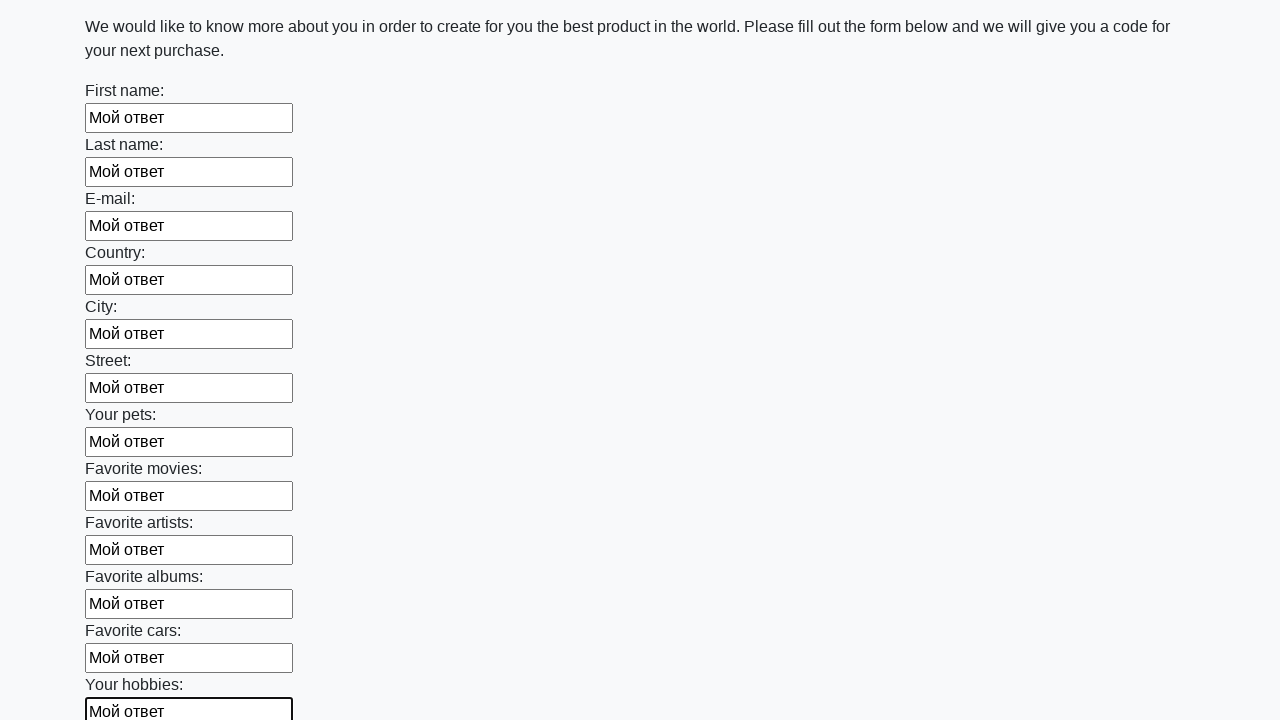

Filled input field 13 of 100 with answer text on input >> nth=12
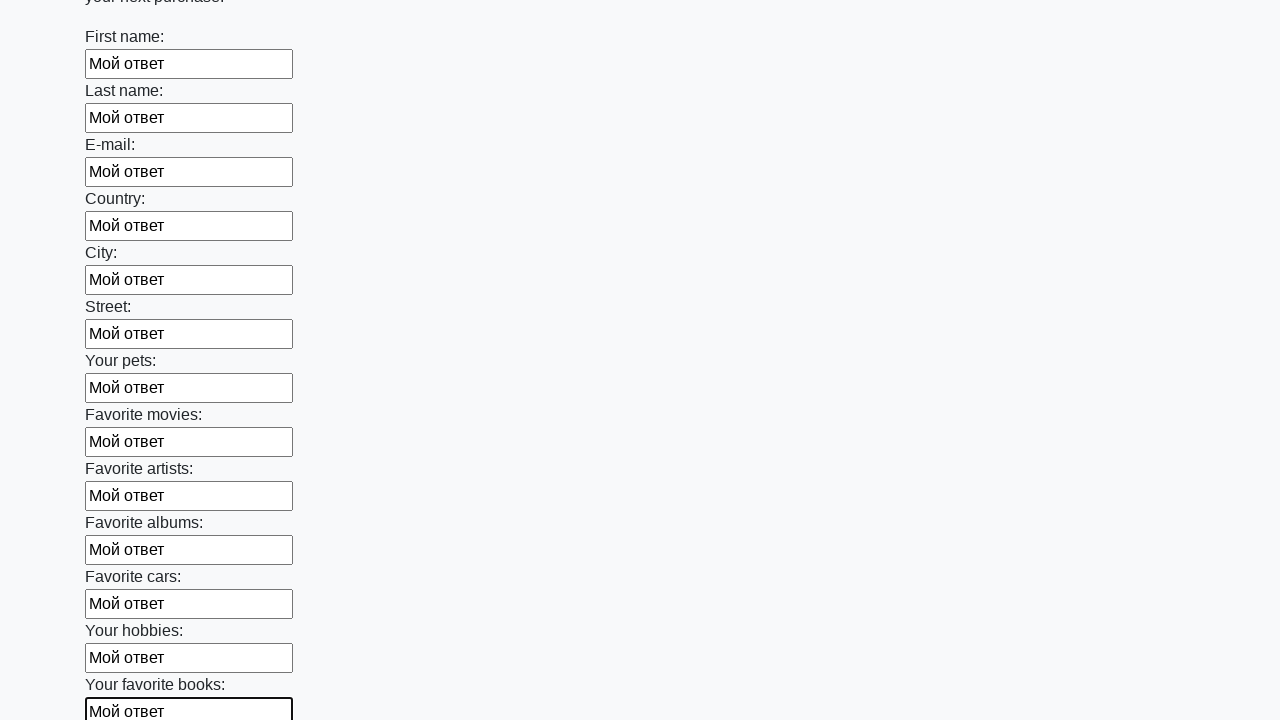

Filled input field 14 of 100 with answer text on input >> nth=13
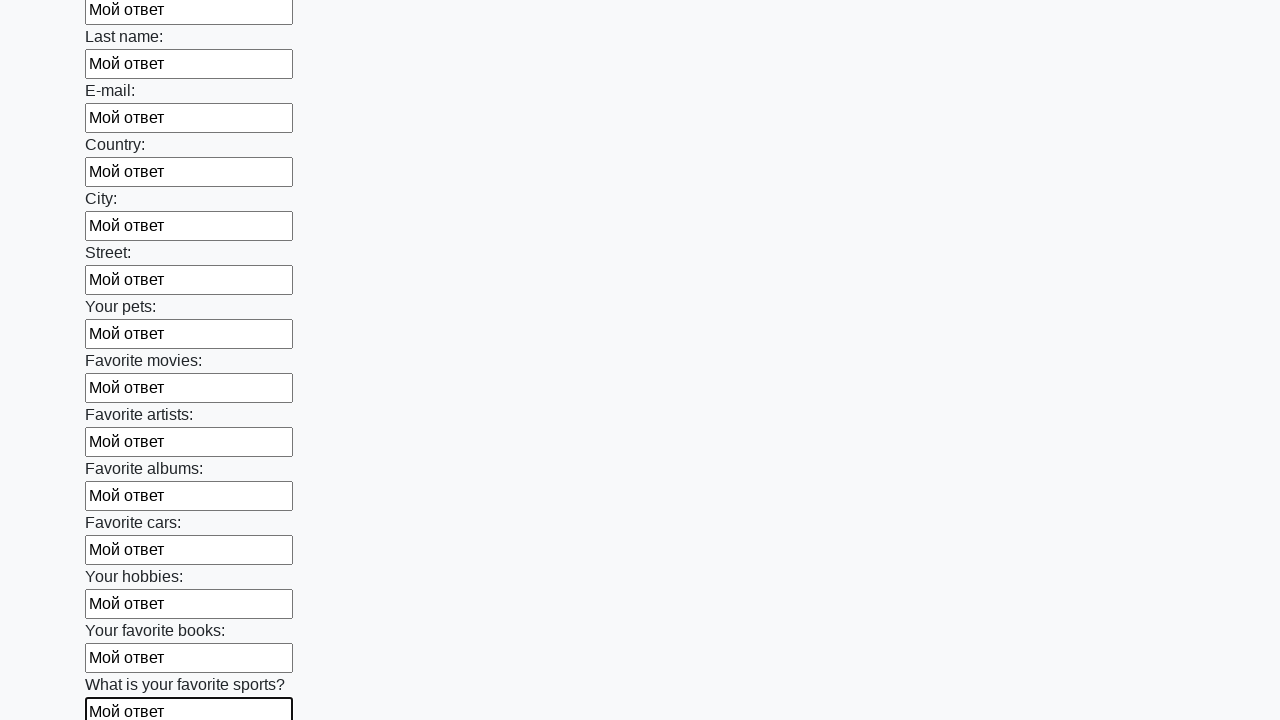

Filled input field 15 of 100 with answer text on input >> nth=14
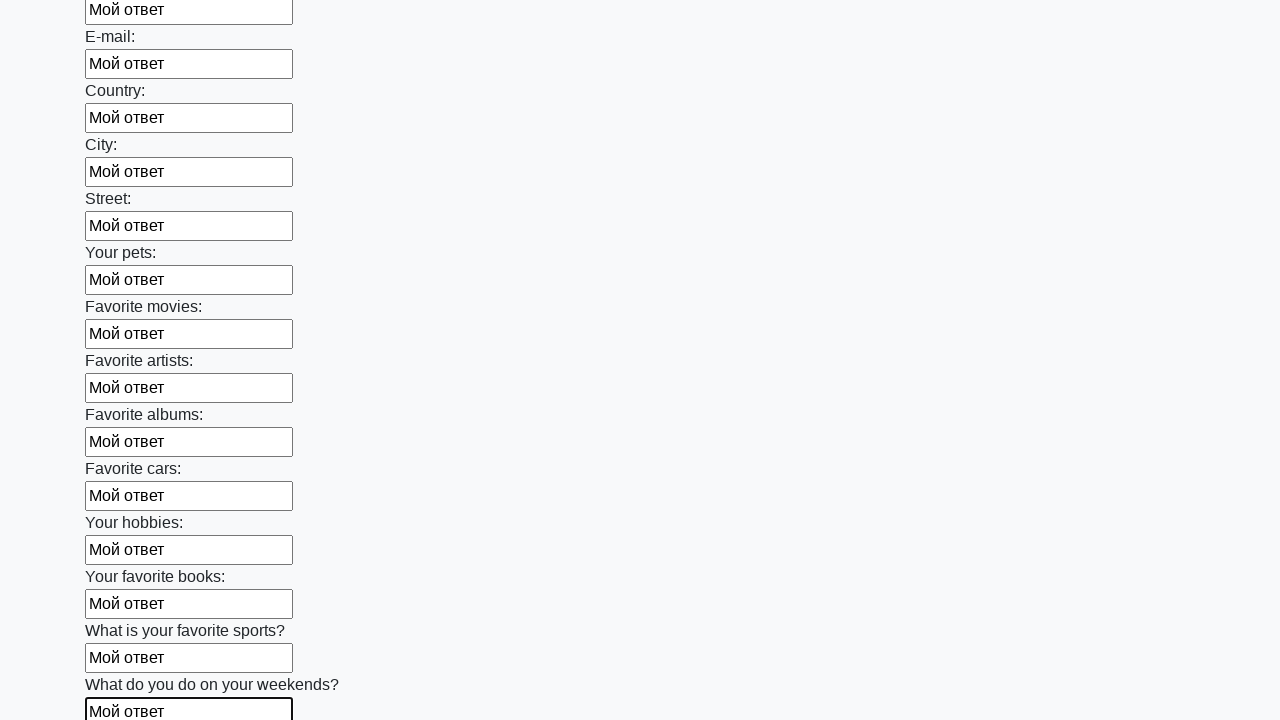

Filled input field 16 of 100 with answer text on input >> nth=15
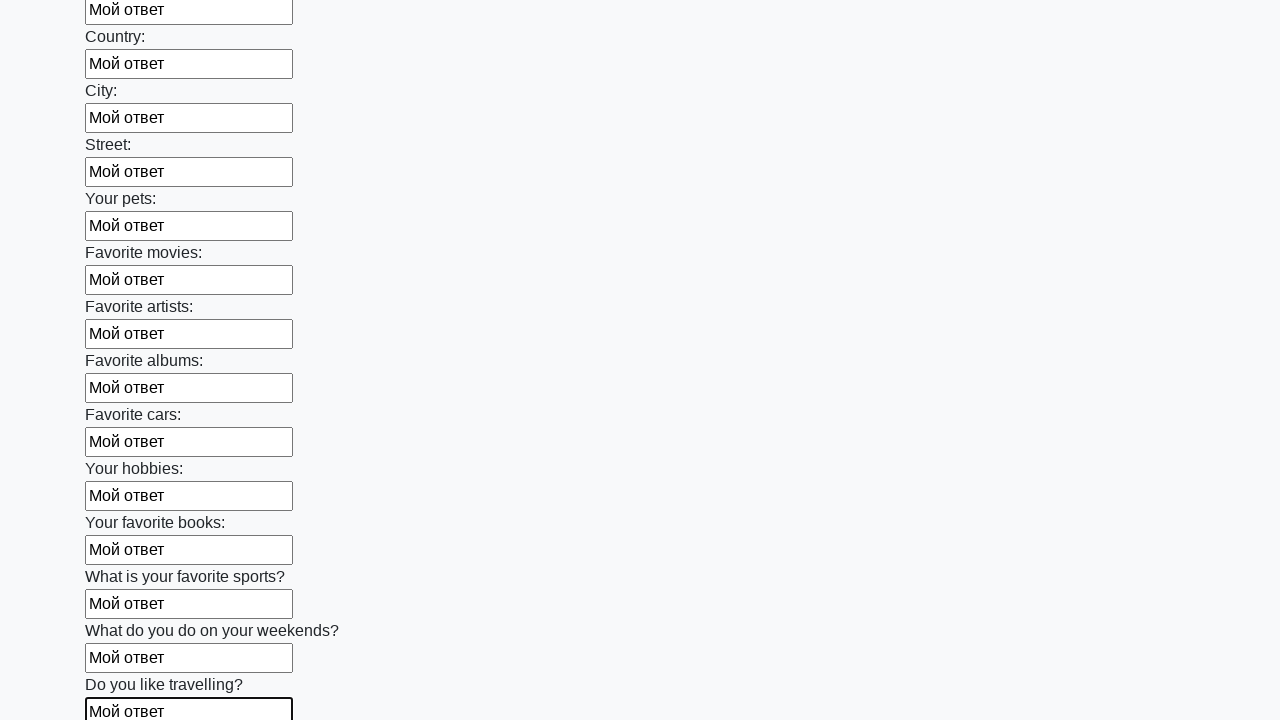

Filled input field 17 of 100 with answer text on input >> nth=16
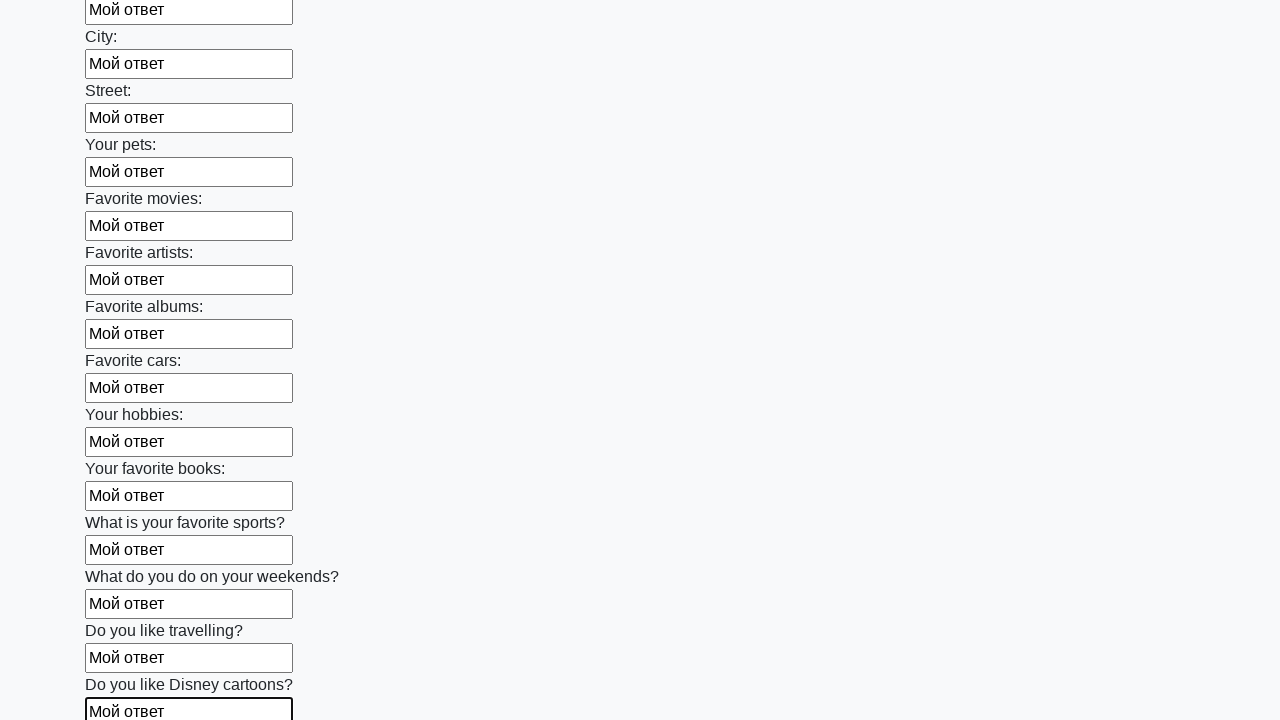

Filled input field 18 of 100 with answer text on input >> nth=17
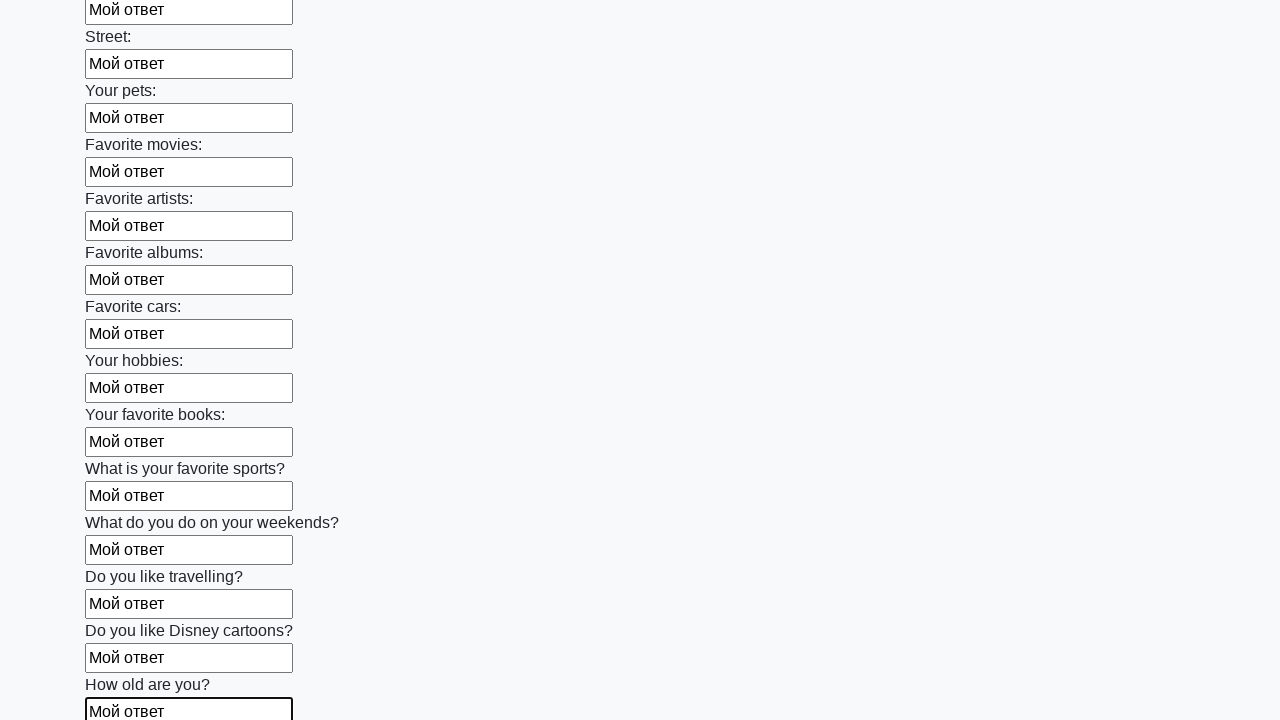

Filled input field 19 of 100 with answer text on input >> nth=18
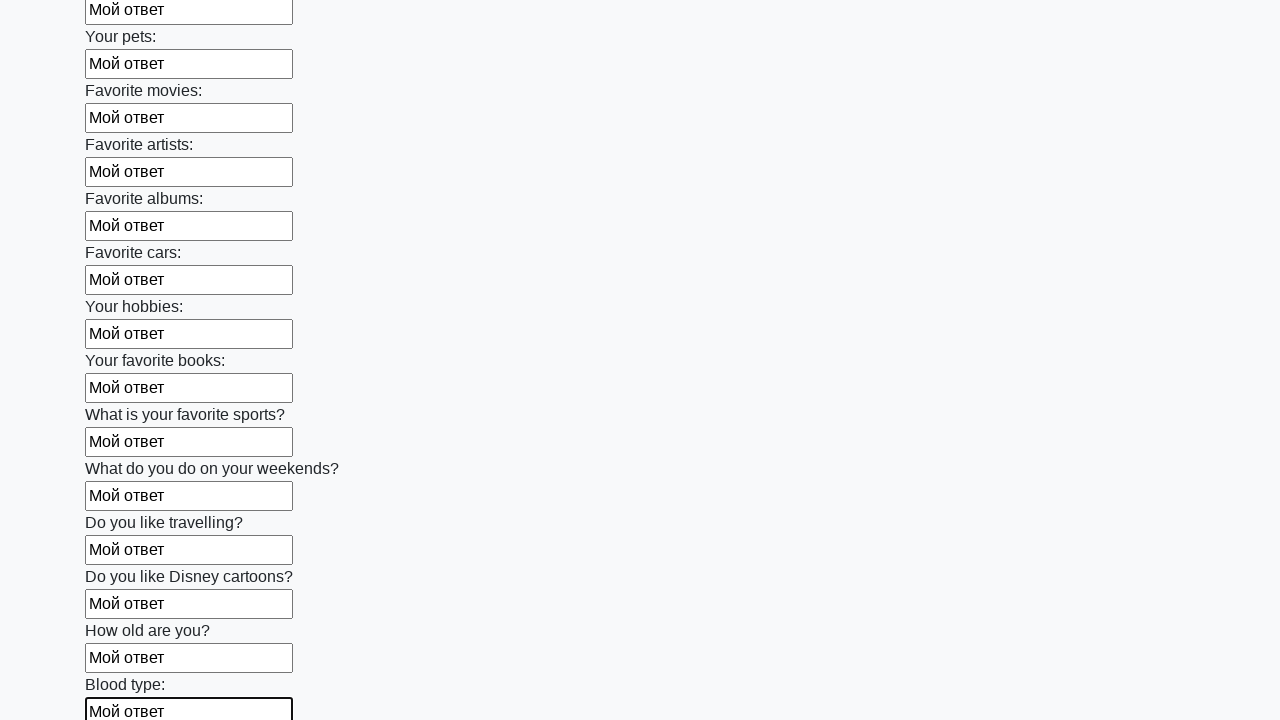

Filled input field 20 of 100 with answer text on input >> nth=19
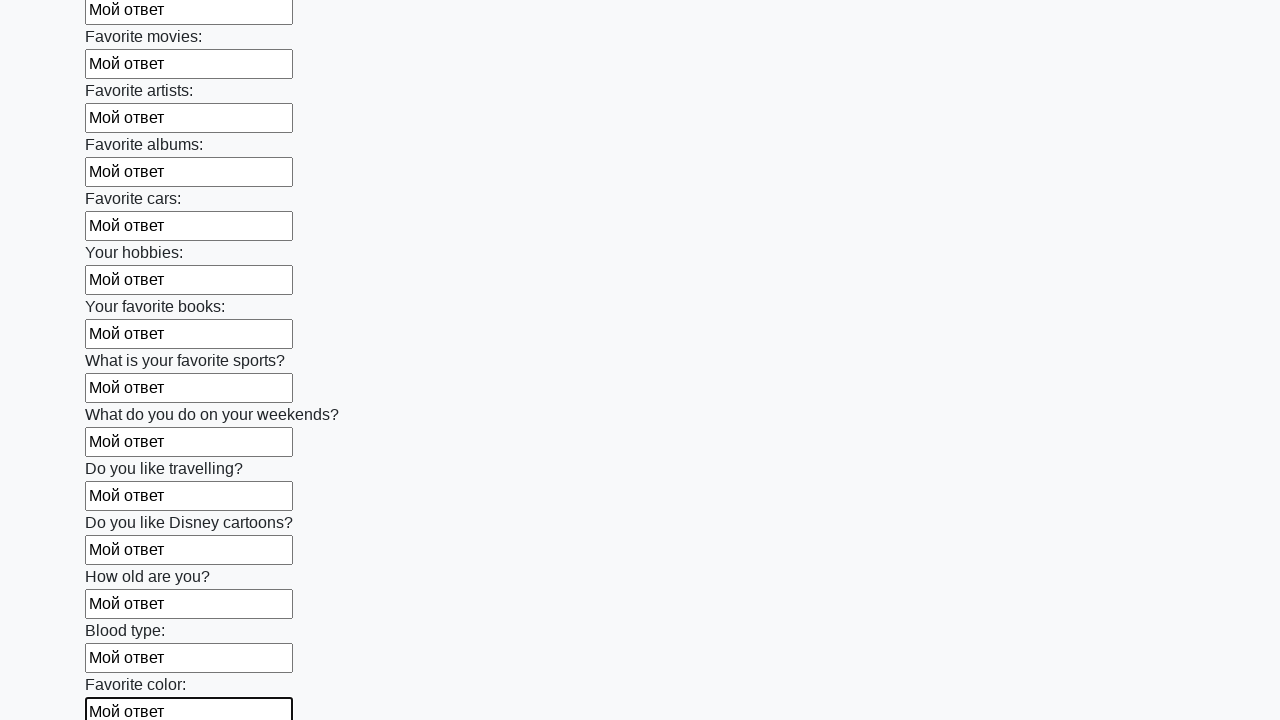

Filled input field 21 of 100 with answer text on input >> nth=20
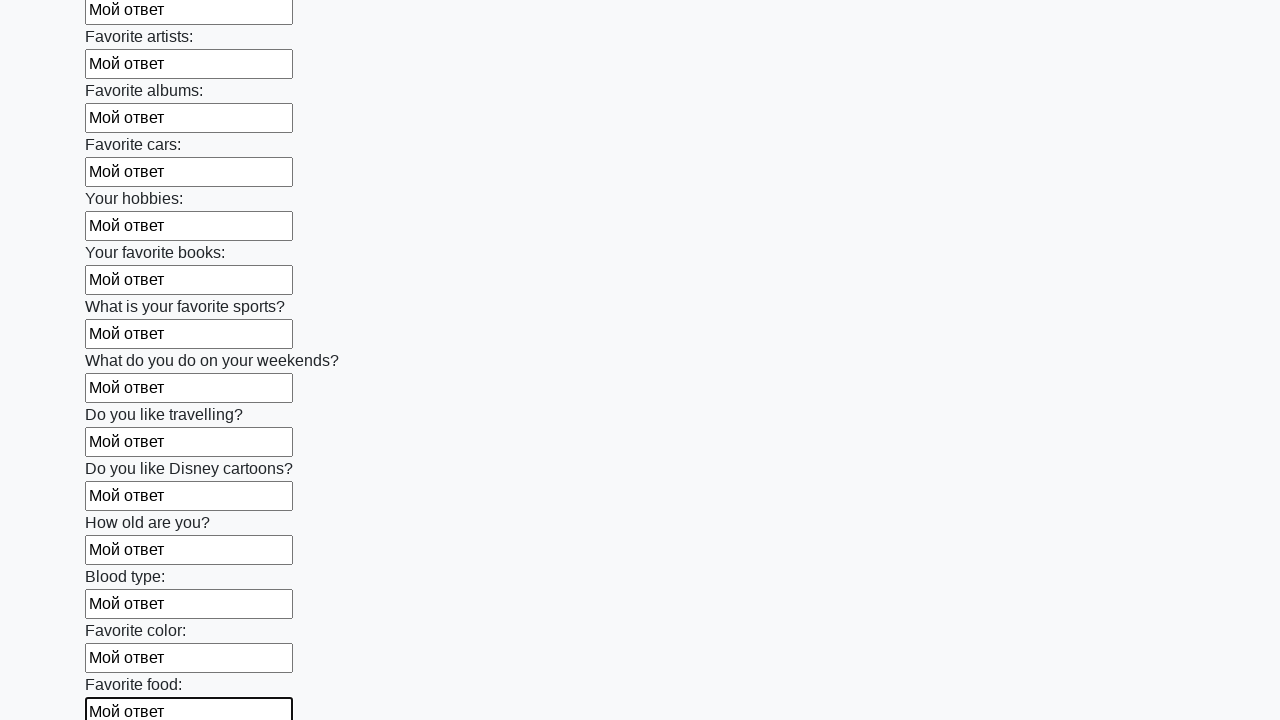

Filled input field 22 of 100 with answer text on input >> nth=21
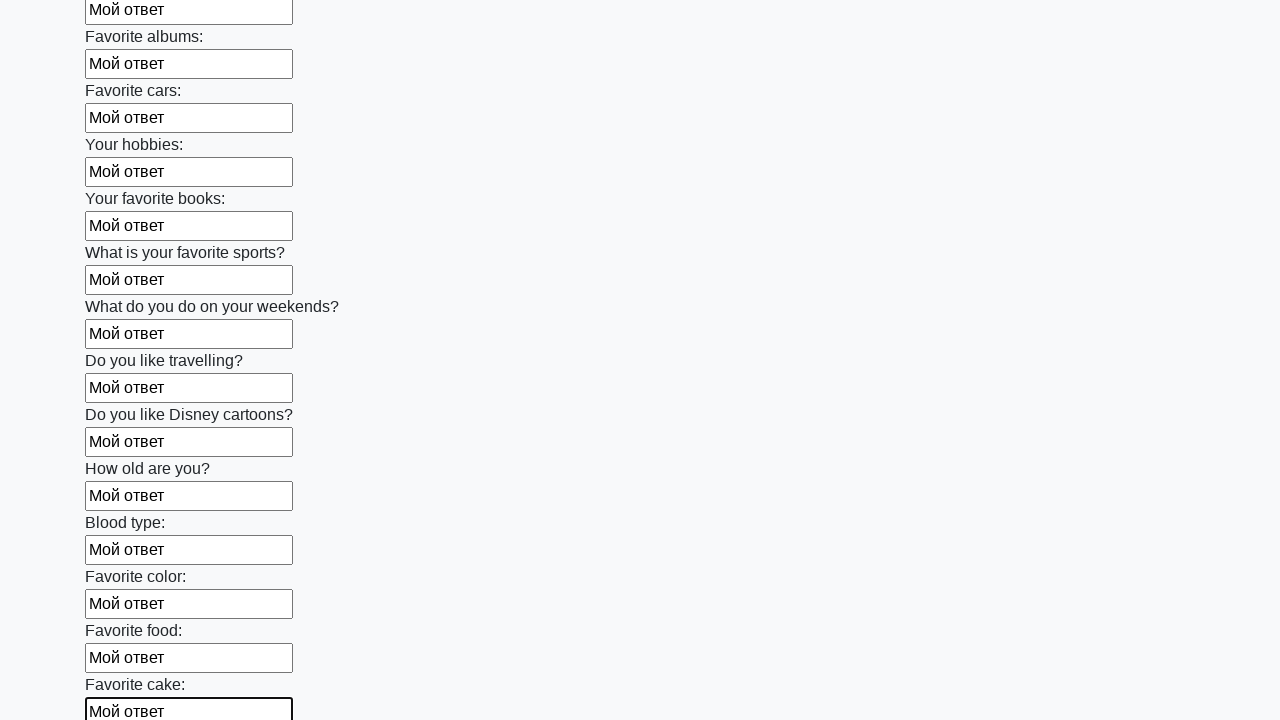

Filled input field 23 of 100 with answer text on input >> nth=22
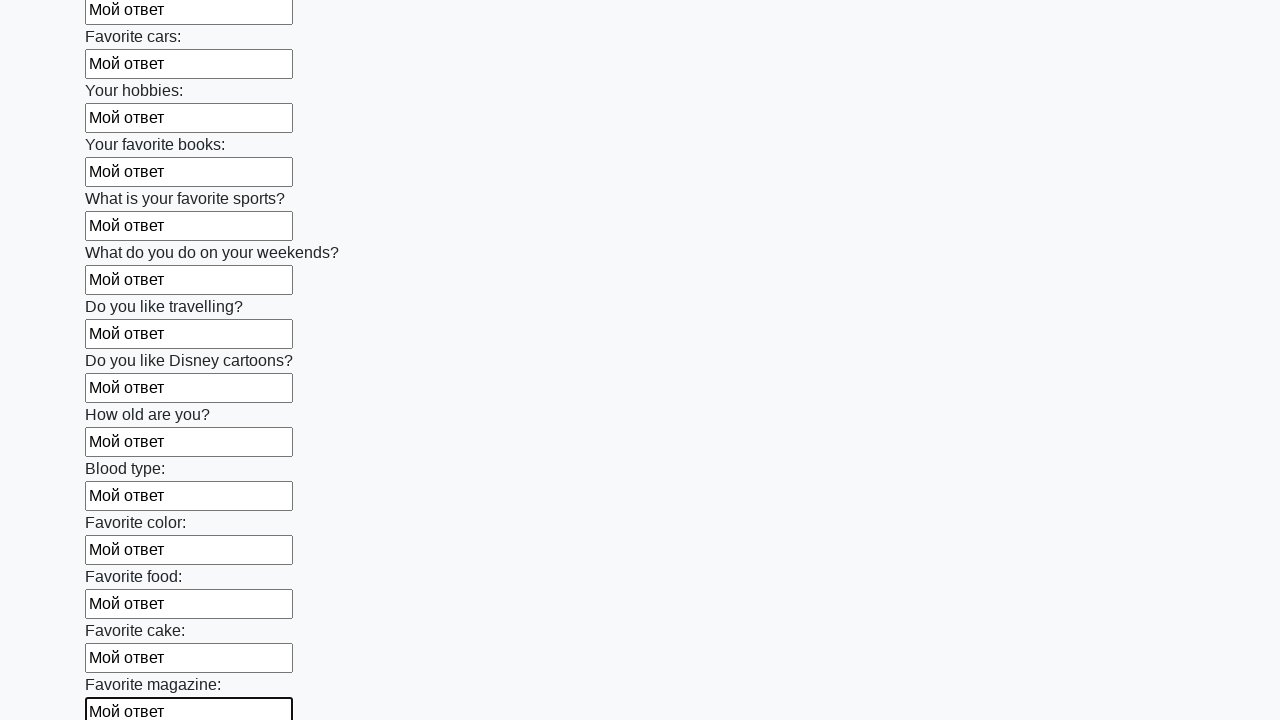

Filled input field 24 of 100 with answer text on input >> nth=23
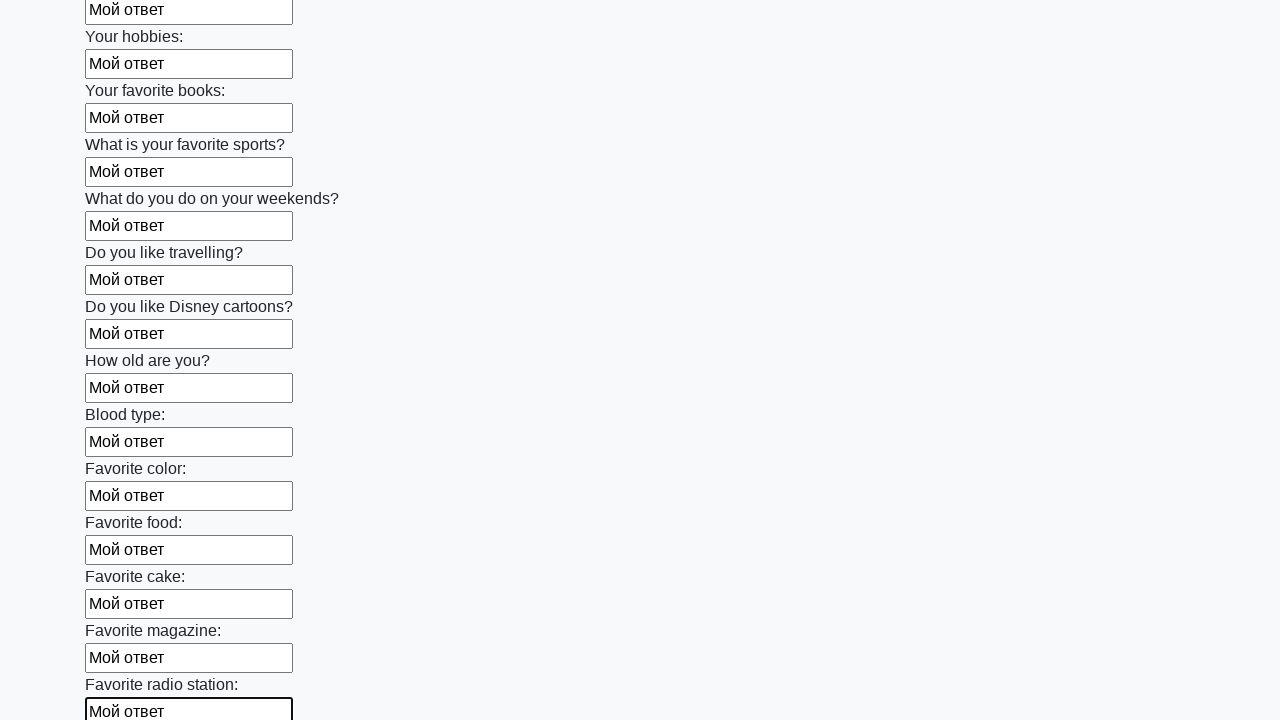

Filled input field 25 of 100 with answer text on input >> nth=24
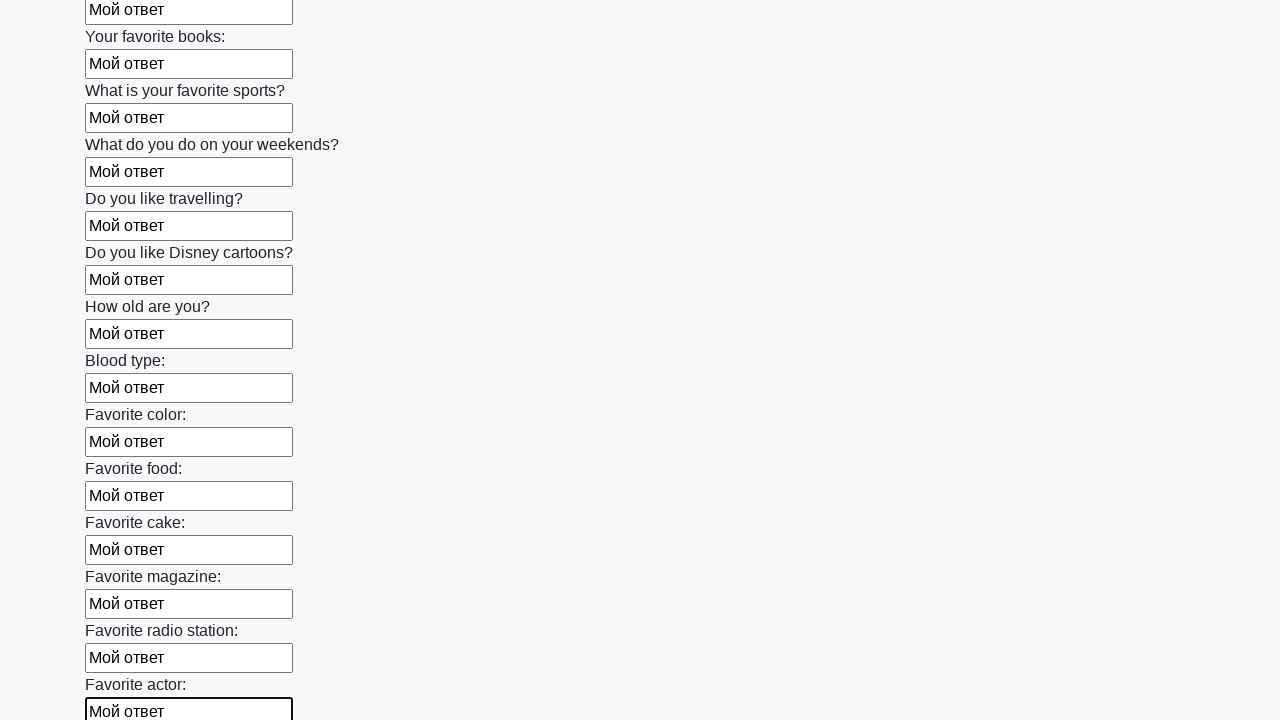

Filled input field 26 of 100 with answer text on input >> nth=25
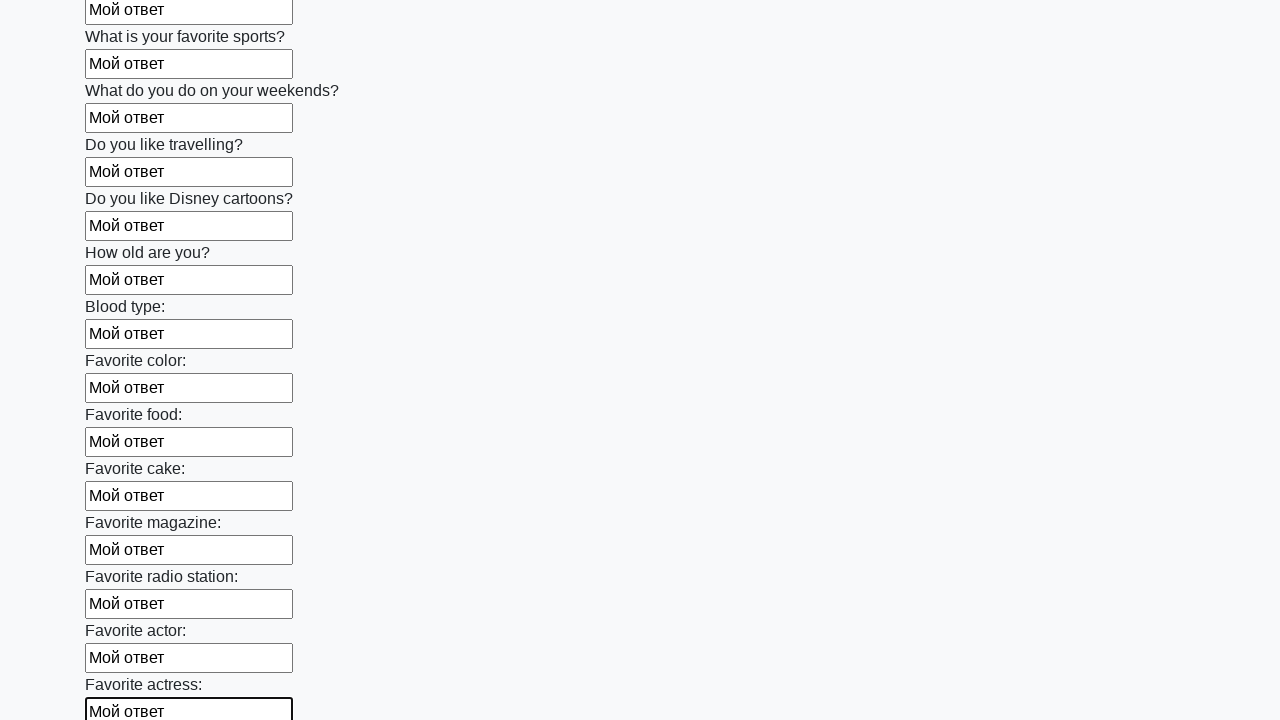

Filled input field 27 of 100 with answer text on input >> nth=26
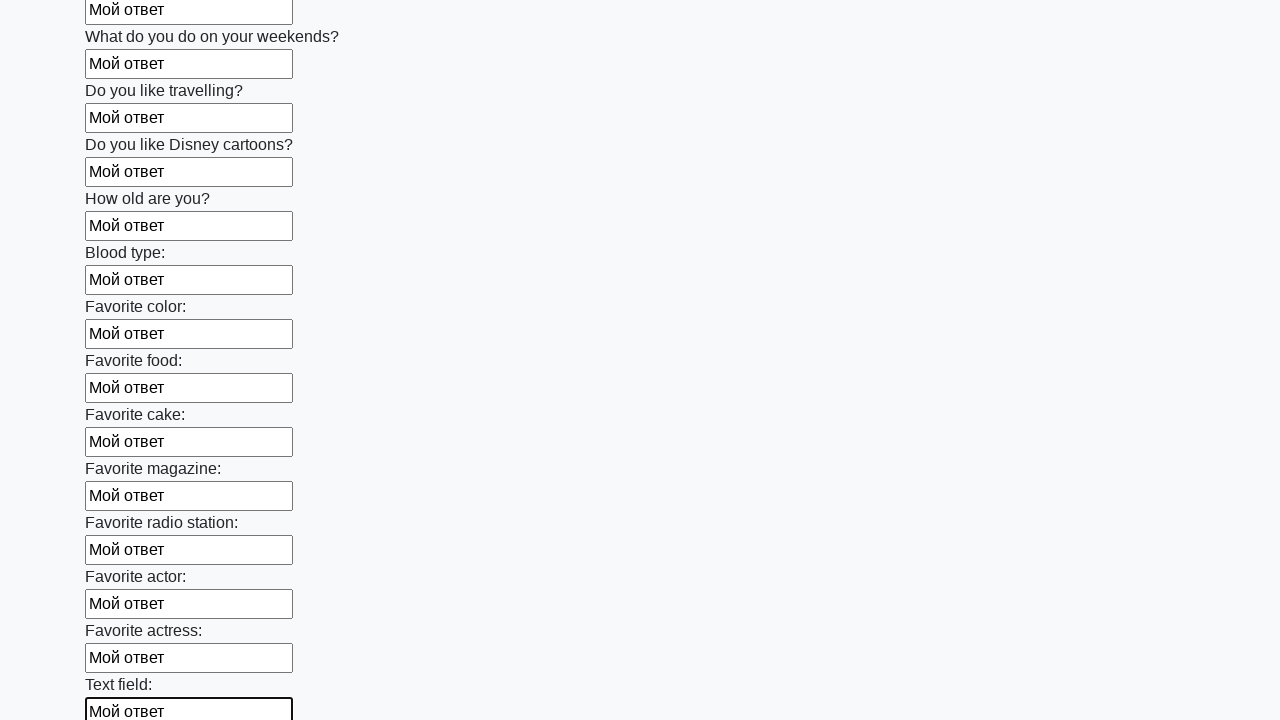

Filled input field 28 of 100 with answer text on input >> nth=27
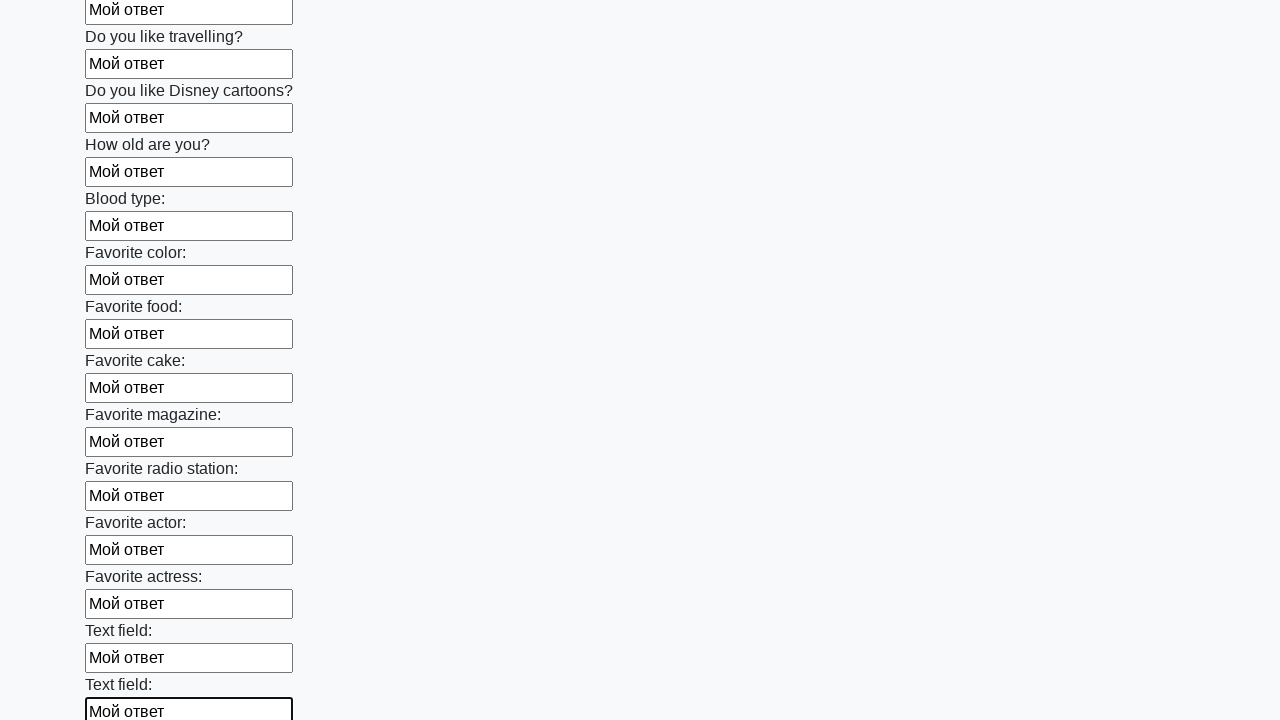

Filled input field 29 of 100 with answer text on input >> nth=28
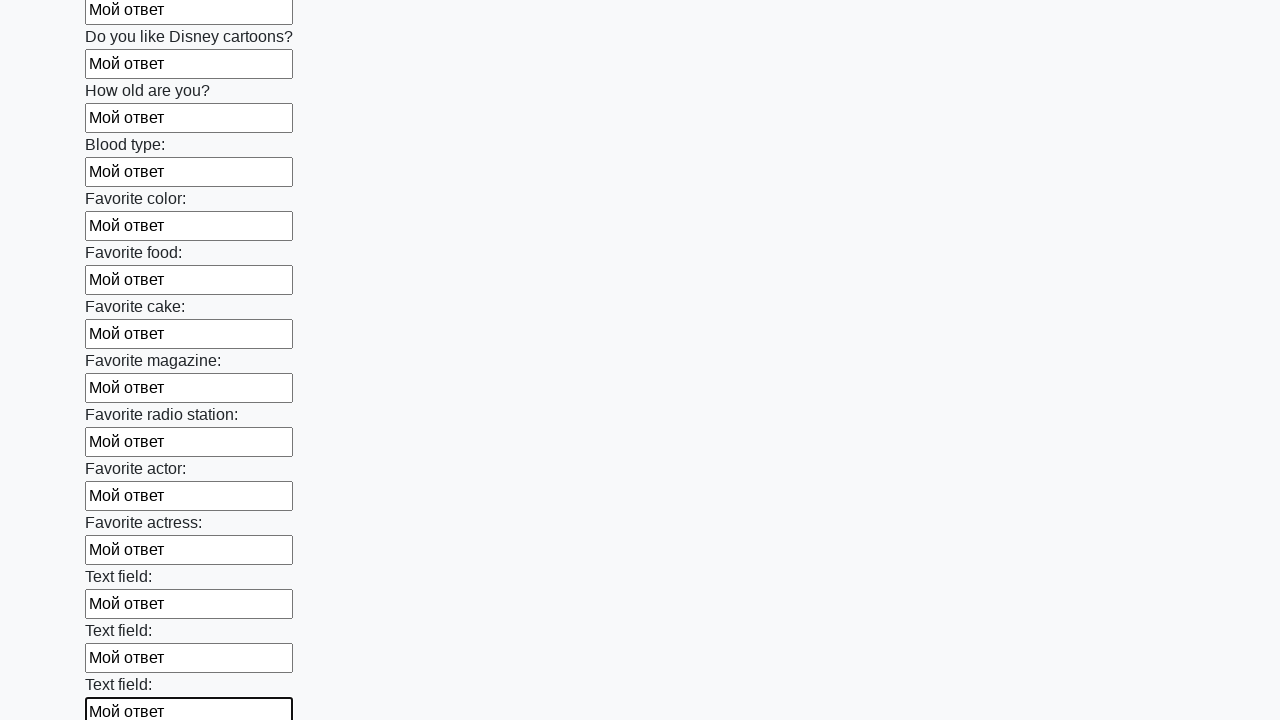

Filled input field 30 of 100 with answer text on input >> nth=29
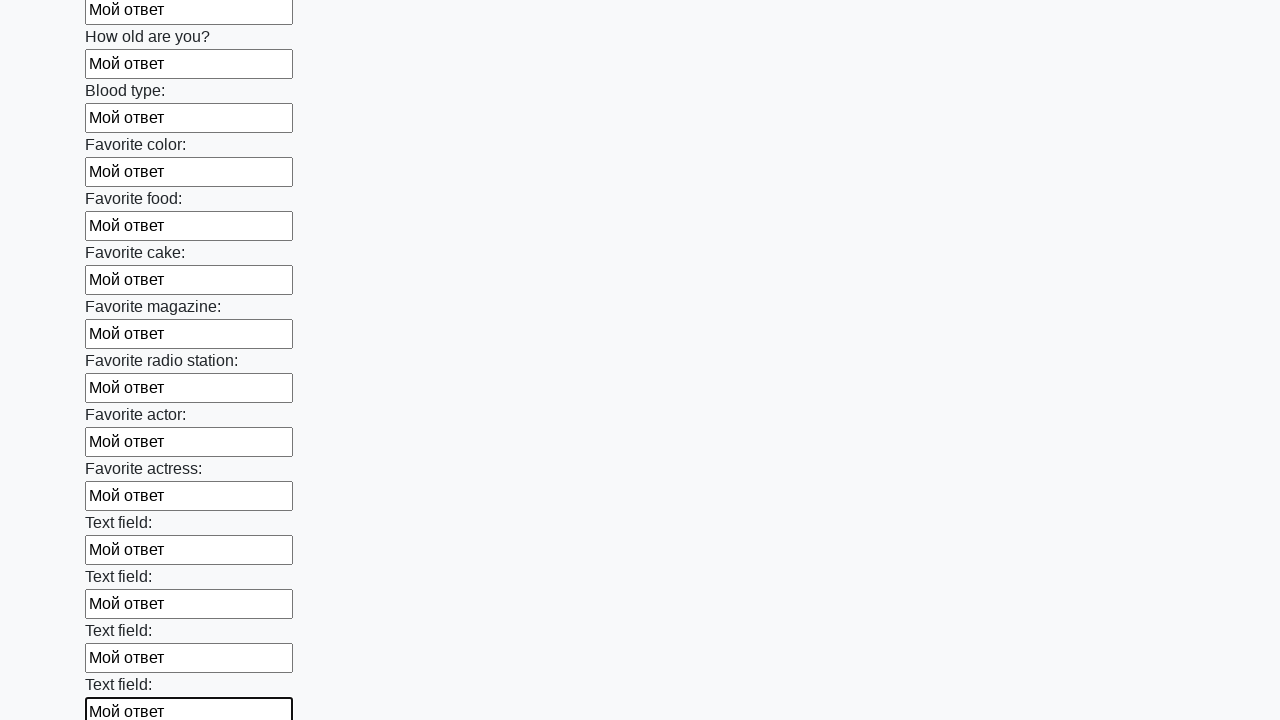

Filled input field 31 of 100 with answer text on input >> nth=30
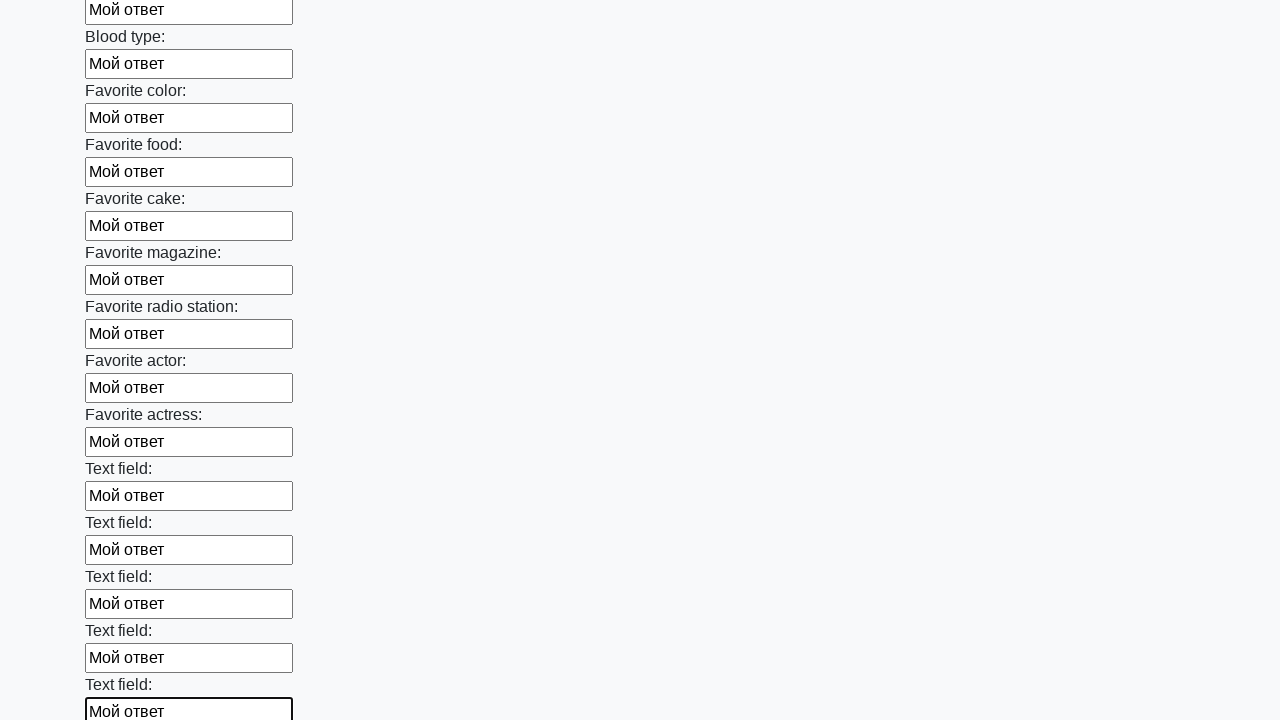

Filled input field 32 of 100 with answer text on input >> nth=31
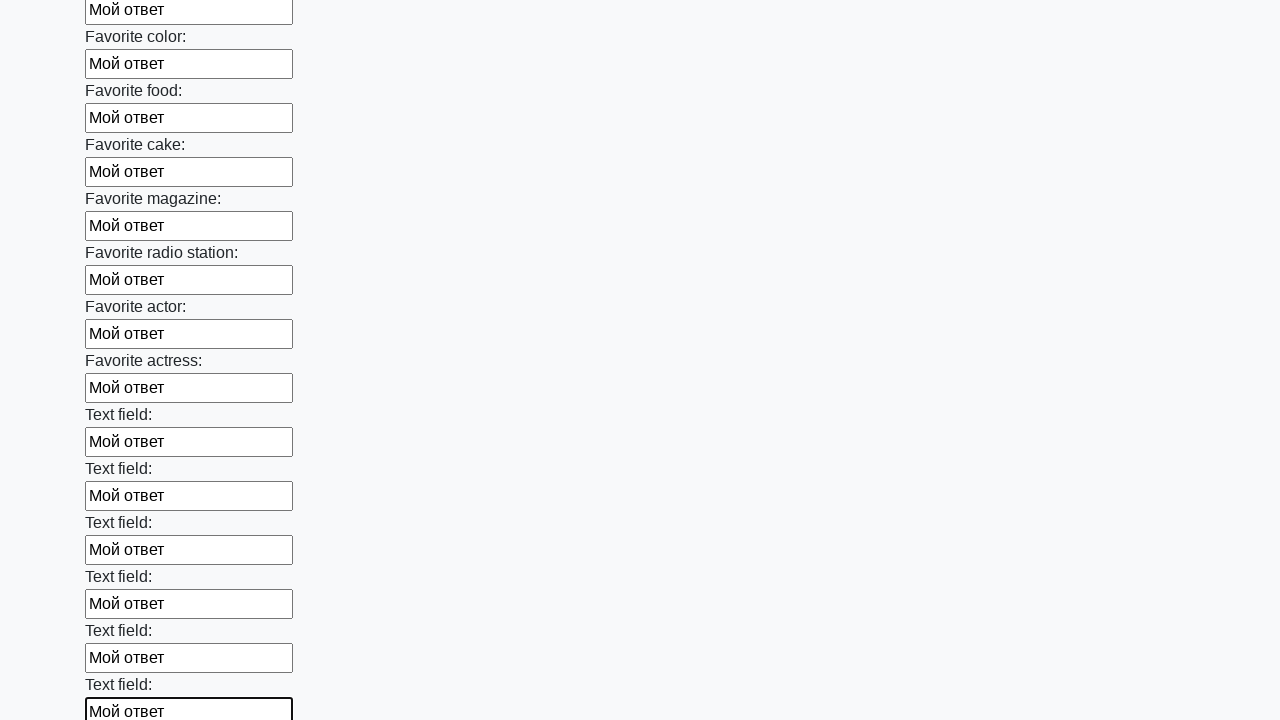

Filled input field 33 of 100 with answer text on input >> nth=32
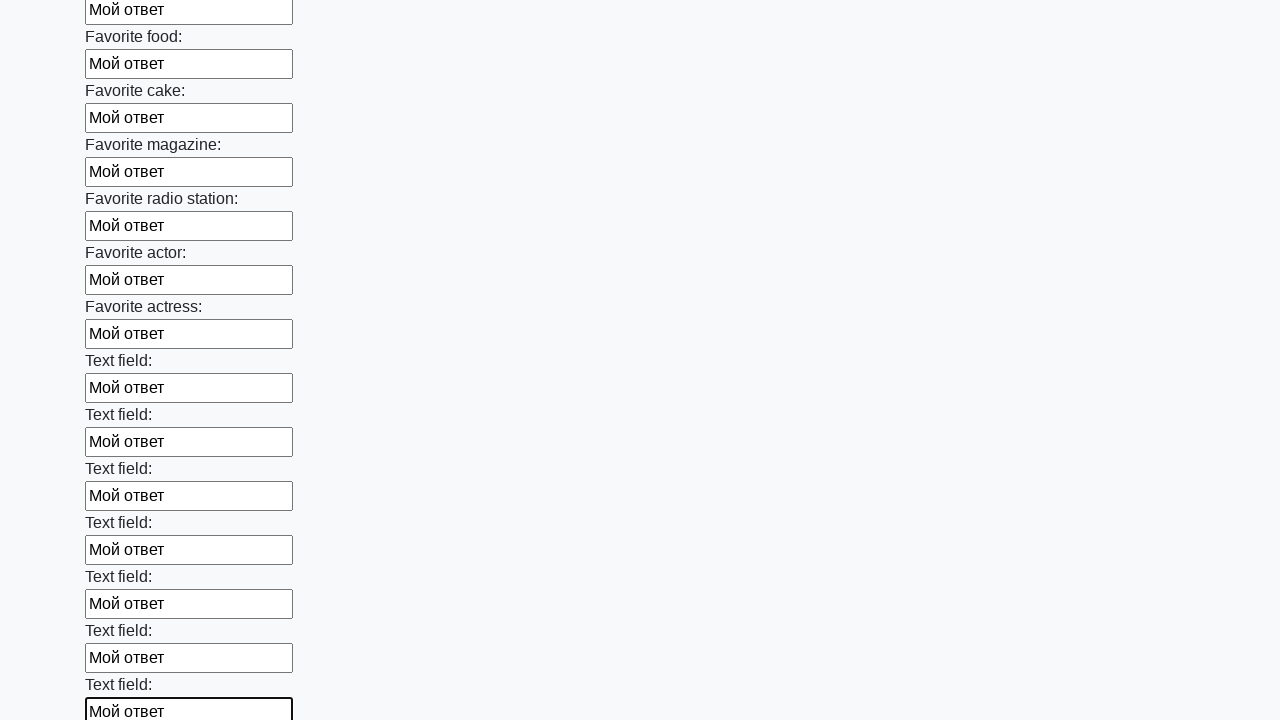

Filled input field 34 of 100 with answer text on input >> nth=33
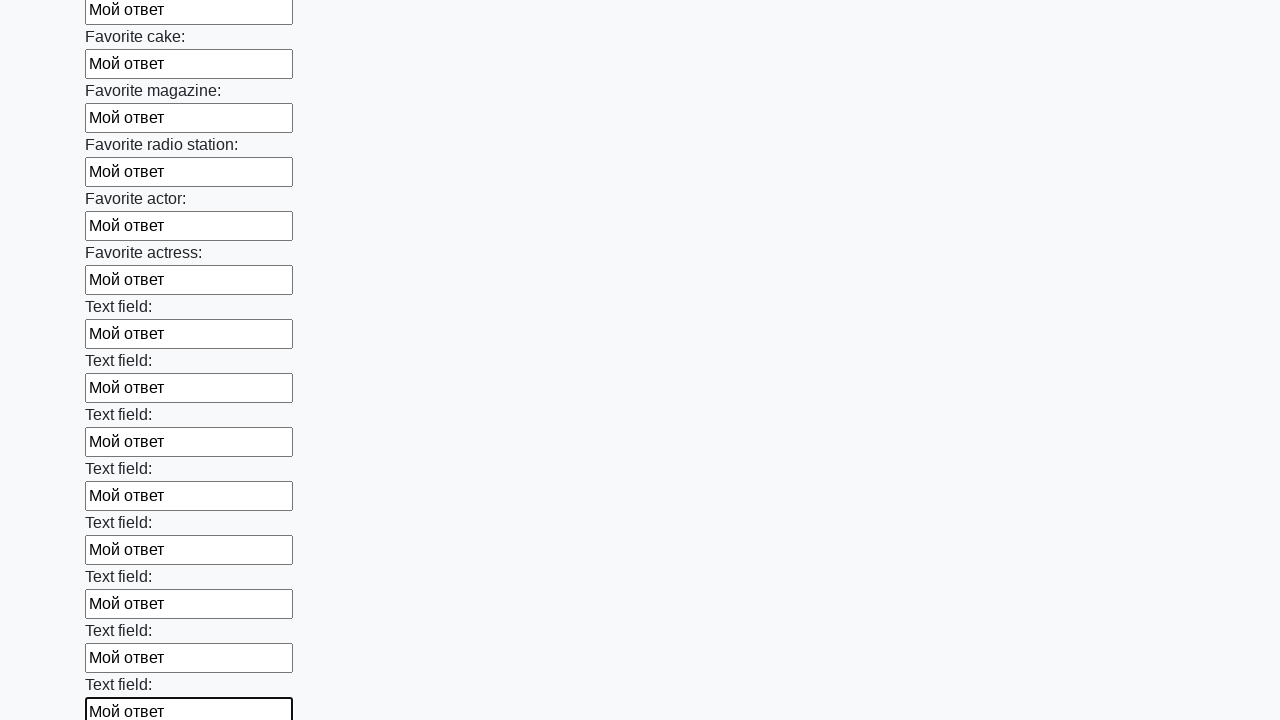

Filled input field 35 of 100 with answer text on input >> nth=34
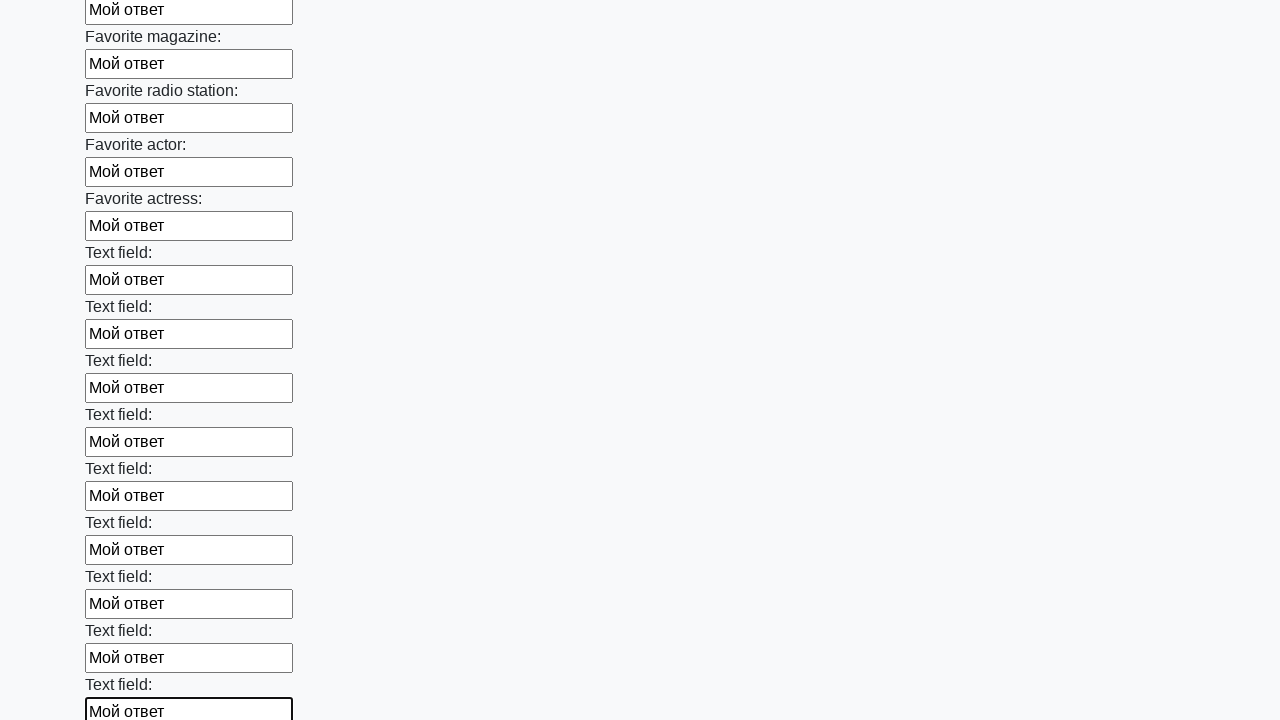

Filled input field 36 of 100 with answer text on input >> nth=35
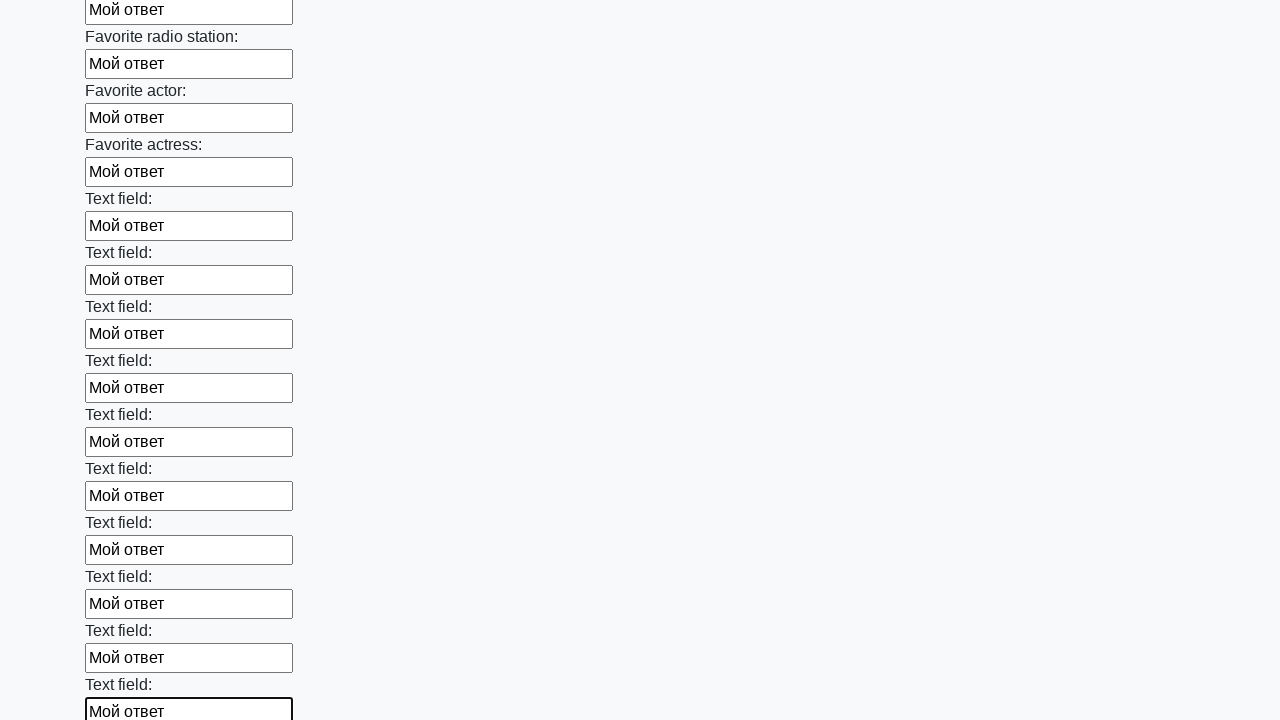

Filled input field 37 of 100 with answer text on input >> nth=36
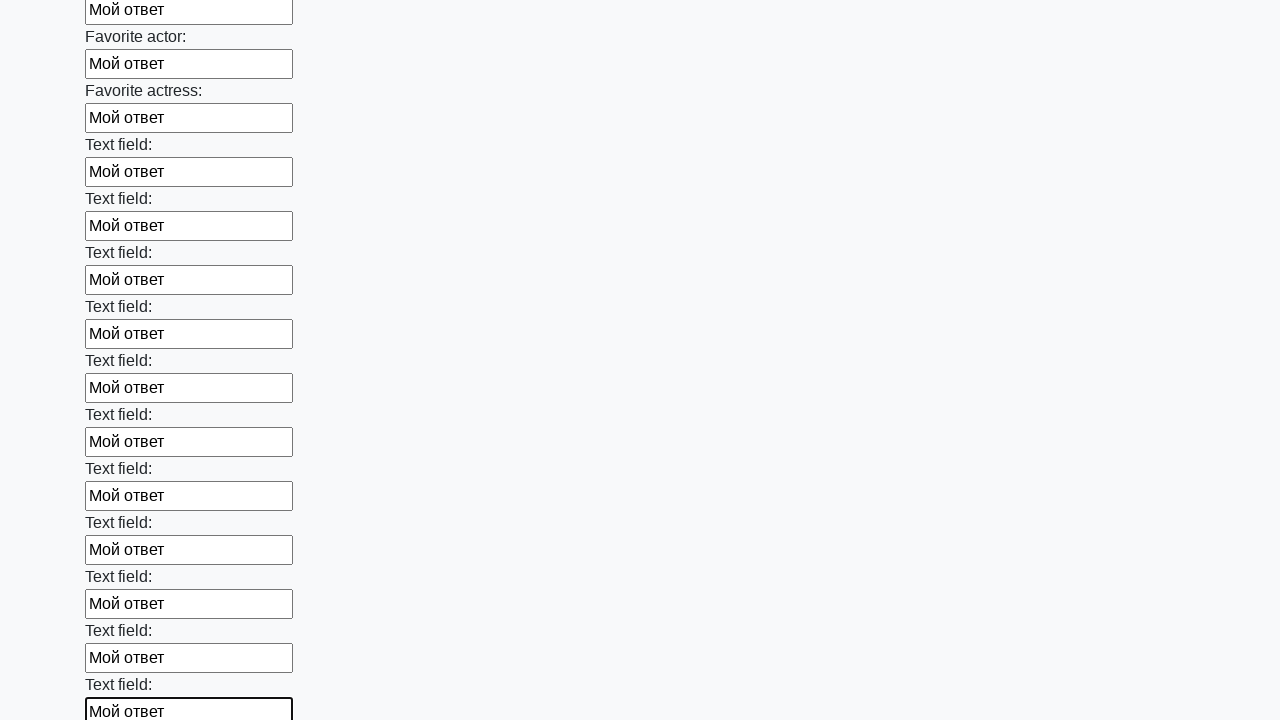

Filled input field 38 of 100 with answer text on input >> nth=37
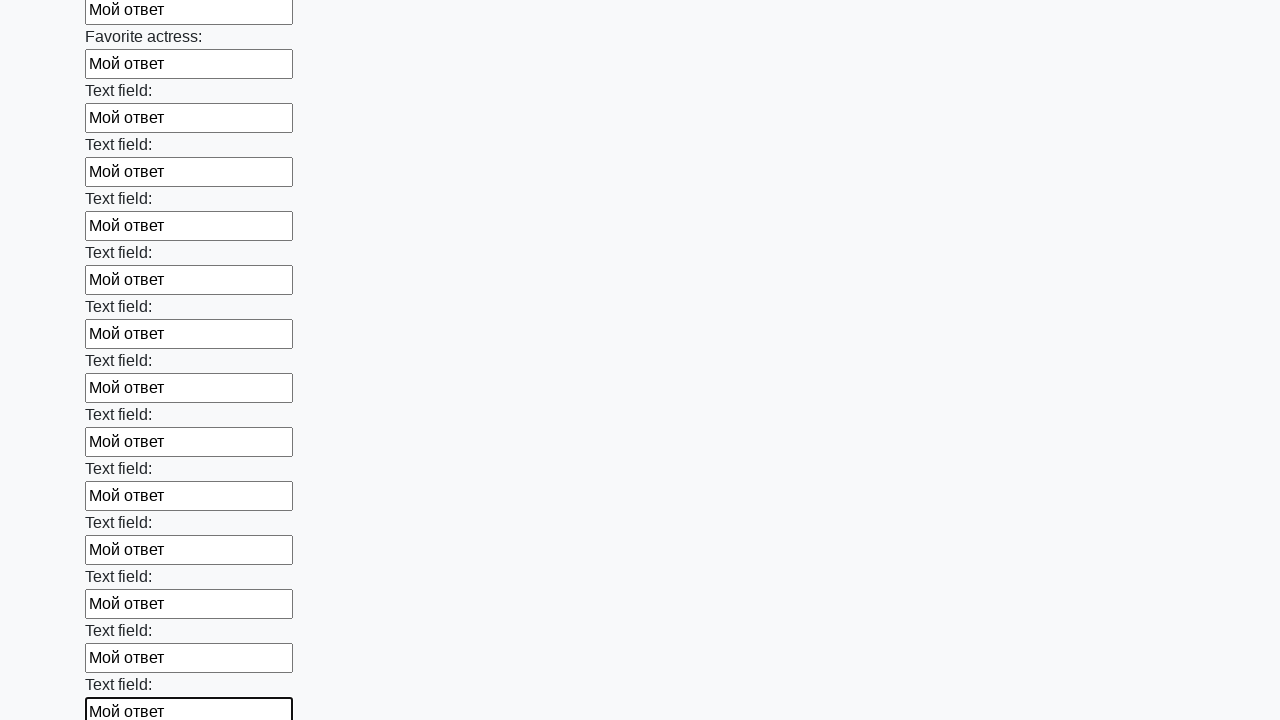

Filled input field 39 of 100 with answer text on input >> nth=38
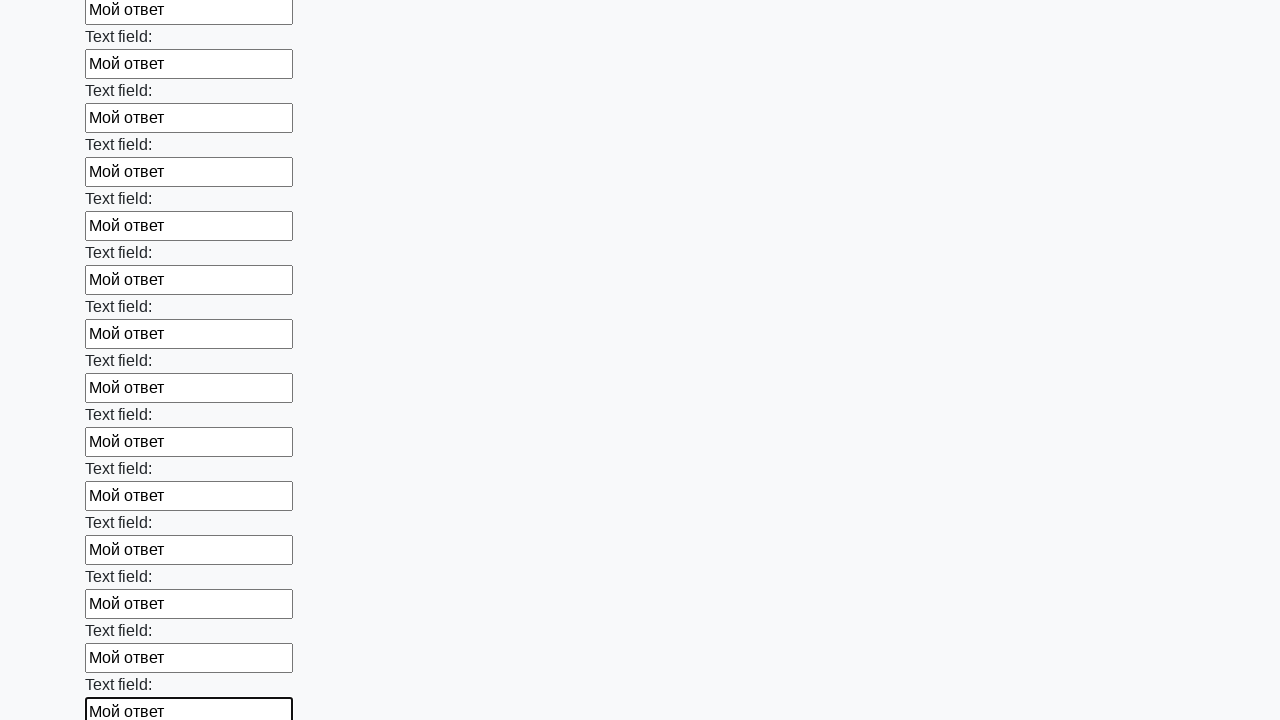

Filled input field 40 of 100 with answer text on input >> nth=39
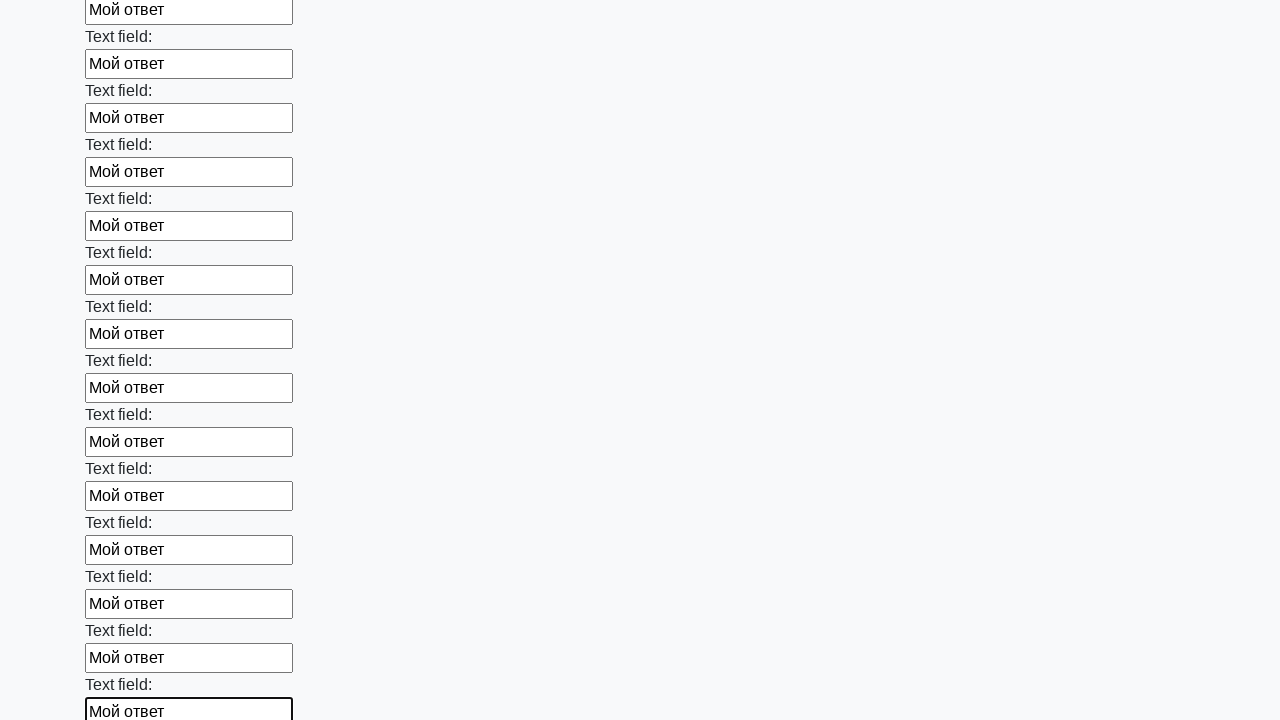

Filled input field 41 of 100 with answer text on input >> nth=40
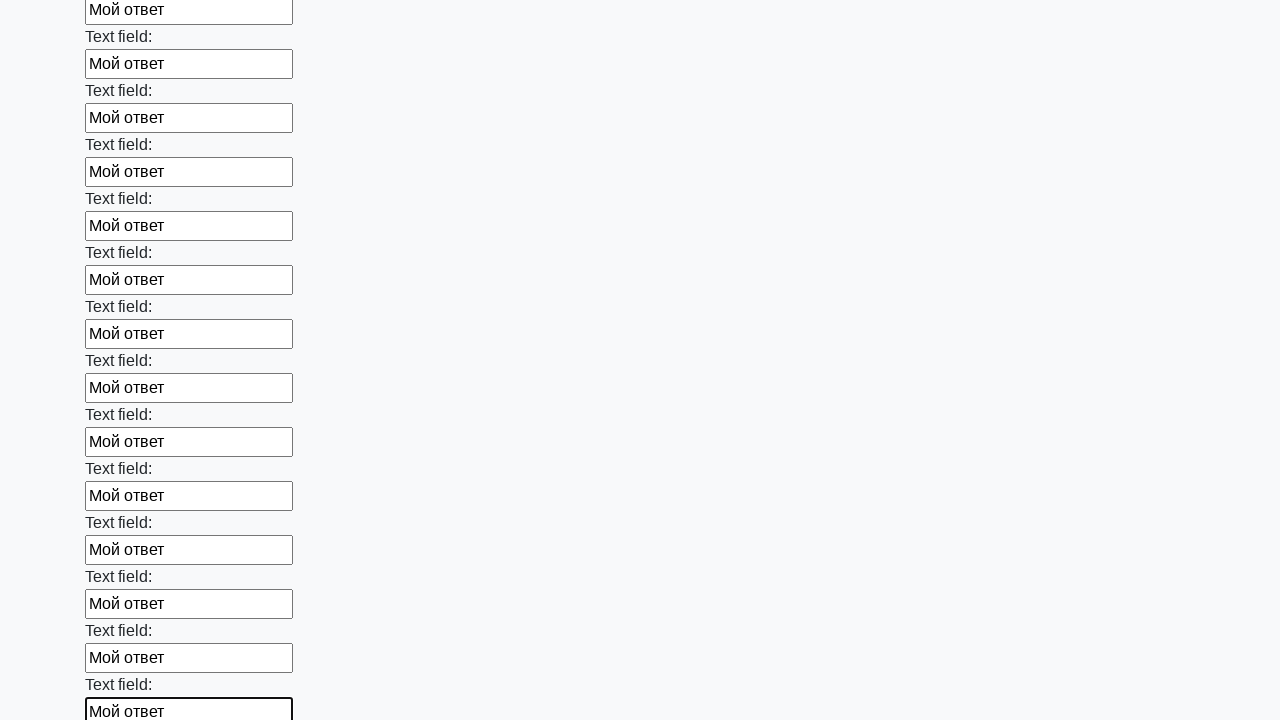

Filled input field 42 of 100 with answer text on input >> nth=41
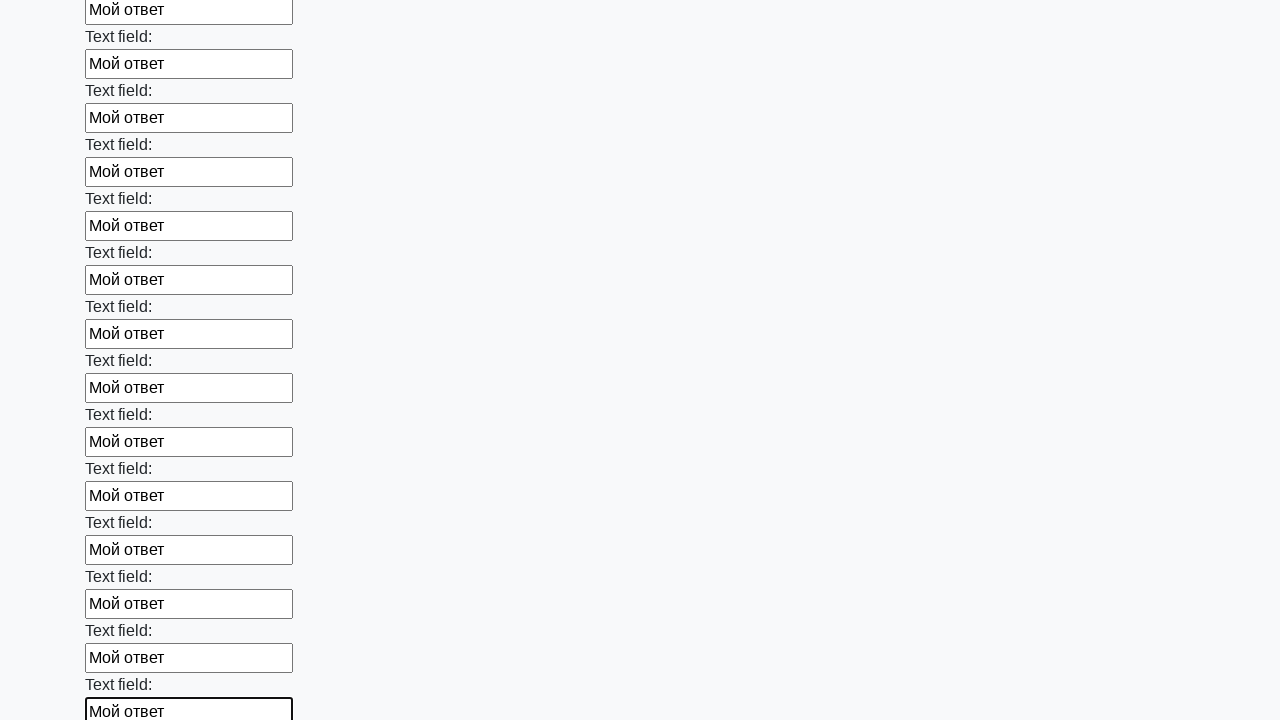

Filled input field 43 of 100 with answer text on input >> nth=42
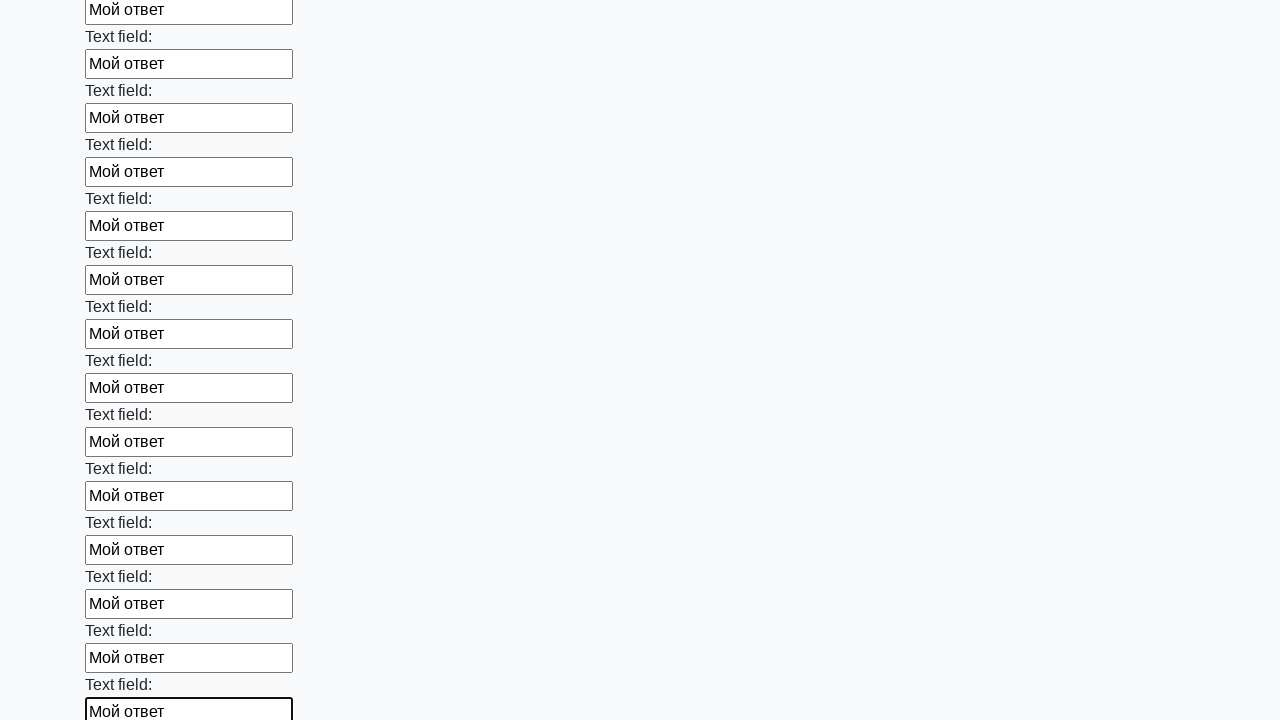

Filled input field 44 of 100 with answer text on input >> nth=43
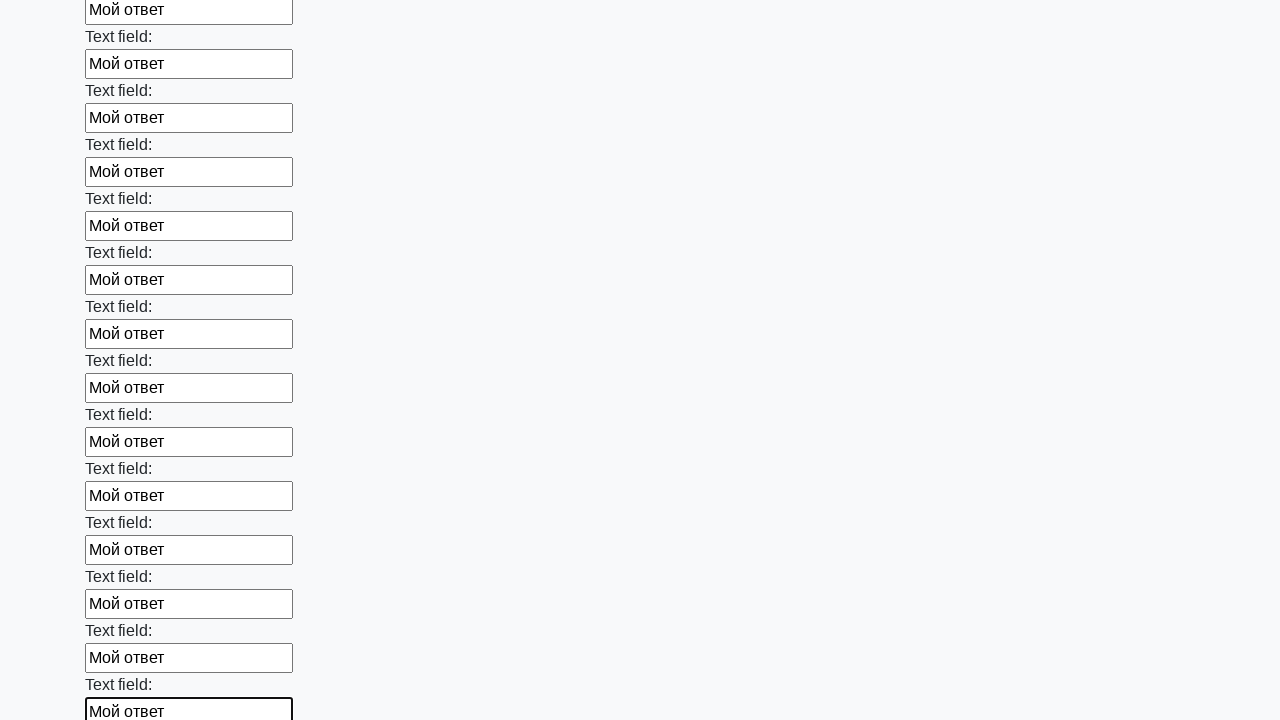

Filled input field 45 of 100 with answer text on input >> nth=44
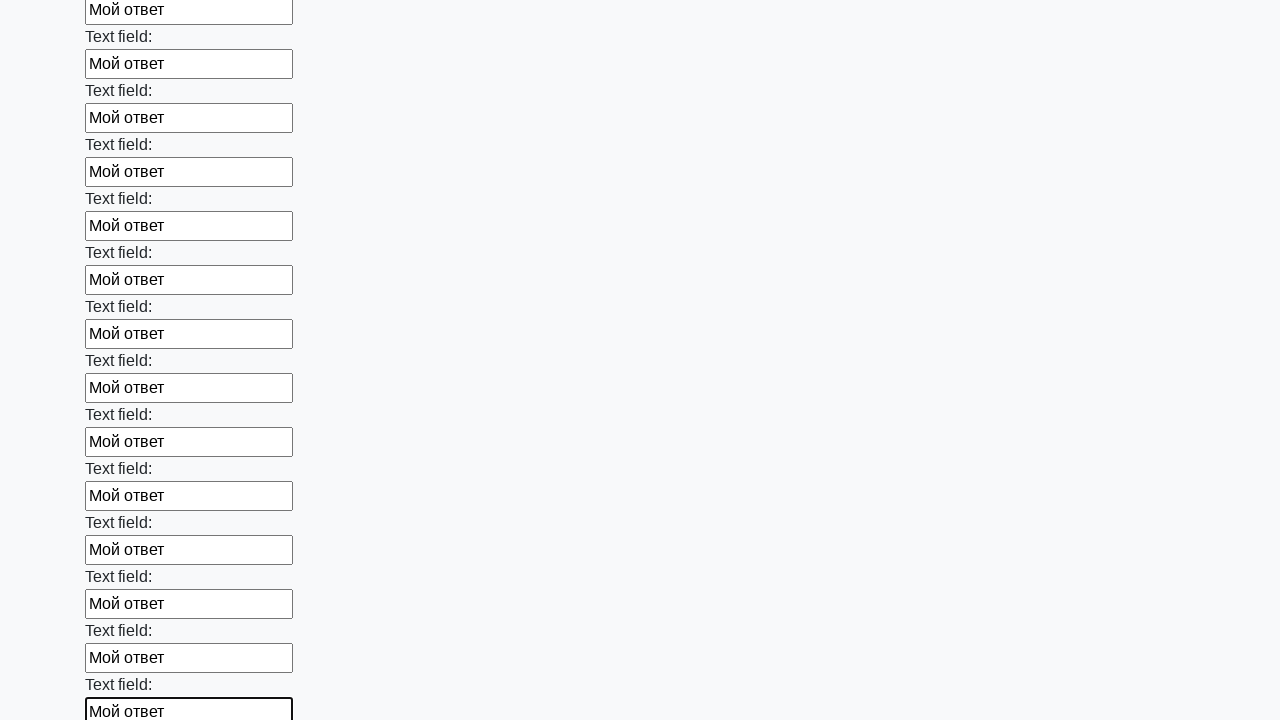

Filled input field 46 of 100 with answer text on input >> nth=45
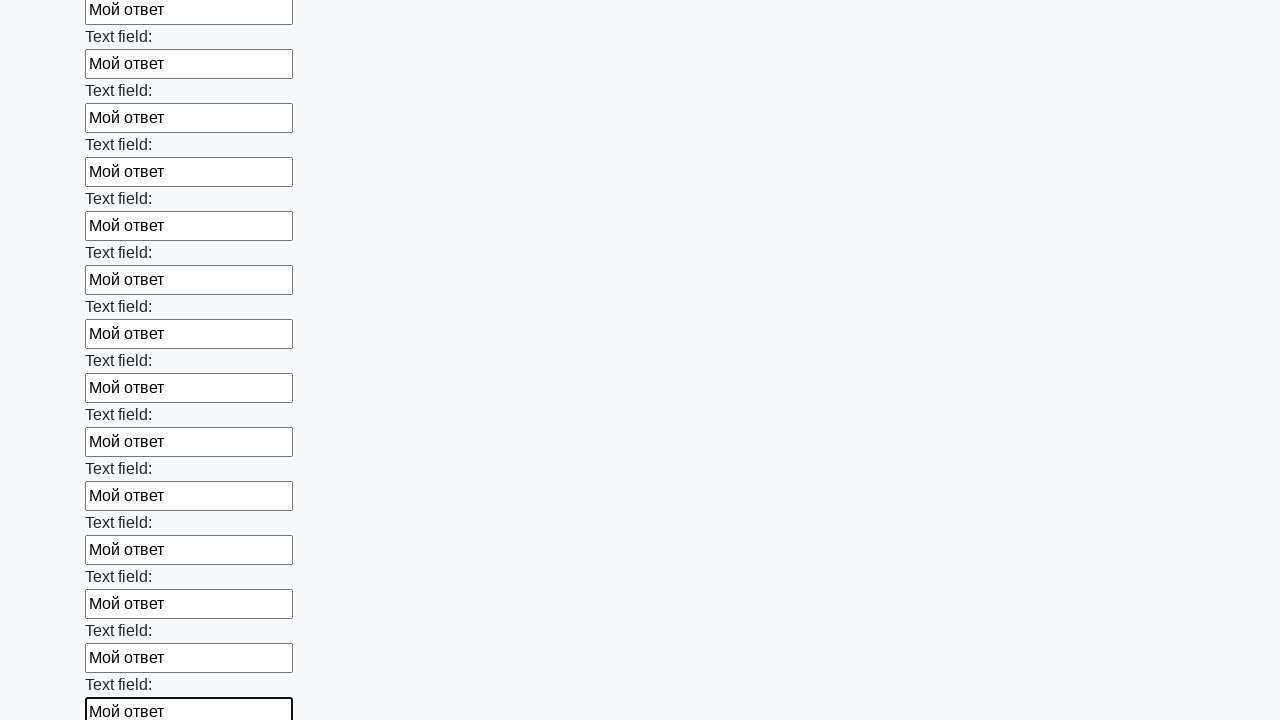

Filled input field 47 of 100 with answer text on input >> nth=46
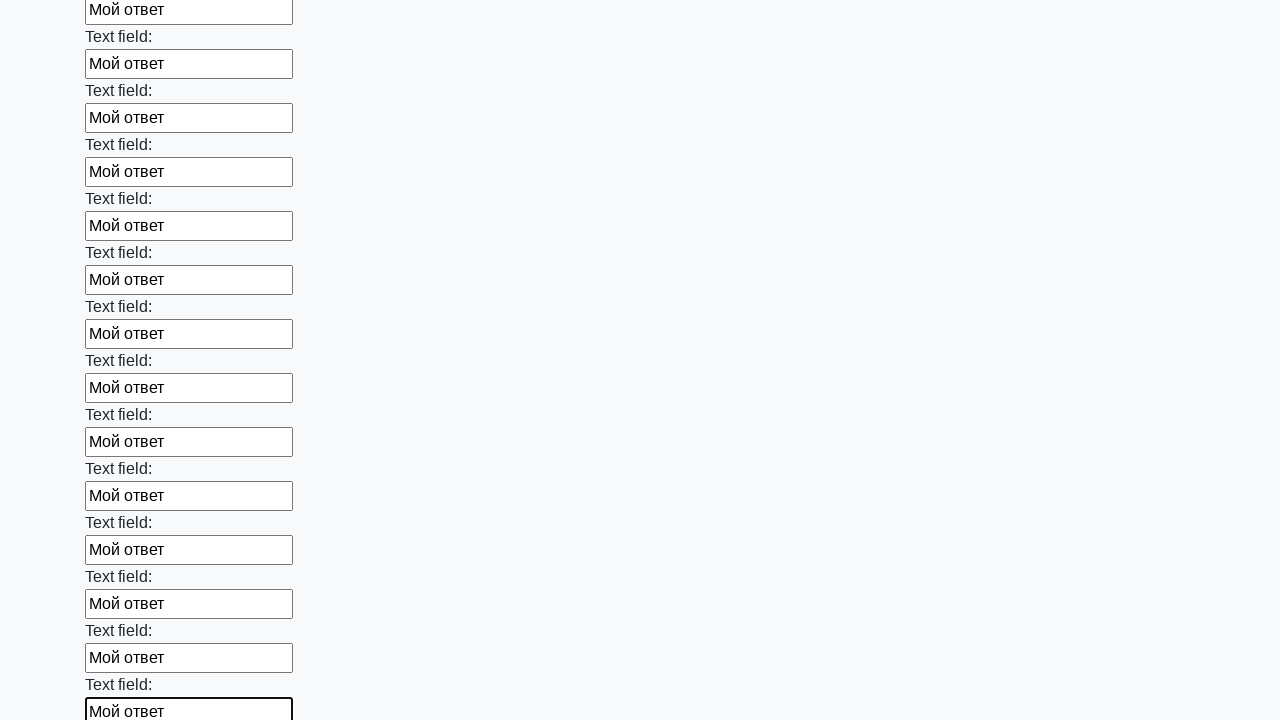

Filled input field 48 of 100 with answer text on input >> nth=47
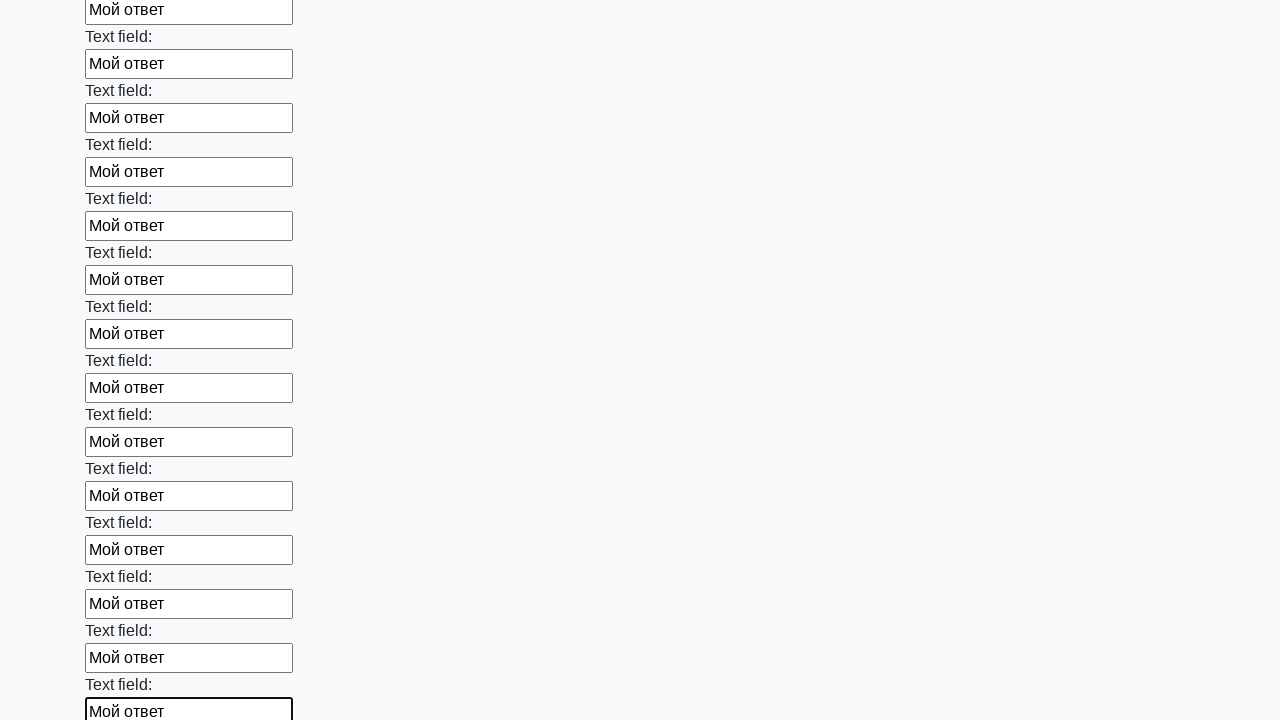

Filled input field 49 of 100 with answer text on input >> nth=48
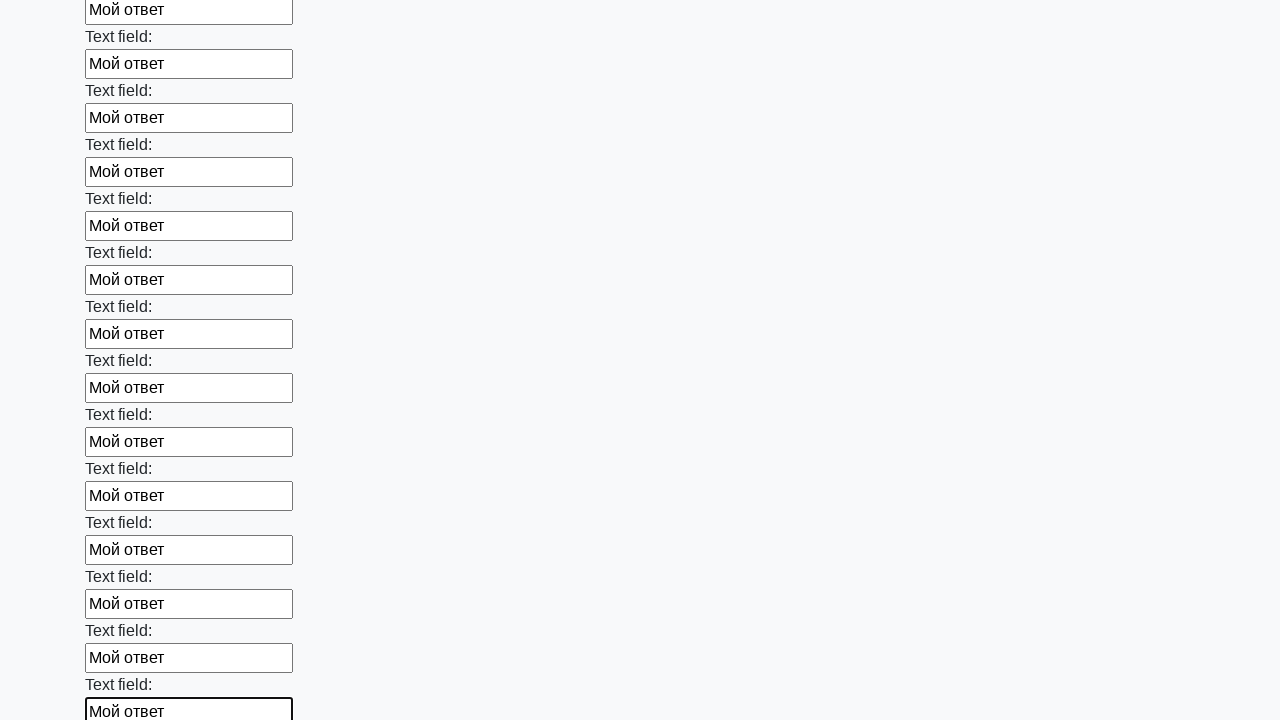

Filled input field 50 of 100 with answer text on input >> nth=49
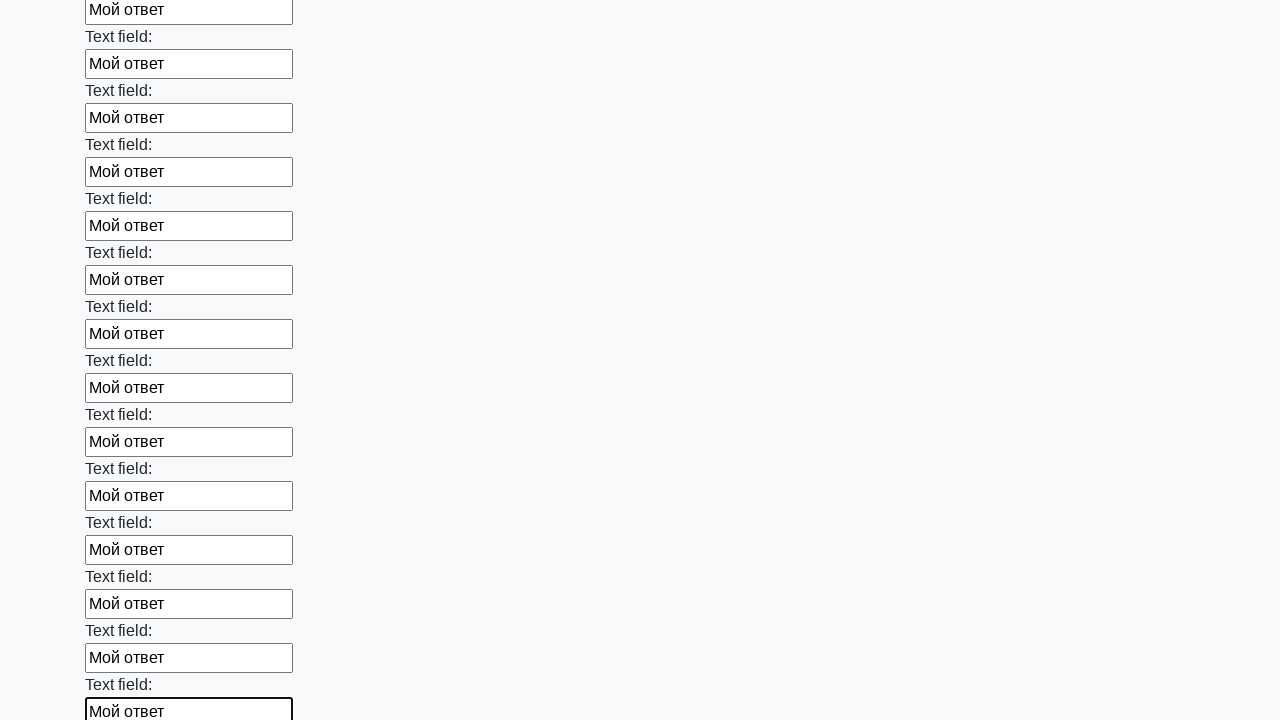

Filled input field 51 of 100 with answer text on input >> nth=50
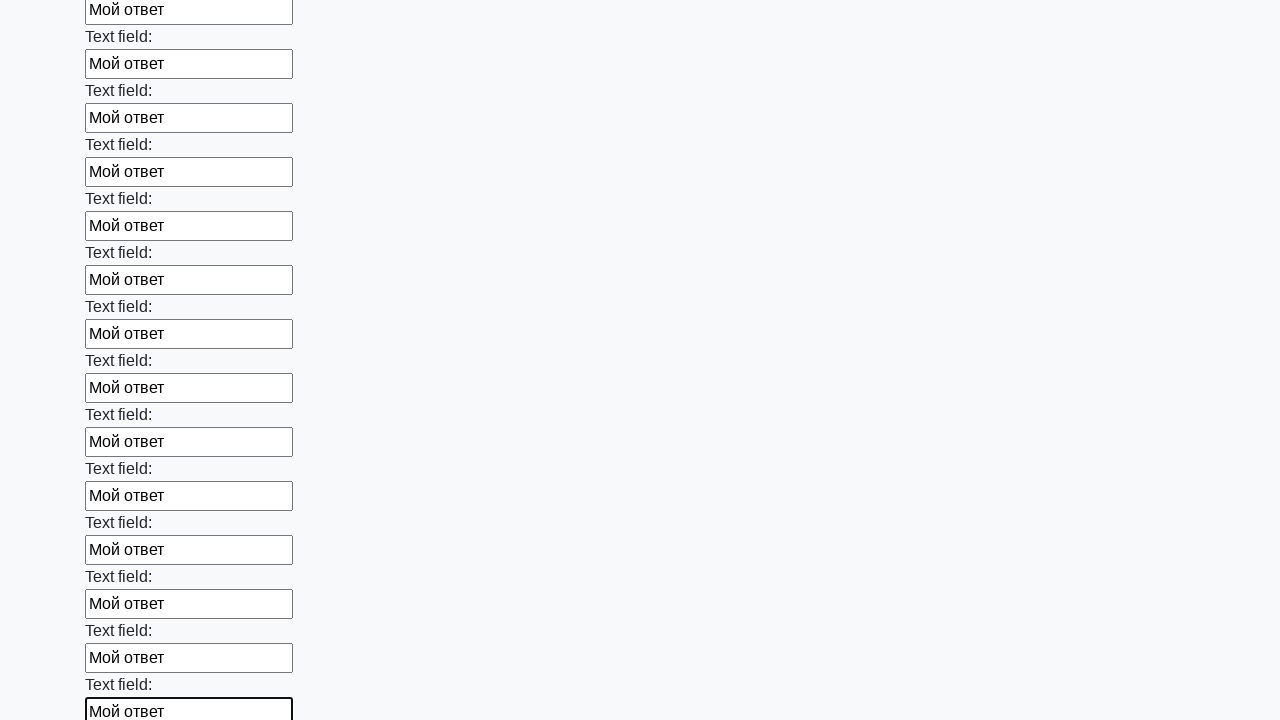

Filled input field 52 of 100 with answer text on input >> nth=51
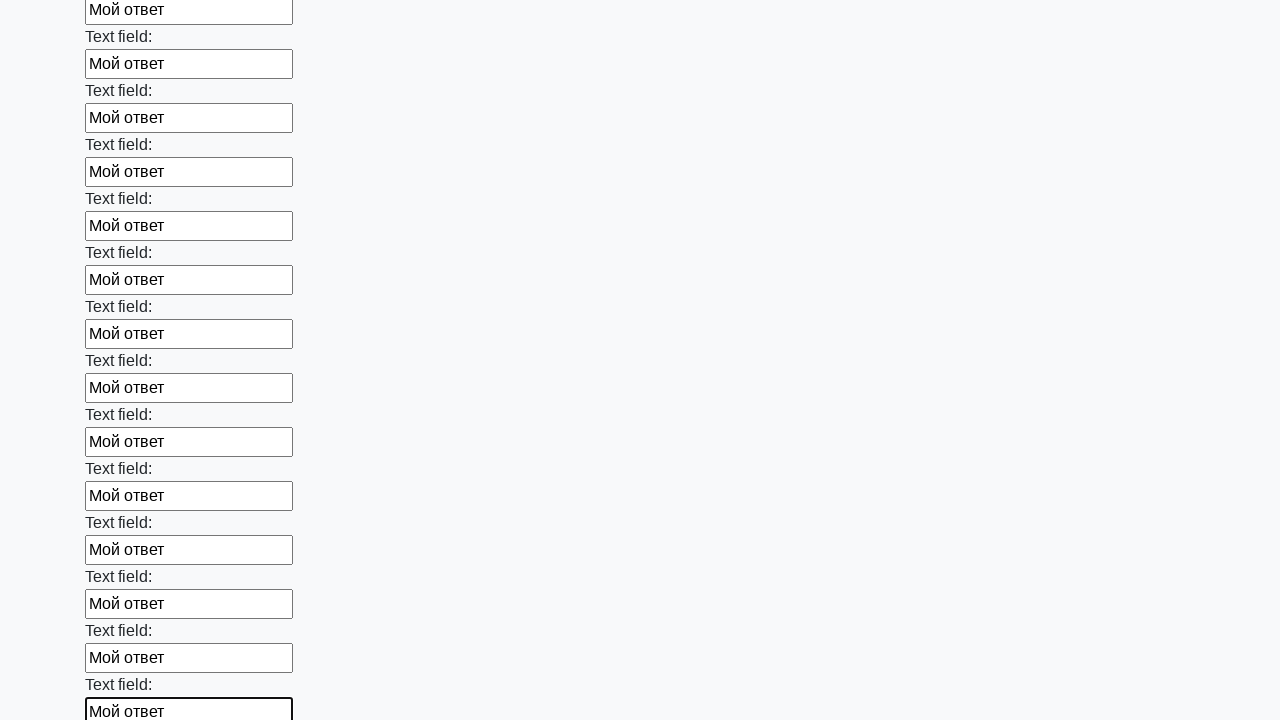

Filled input field 53 of 100 with answer text on input >> nth=52
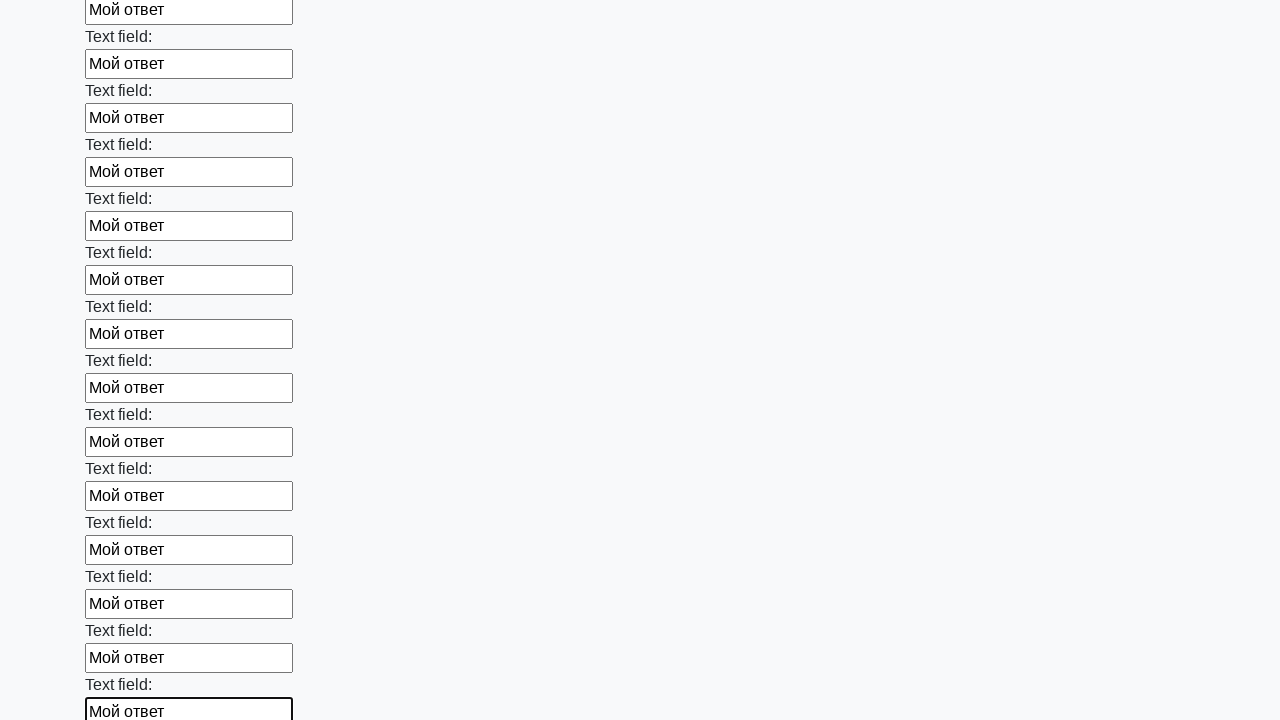

Filled input field 54 of 100 with answer text on input >> nth=53
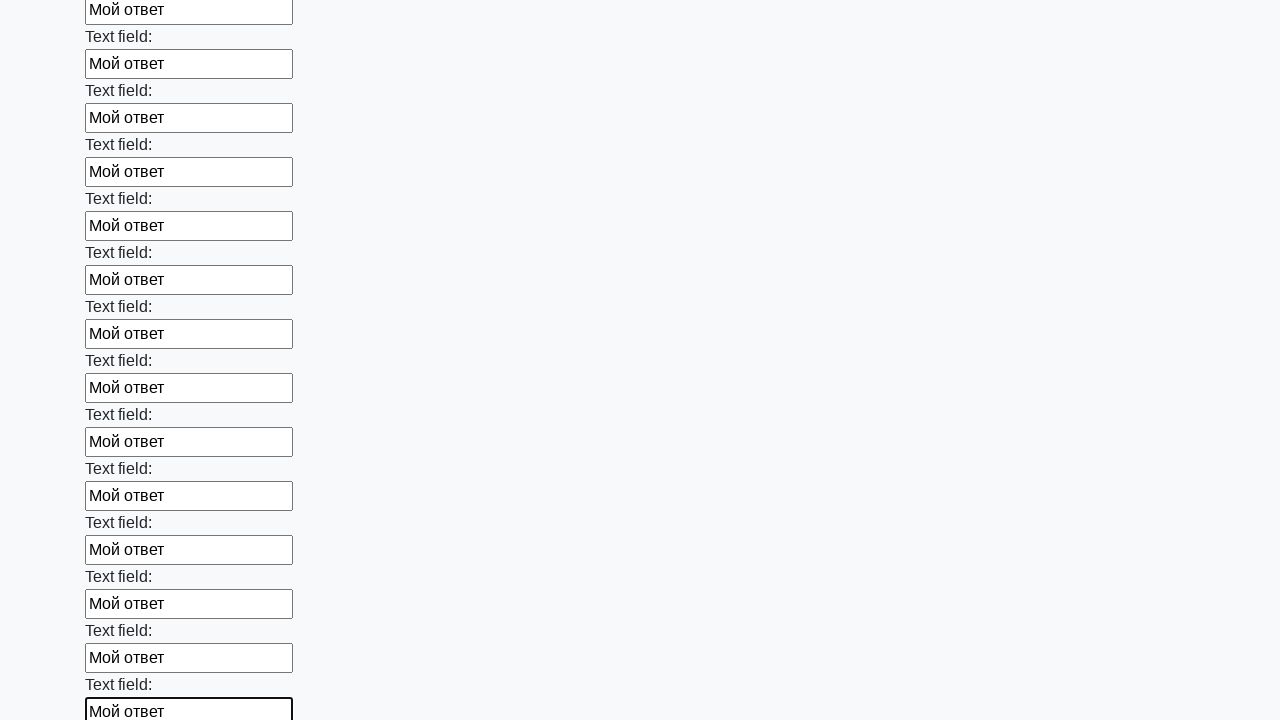

Filled input field 55 of 100 with answer text on input >> nth=54
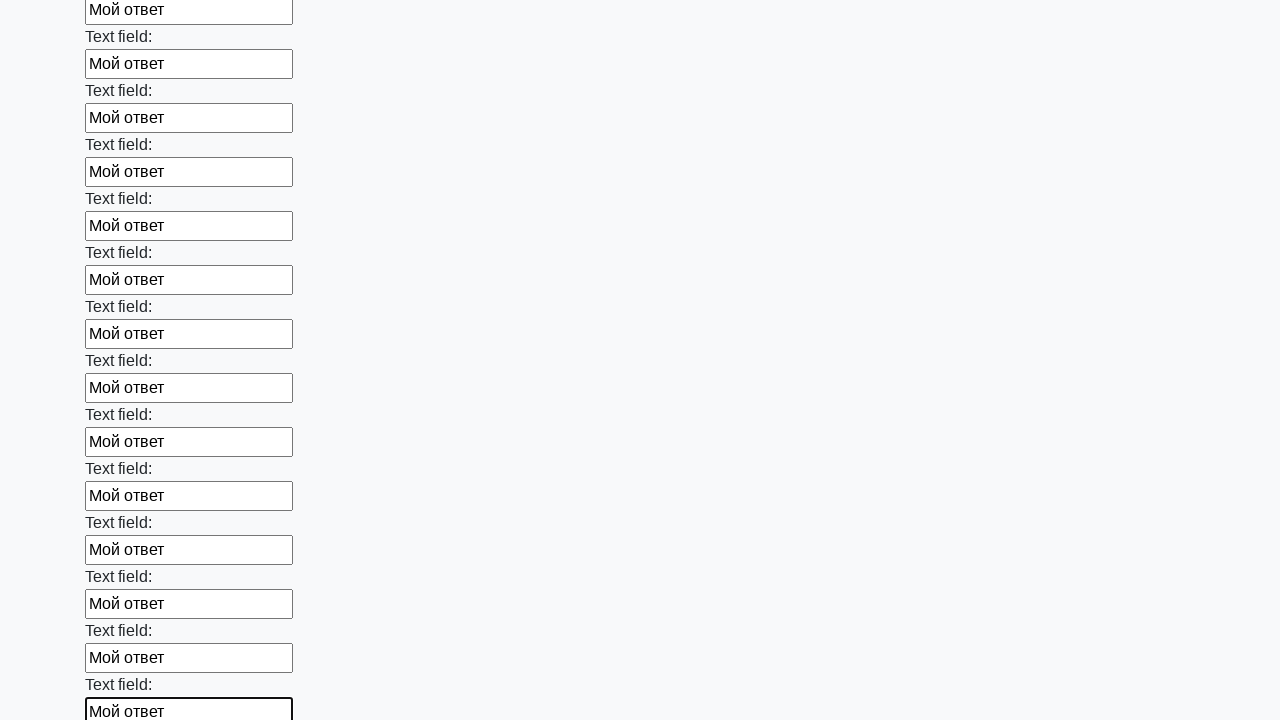

Filled input field 56 of 100 with answer text on input >> nth=55
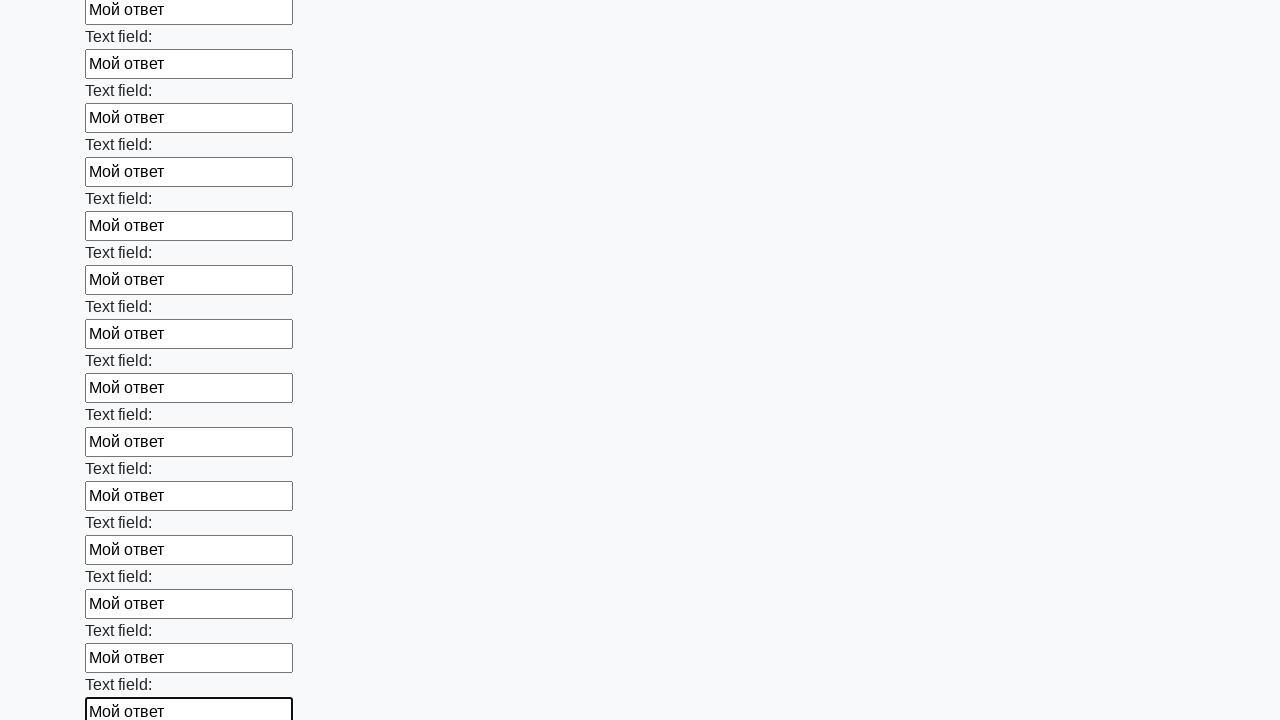

Filled input field 57 of 100 with answer text on input >> nth=56
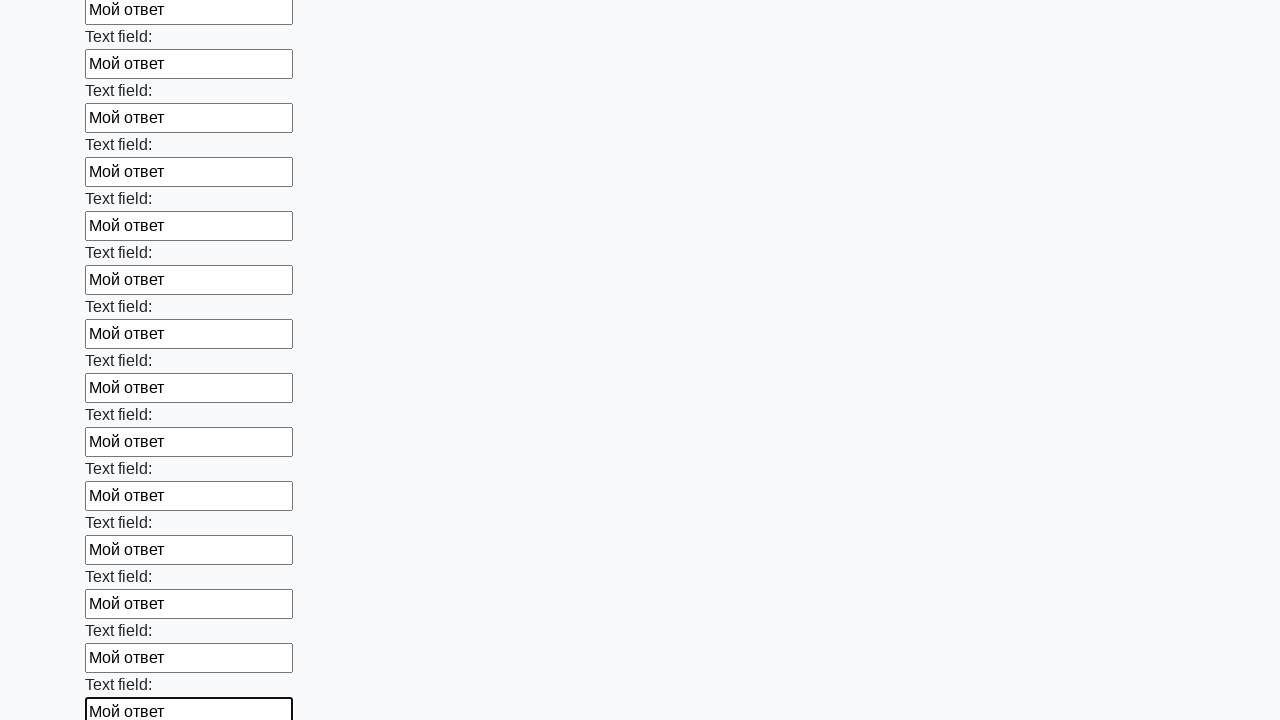

Filled input field 58 of 100 with answer text on input >> nth=57
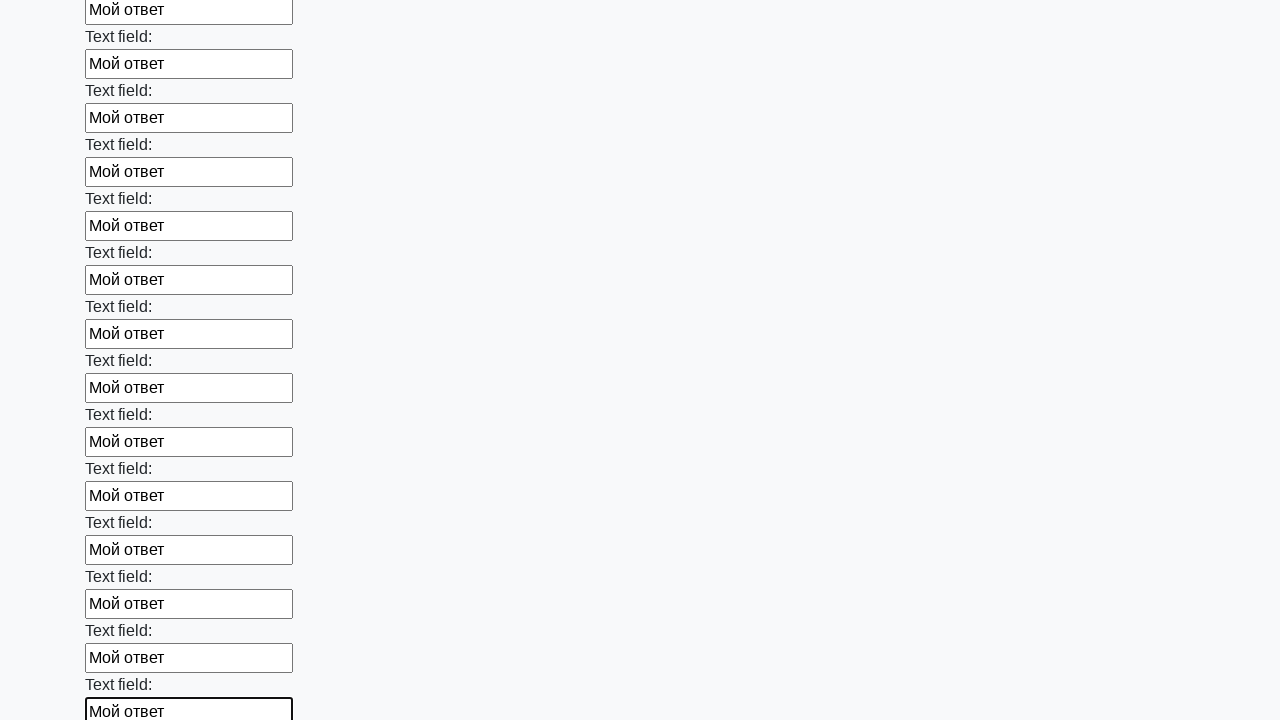

Filled input field 59 of 100 with answer text on input >> nth=58
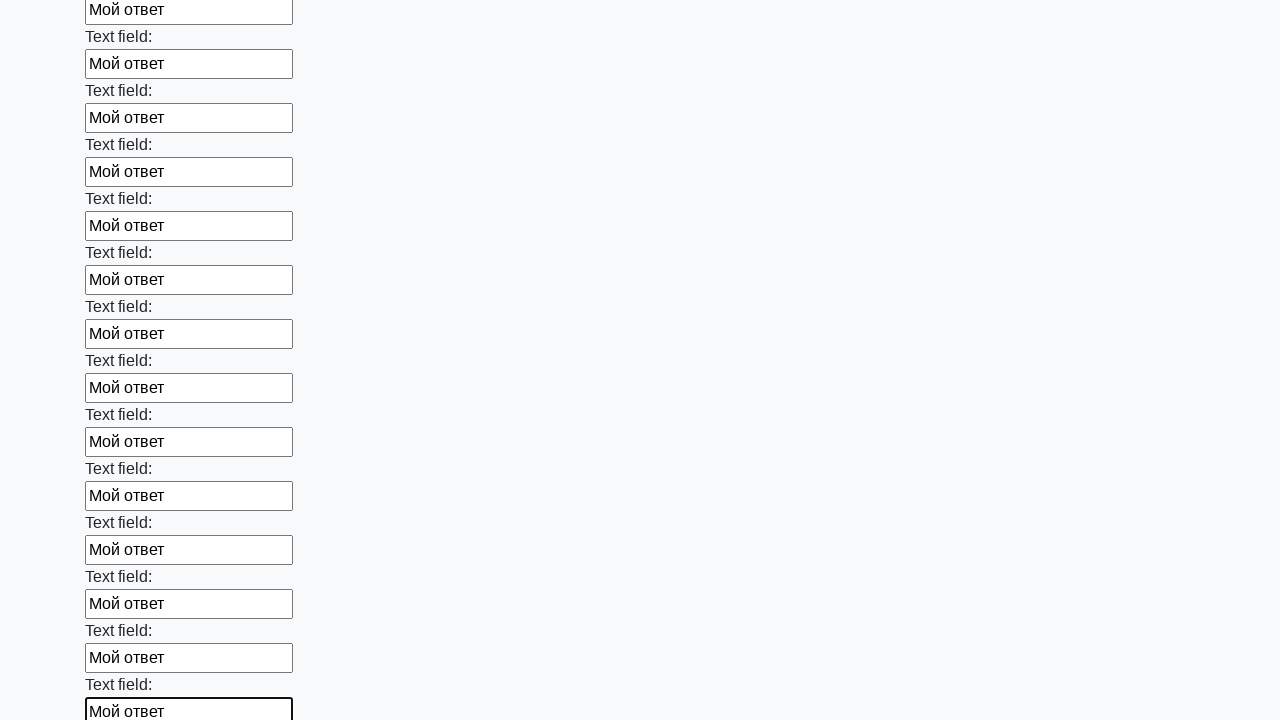

Filled input field 60 of 100 with answer text on input >> nth=59
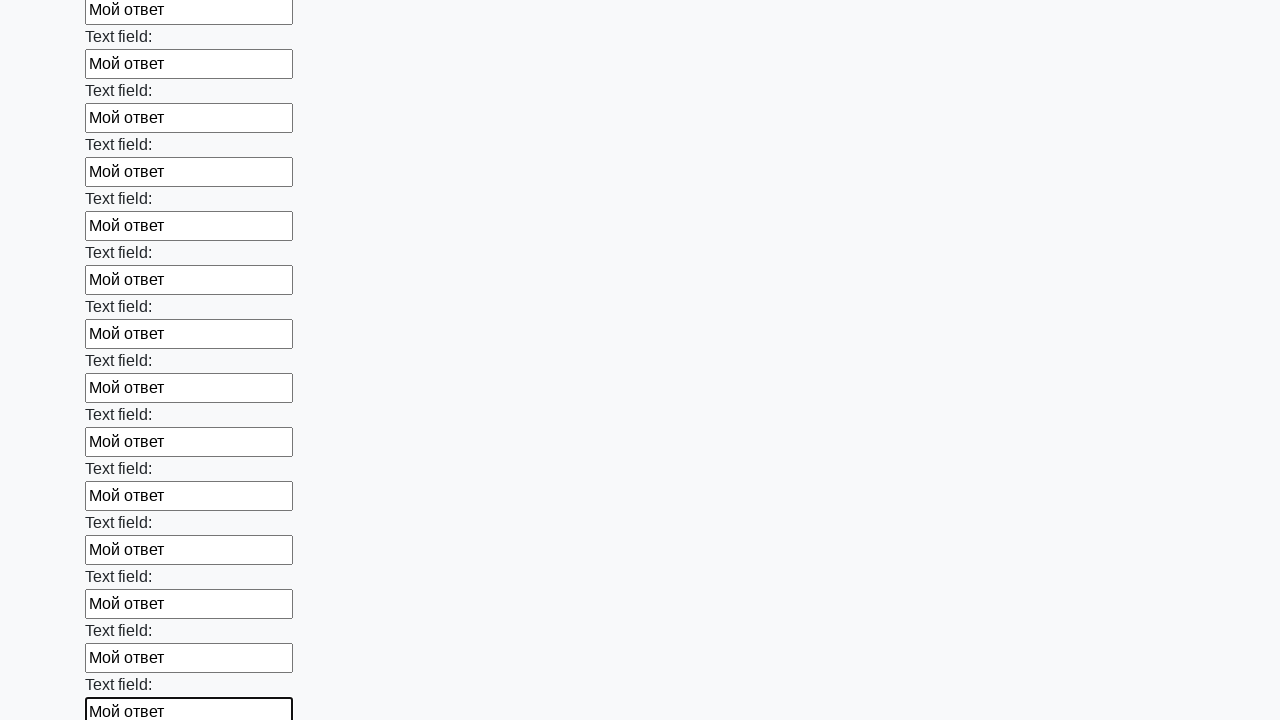

Filled input field 61 of 100 with answer text on input >> nth=60
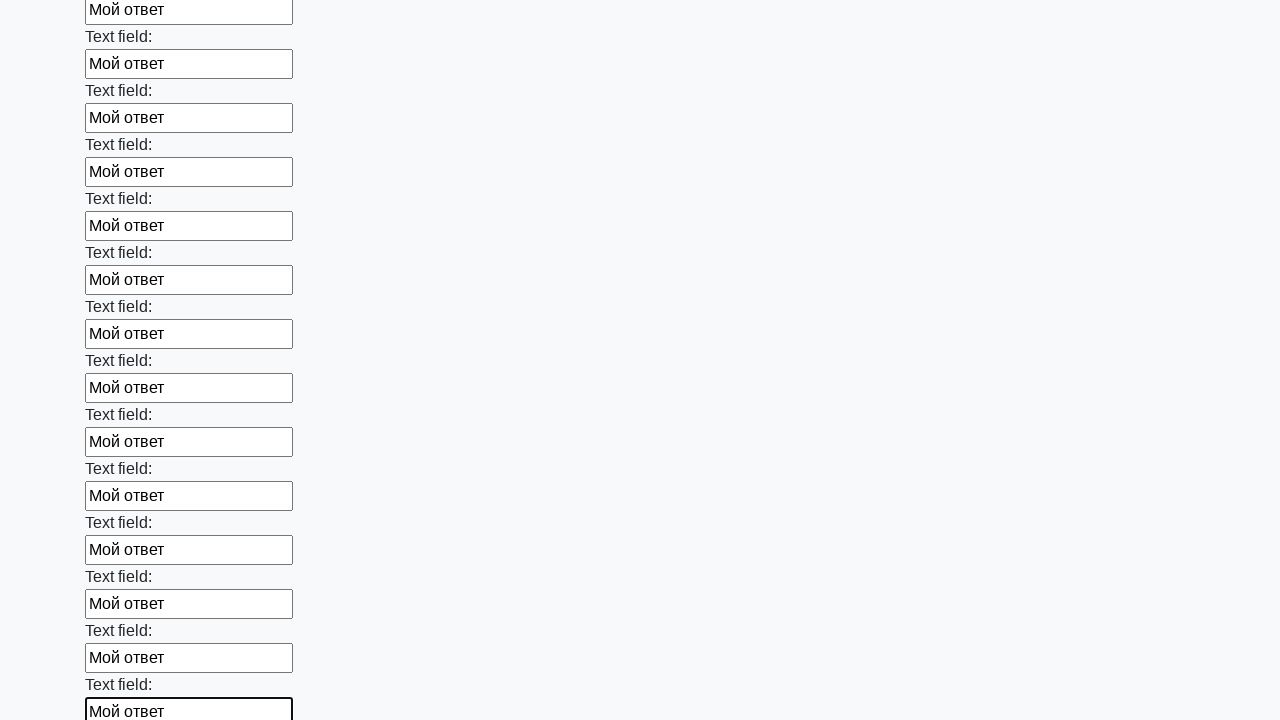

Filled input field 62 of 100 with answer text on input >> nth=61
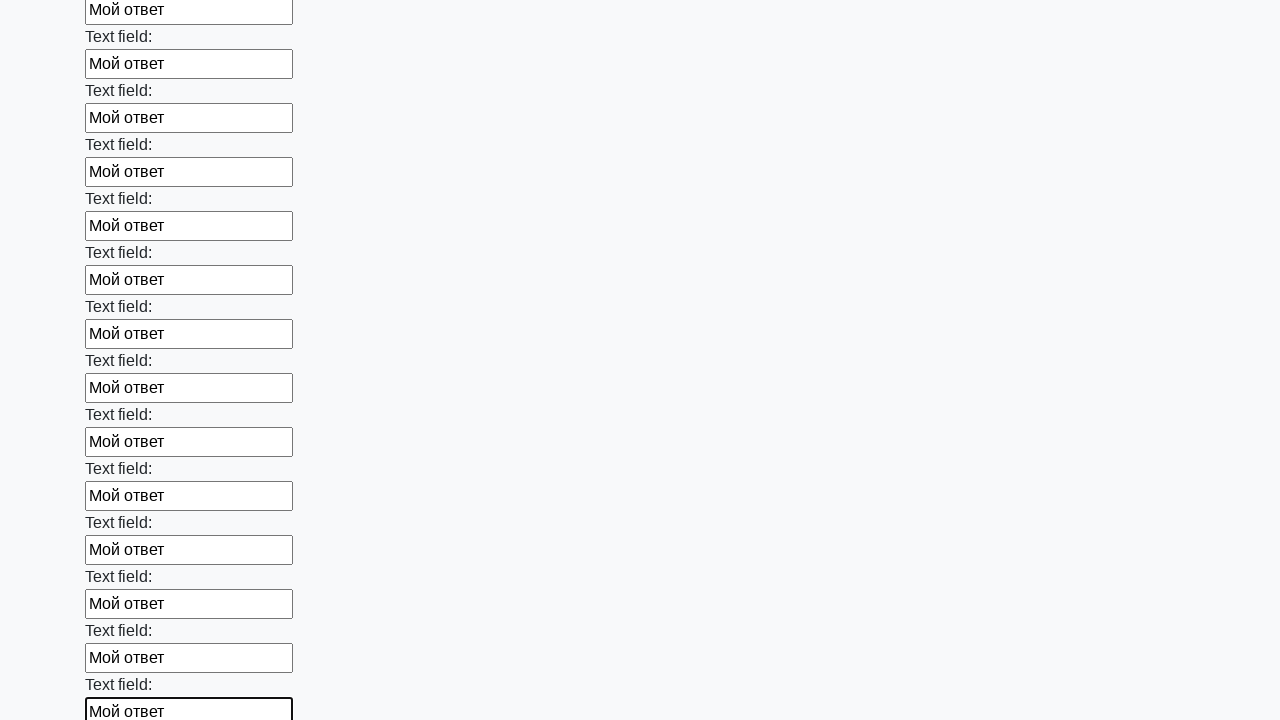

Filled input field 63 of 100 with answer text on input >> nth=62
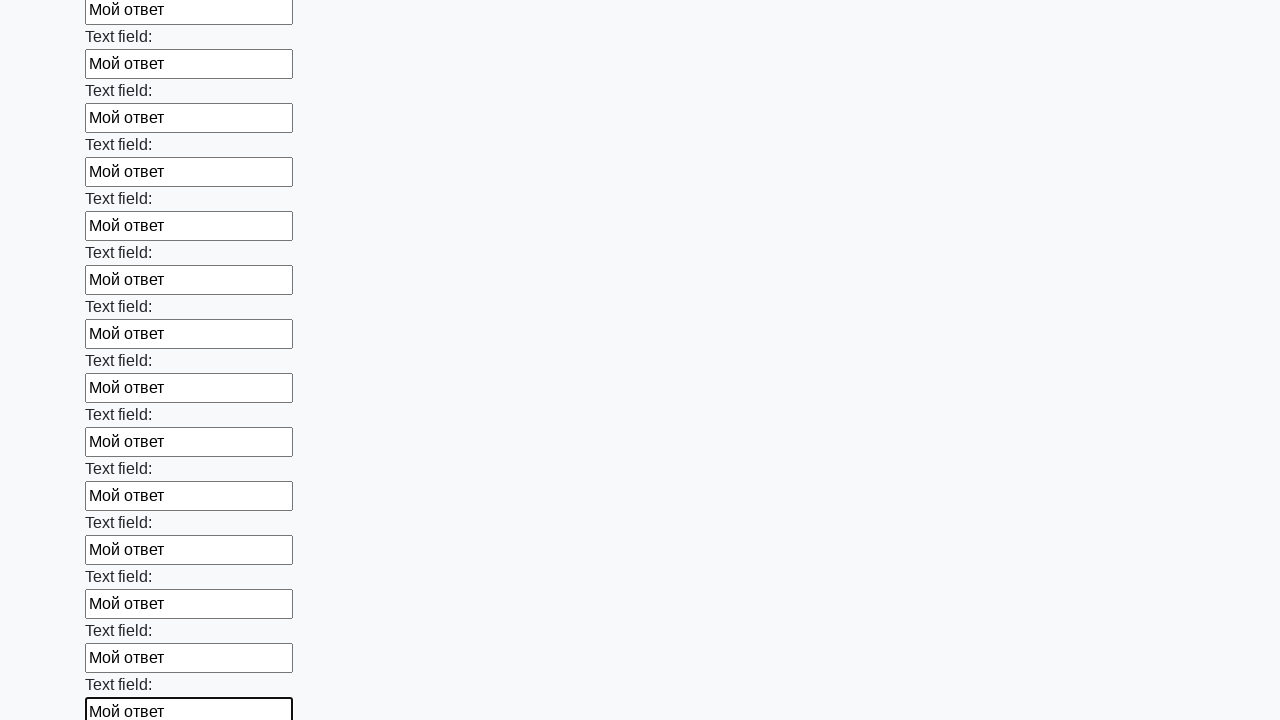

Filled input field 64 of 100 with answer text on input >> nth=63
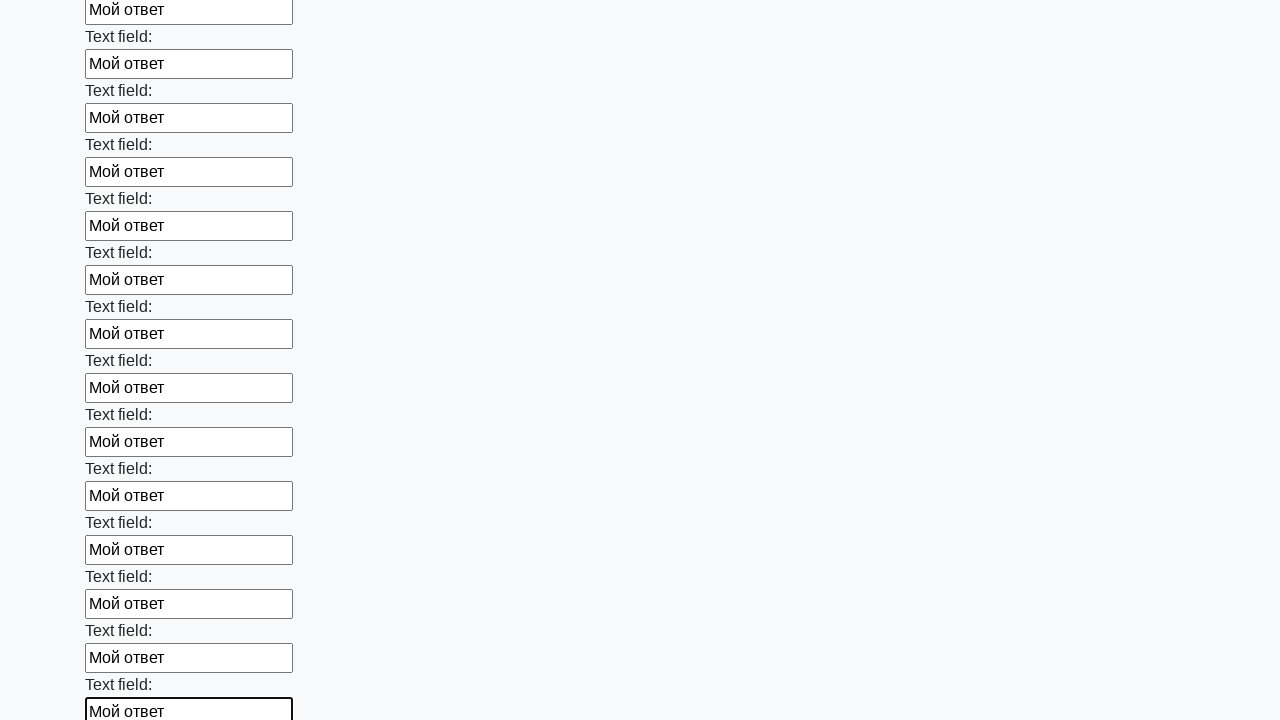

Filled input field 65 of 100 with answer text on input >> nth=64
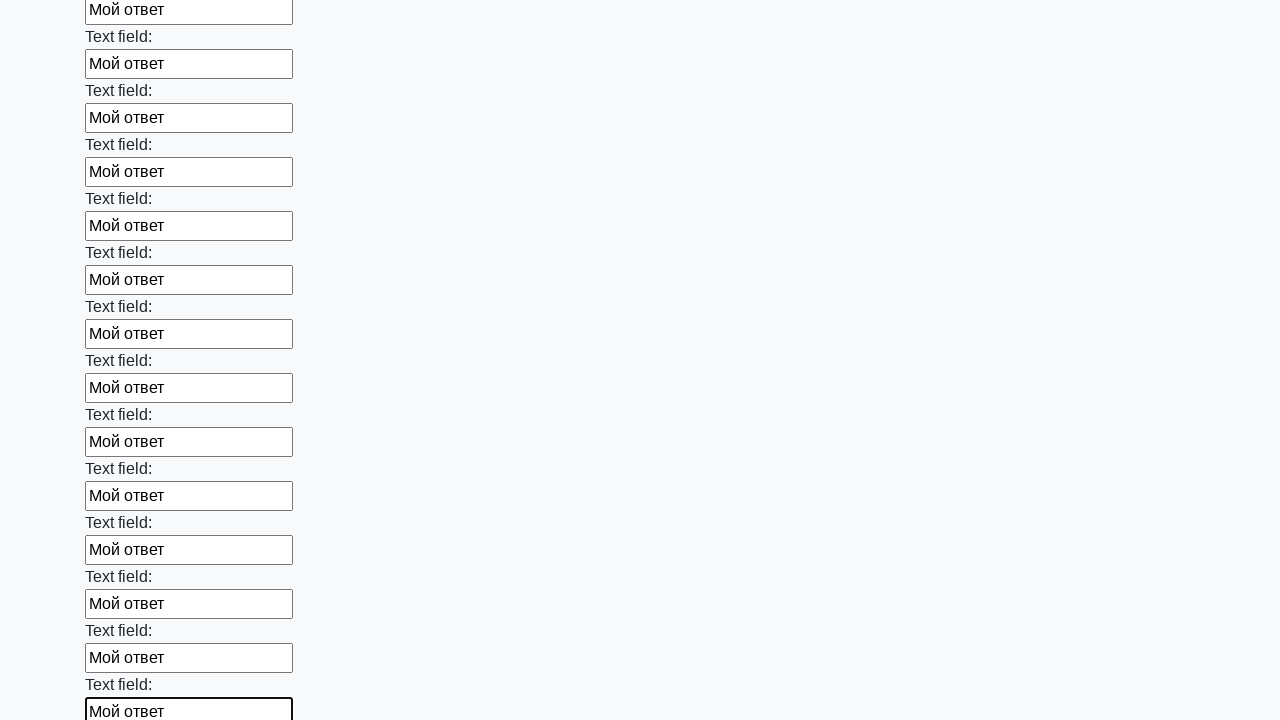

Filled input field 66 of 100 with answer text on input >> nth=65
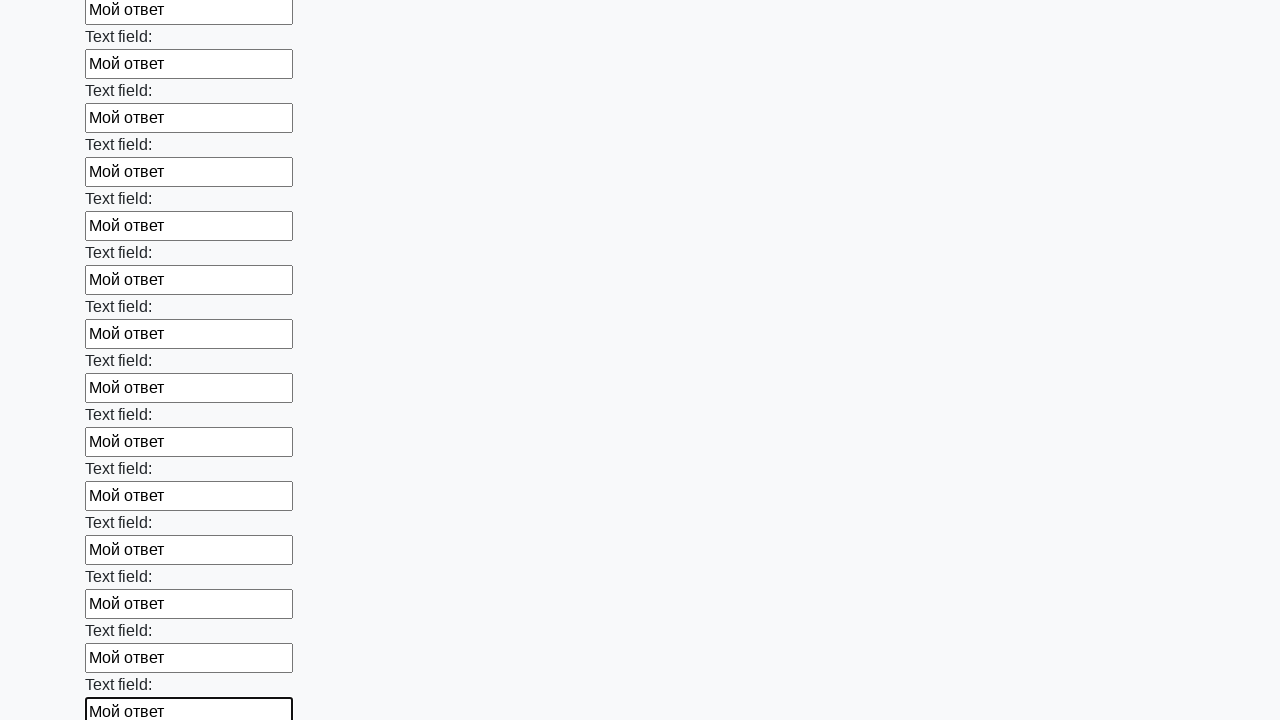

Filled input field 67 of 100 with answer text on input >> nth=66
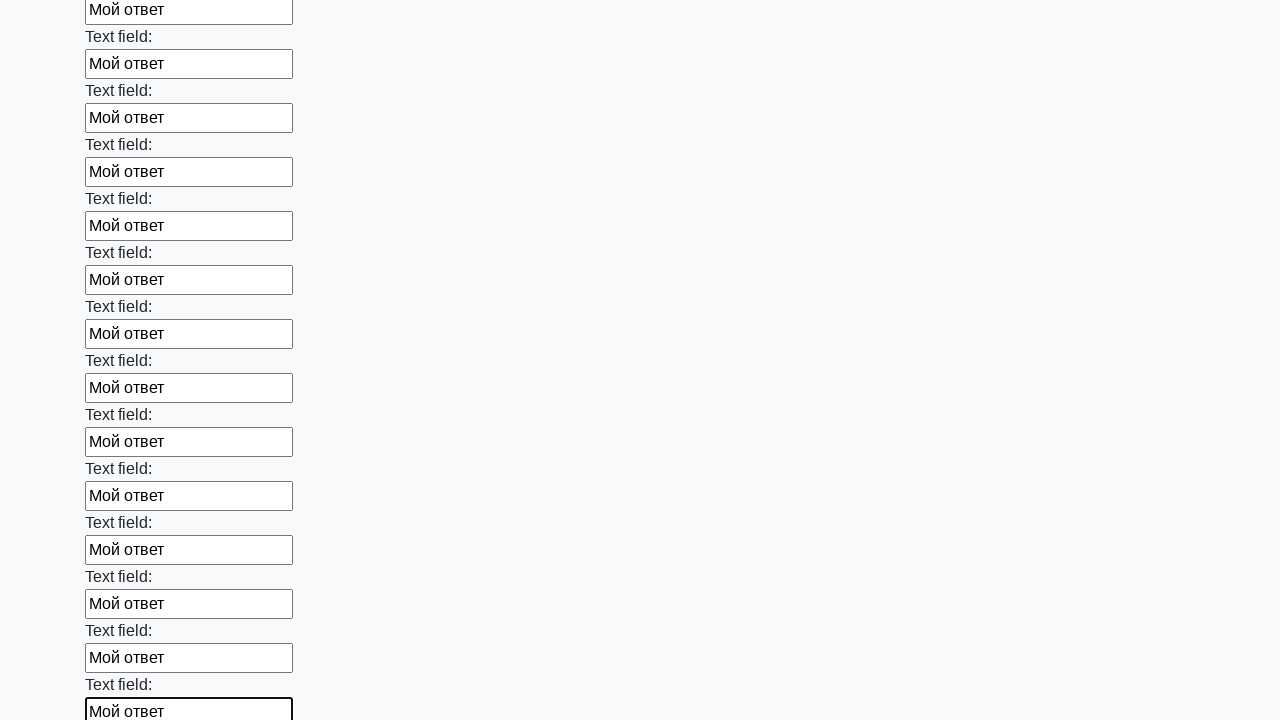

Filled input field 68 of 100 with answer text on input >> nth=67
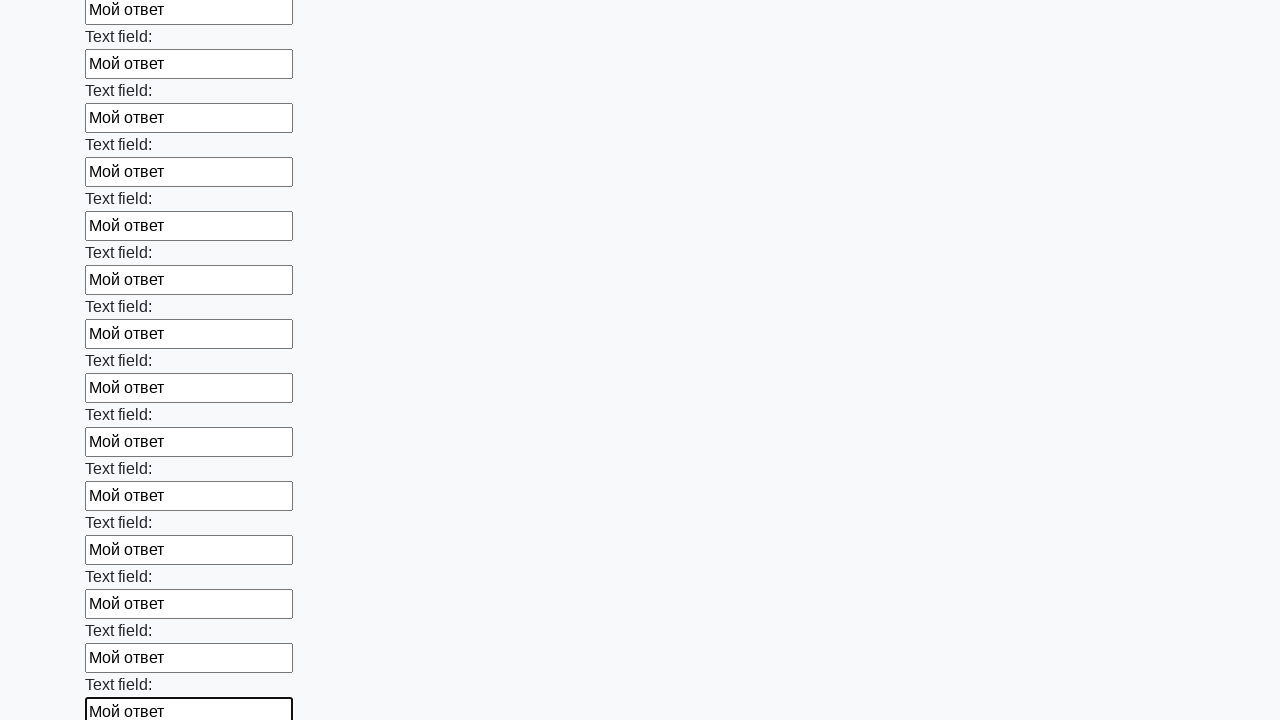

Filled input field 69 of 100 with answer text on input >> nth=68
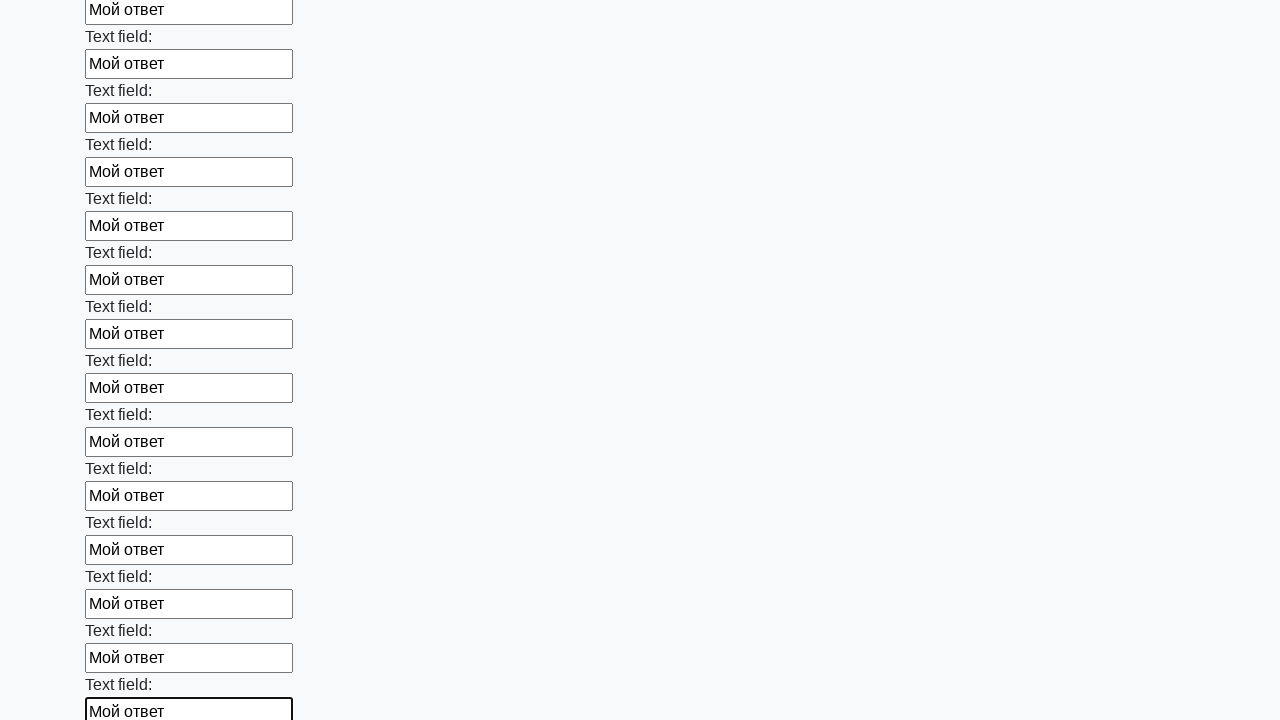

Filled input field 70 of 100 with answer text on input >> nth=69
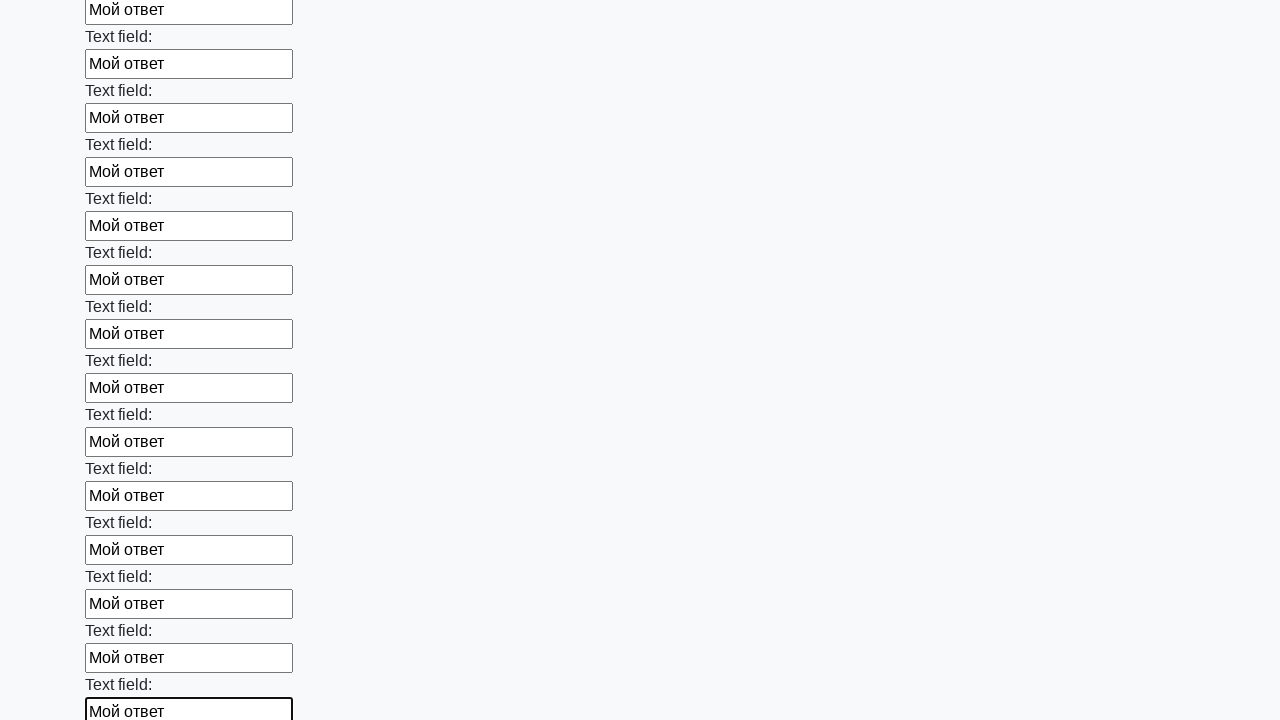

Filled input field 71 of 100 with answer text on input >> nth=70
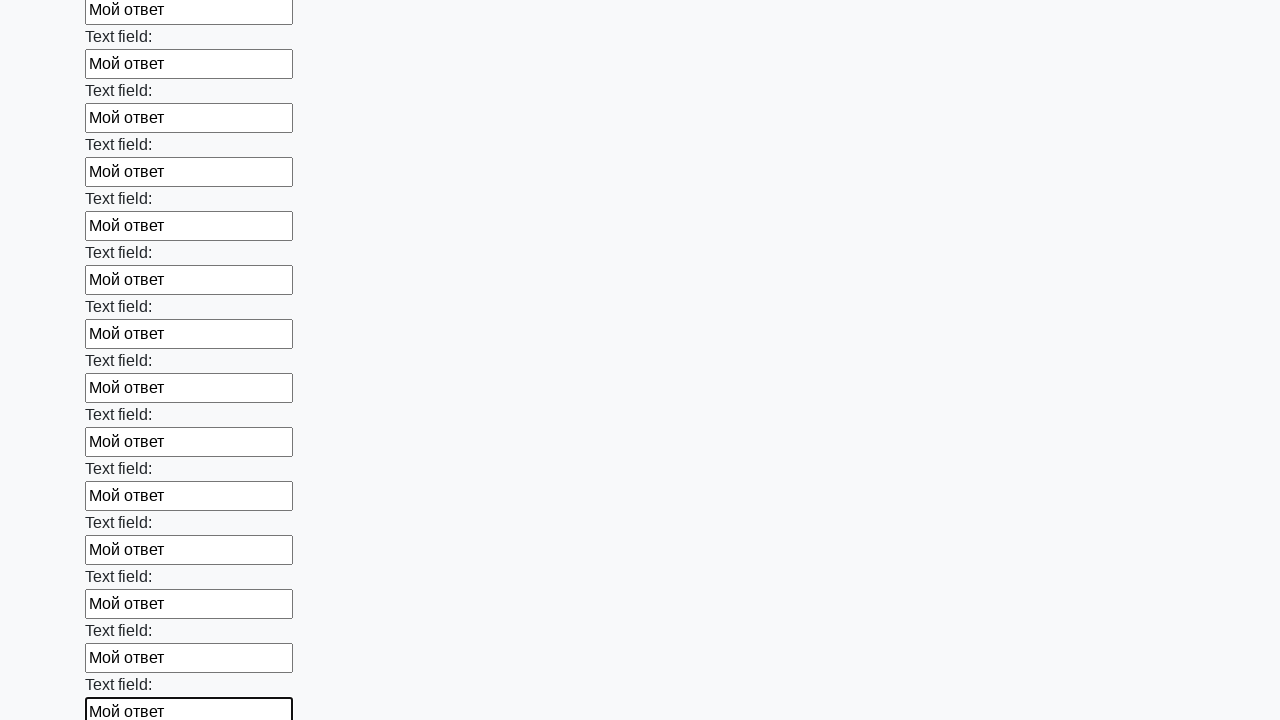

Filled input field 72 of 100 with answer text on input >> nth=71
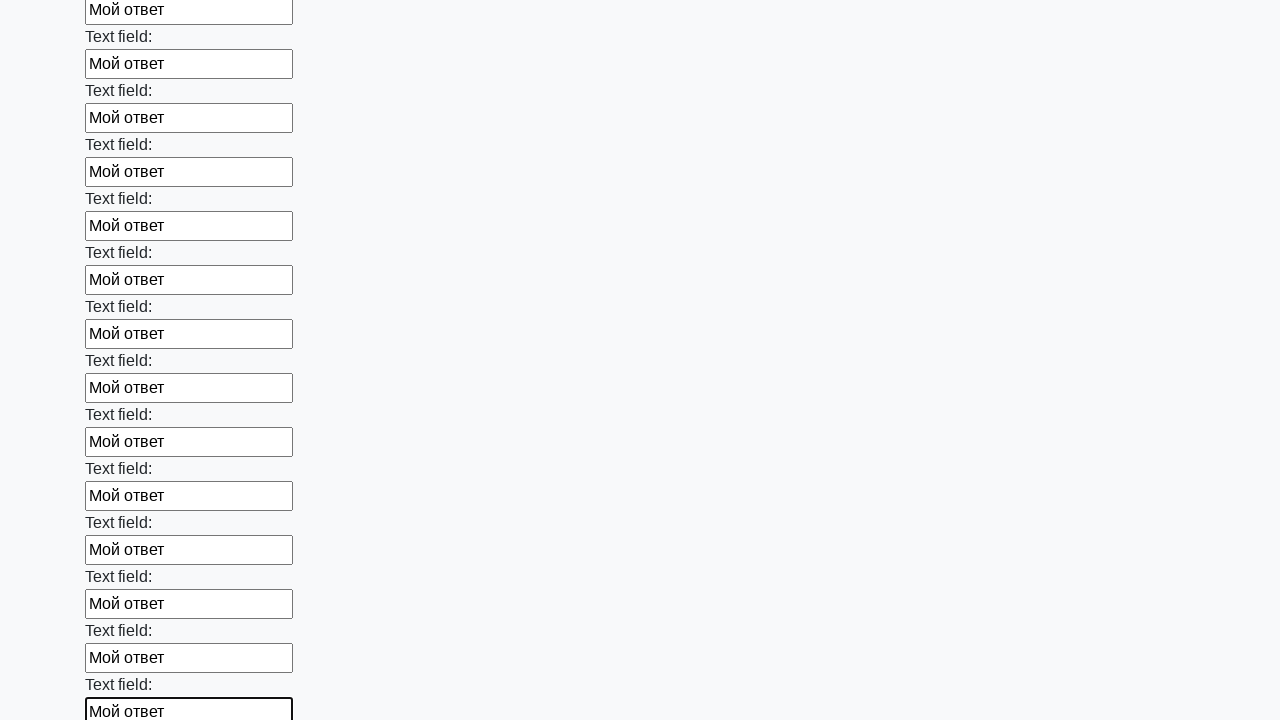

Filled input field 73 of 100 with answer text on input >> nth=72
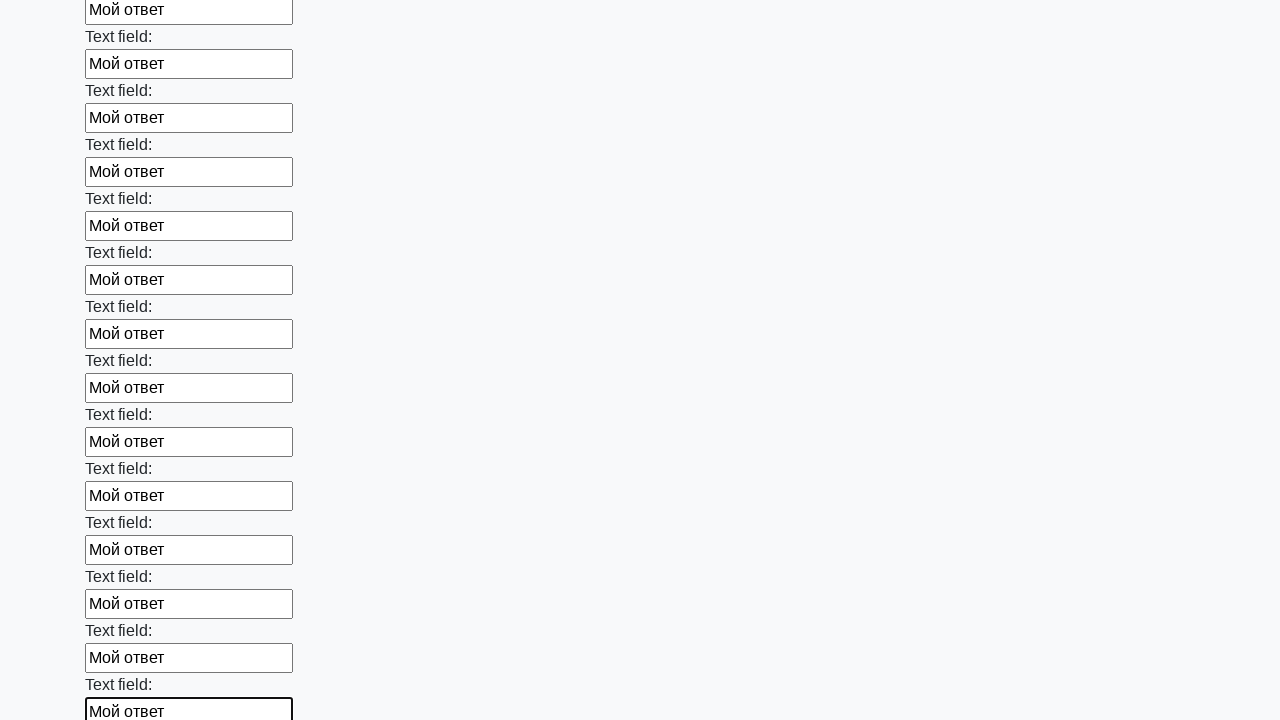

Filled input field 74 of 100 with answer text on input >> nth=73
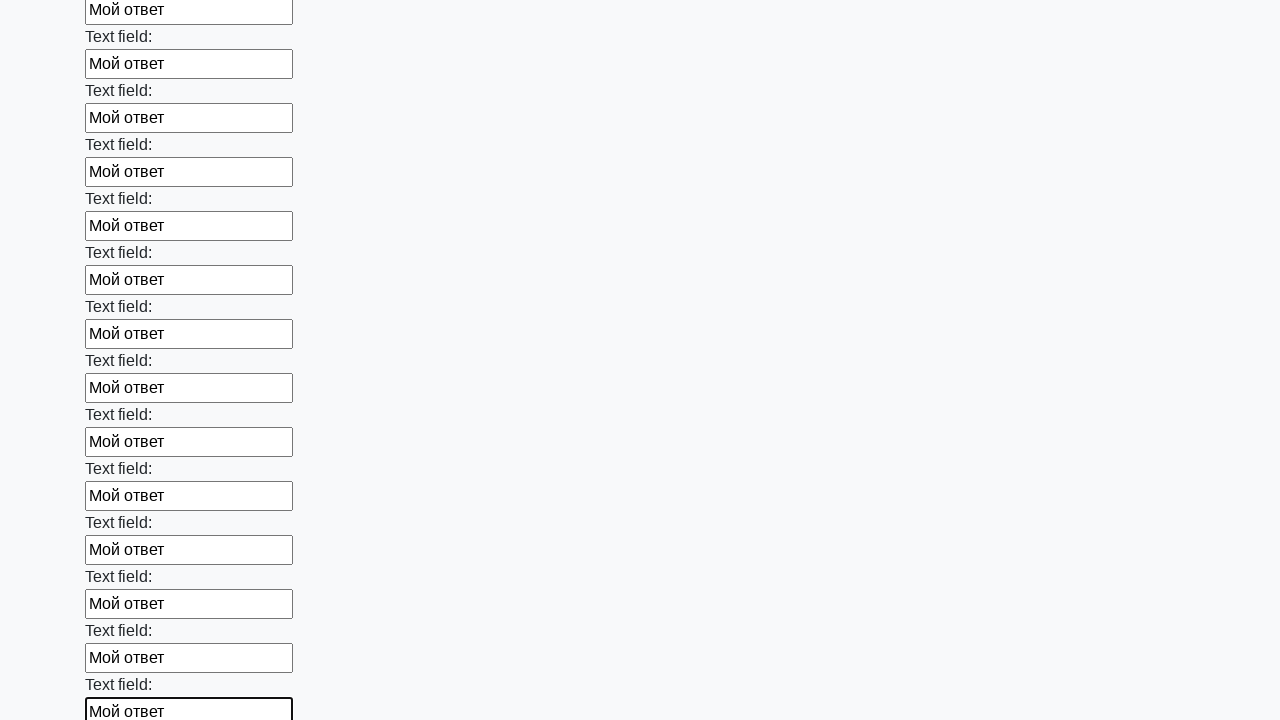

Filled input field 75 of 100 with answer text on input >> nth=74
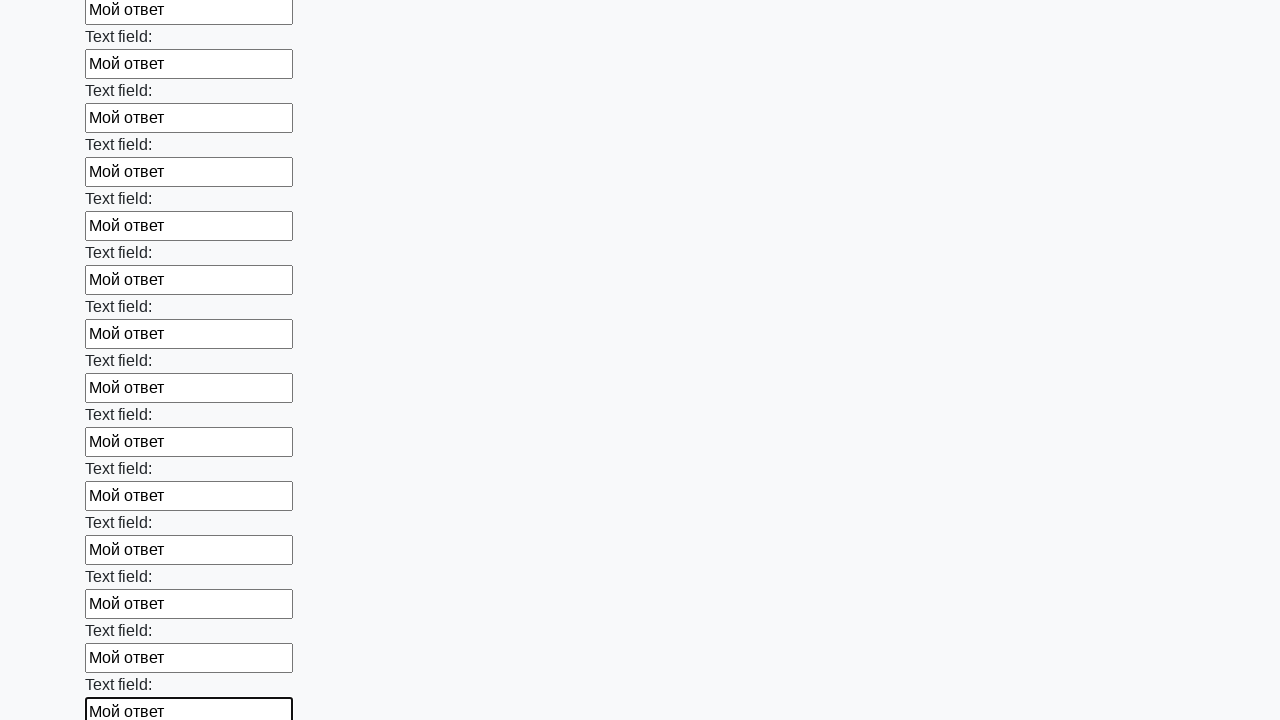

Filled input field 76 of 100 with answer text on input >> nth=75
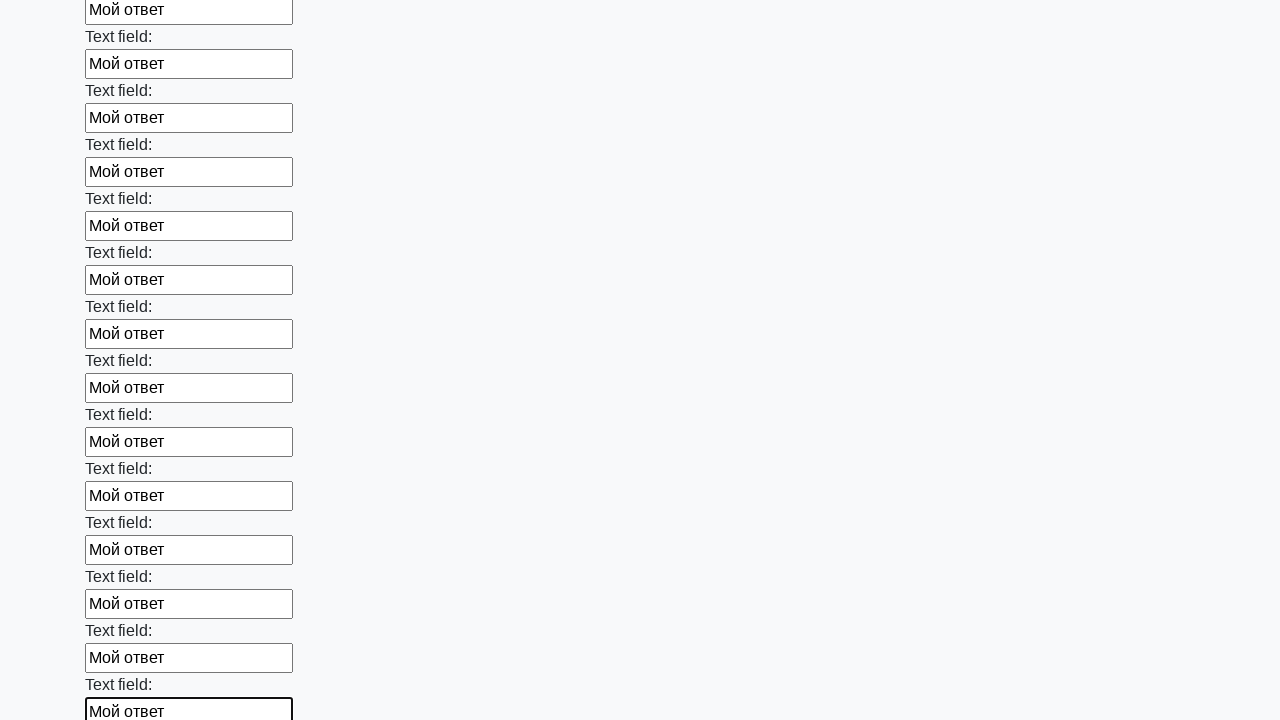

Filled input field 77 of 100 with answer text on input >> nth=76
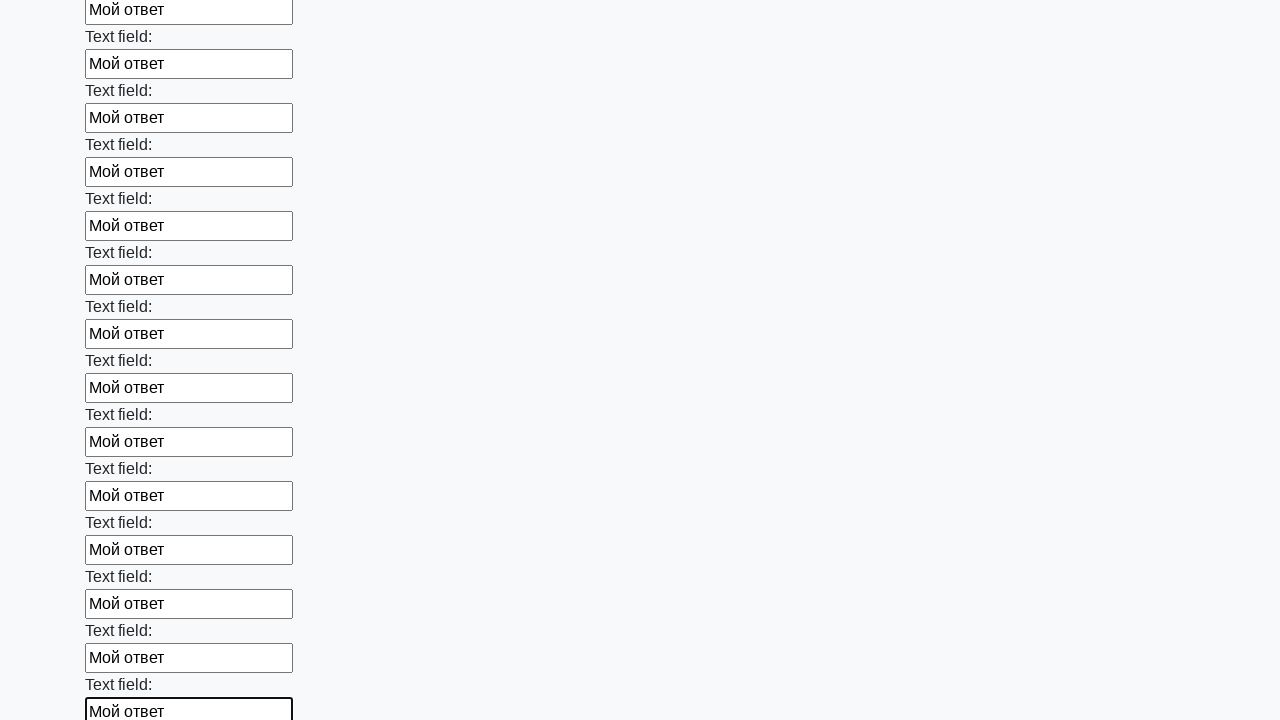

Filled input field 78 of 100 with answer text on input >> nth=77
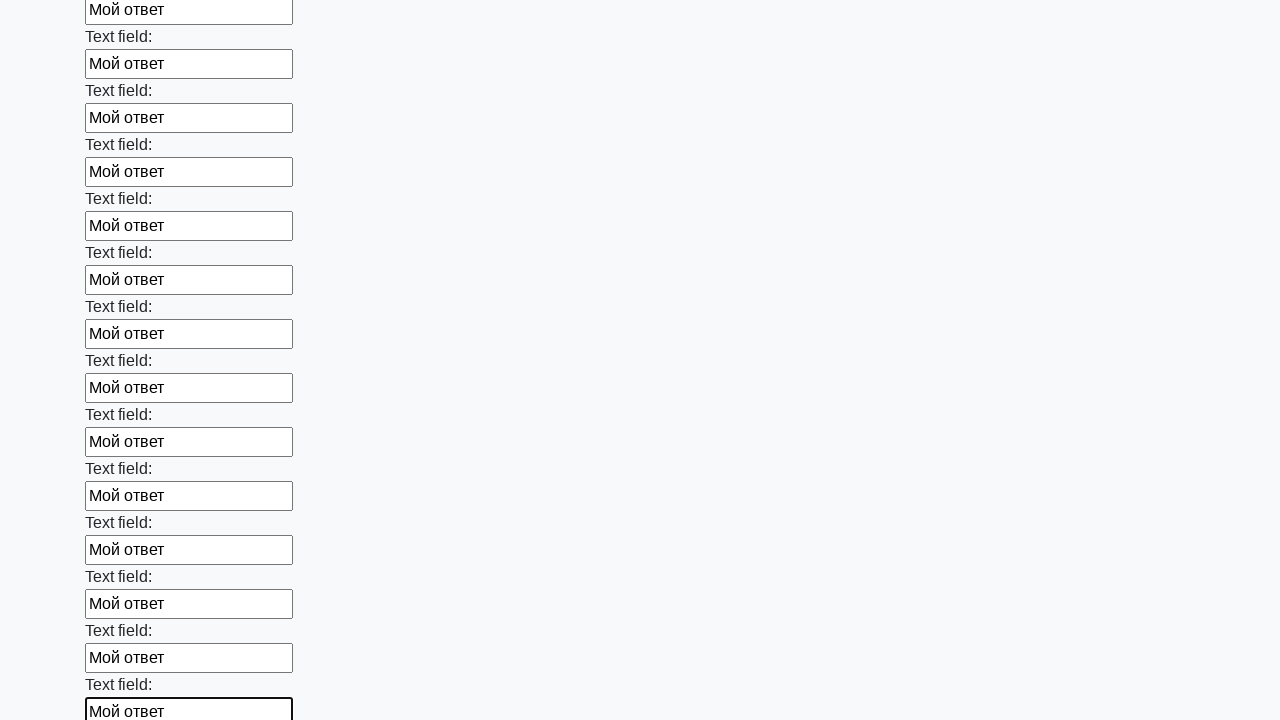

Filled input field 79 of 100 with answer text on input >> nth=78
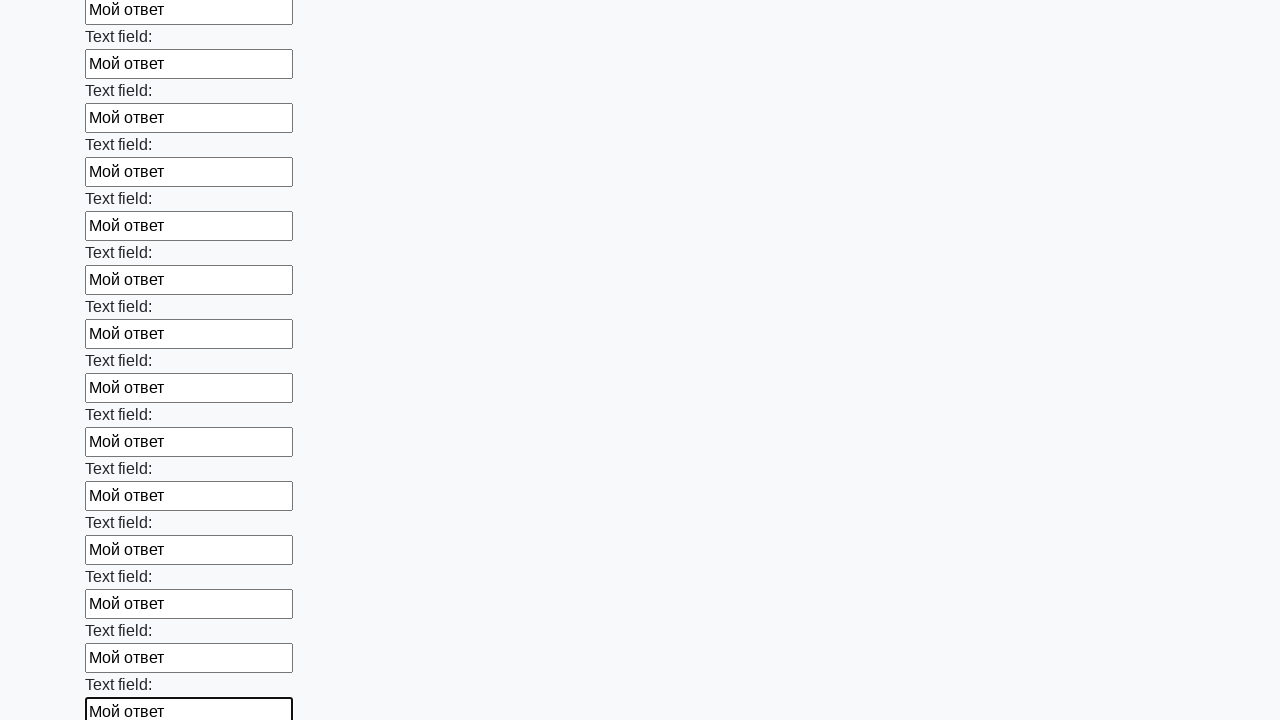

Filled input field 80 of 100 with answer text on input >> nth=79
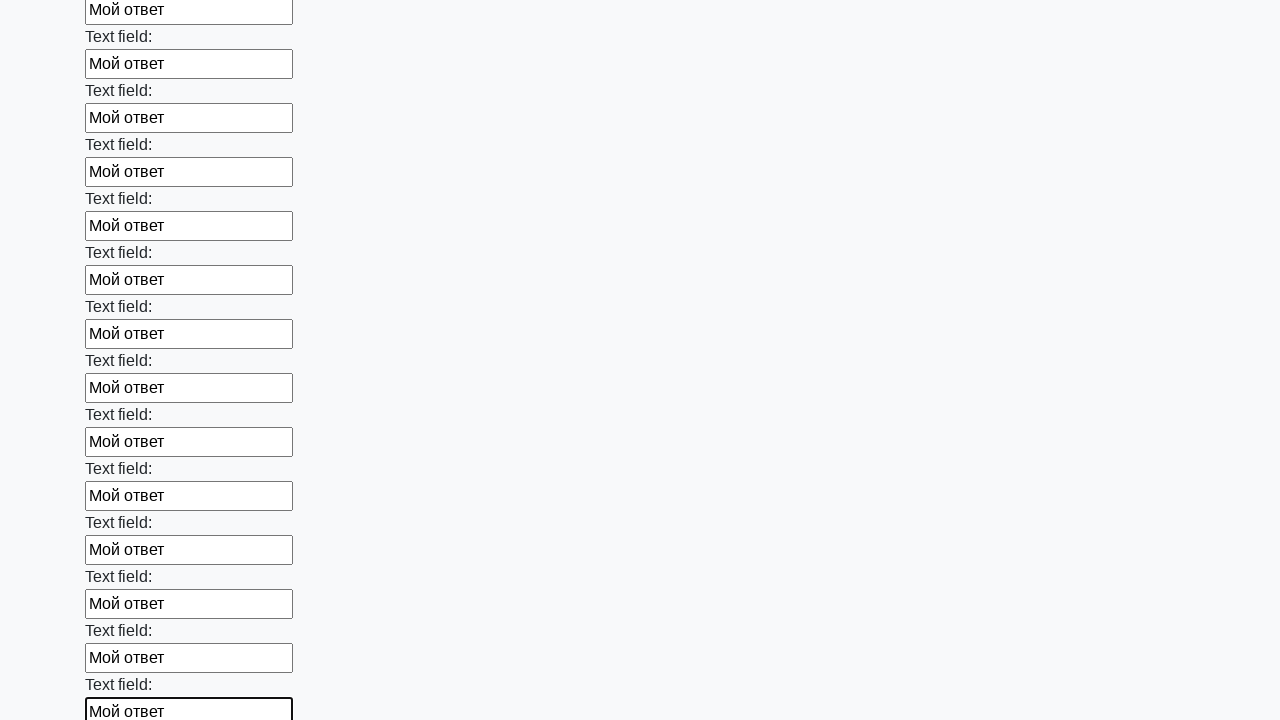

Filled input field 81 of 100 with answer text on input >> nth=80
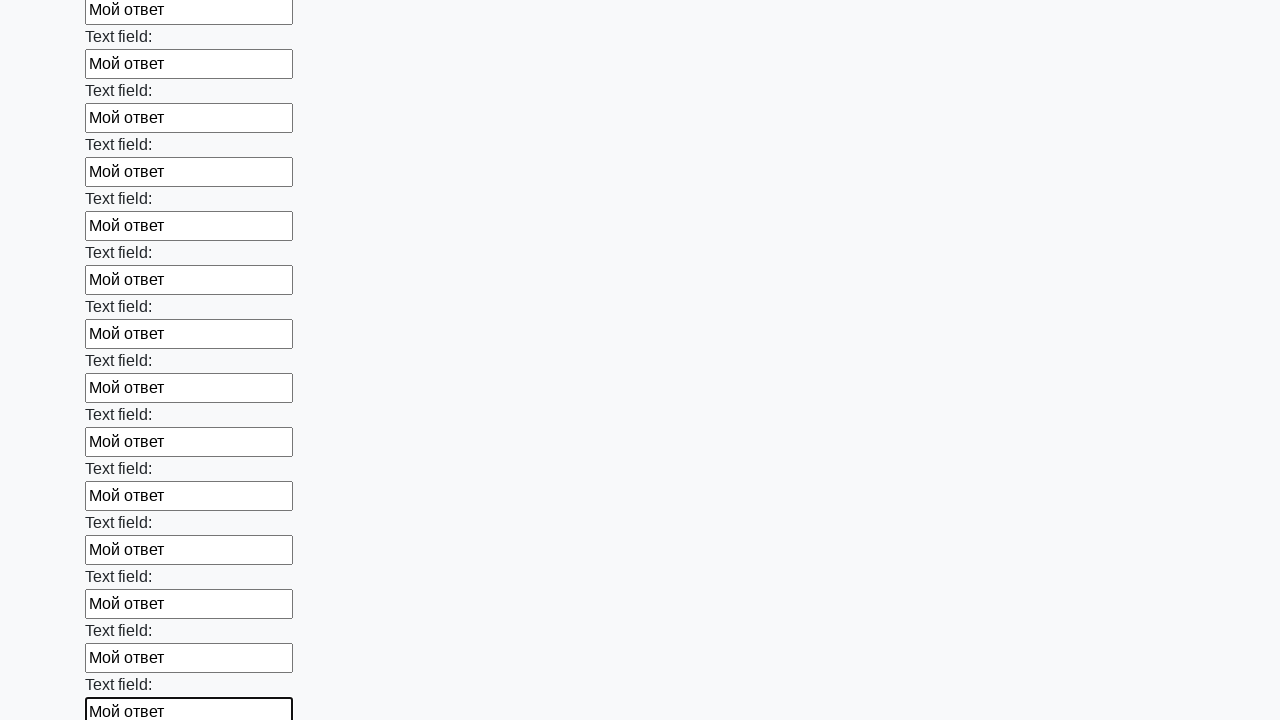

Filled input field 82 of 100 with answer text on input >> nth=81
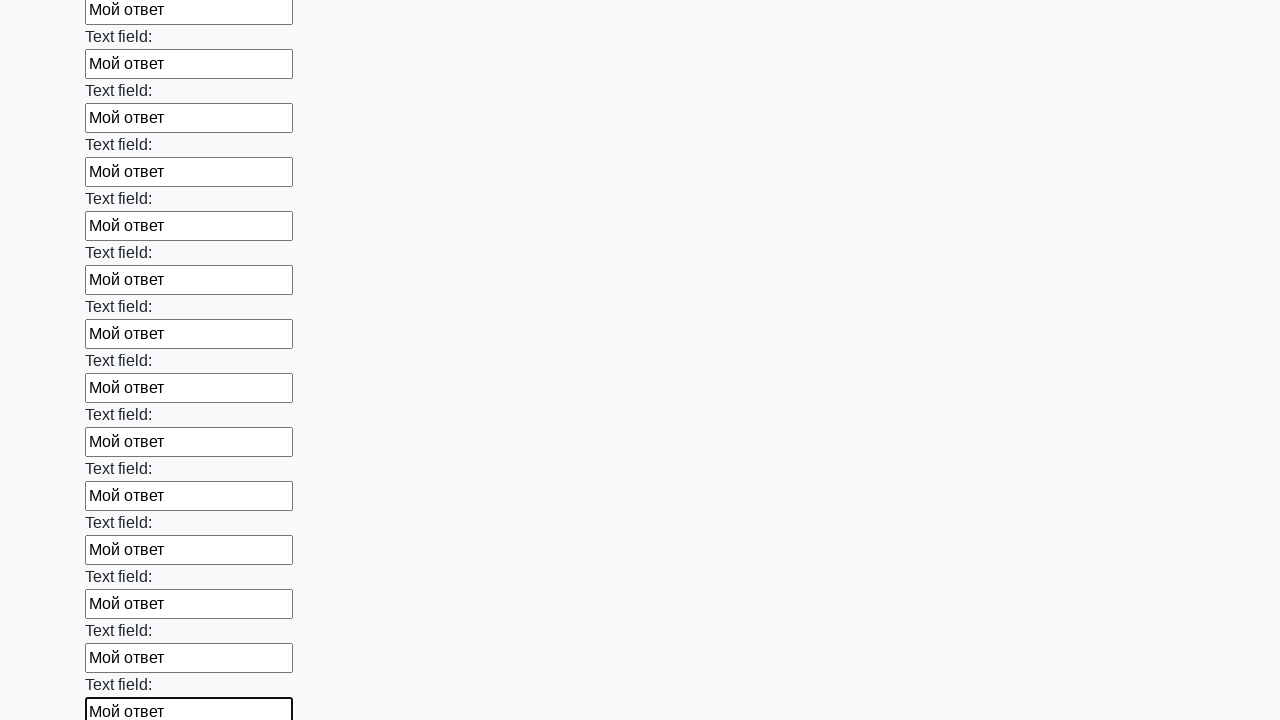

Filled input field 83 of 100 with answer text on input >> nth=82
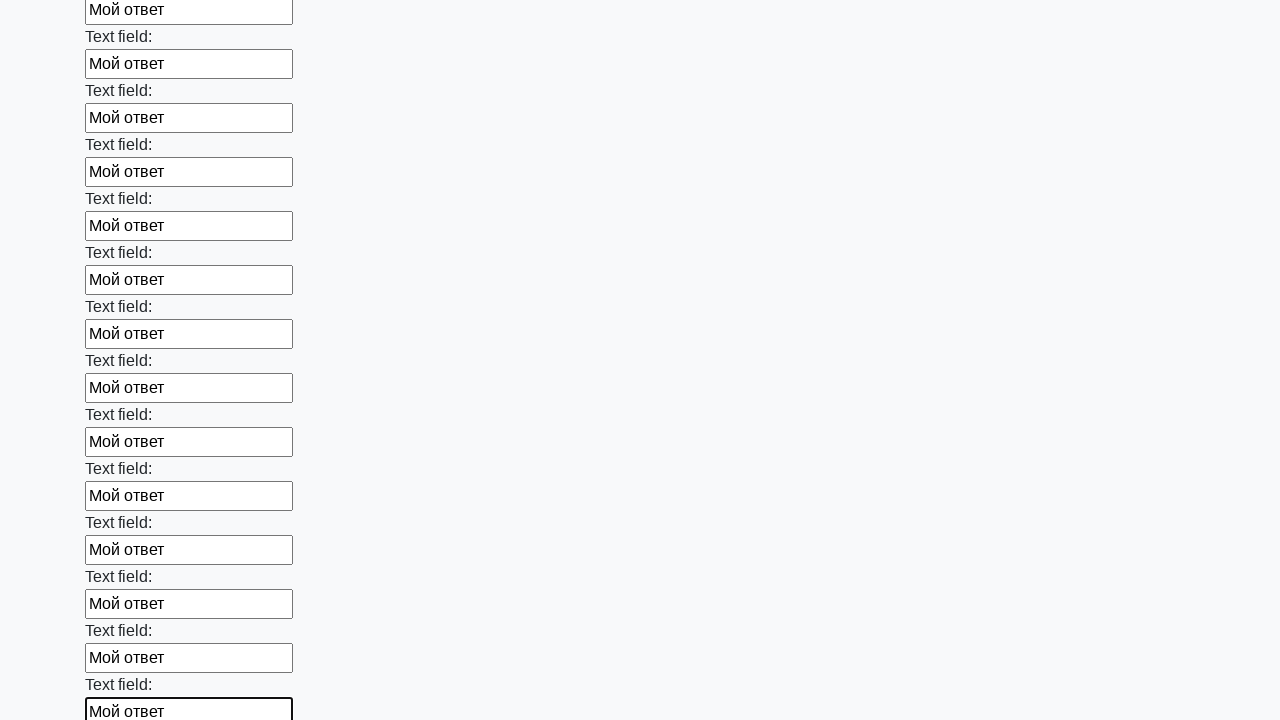

Filled input field 84 of 100 with answer text on input >> nth=83
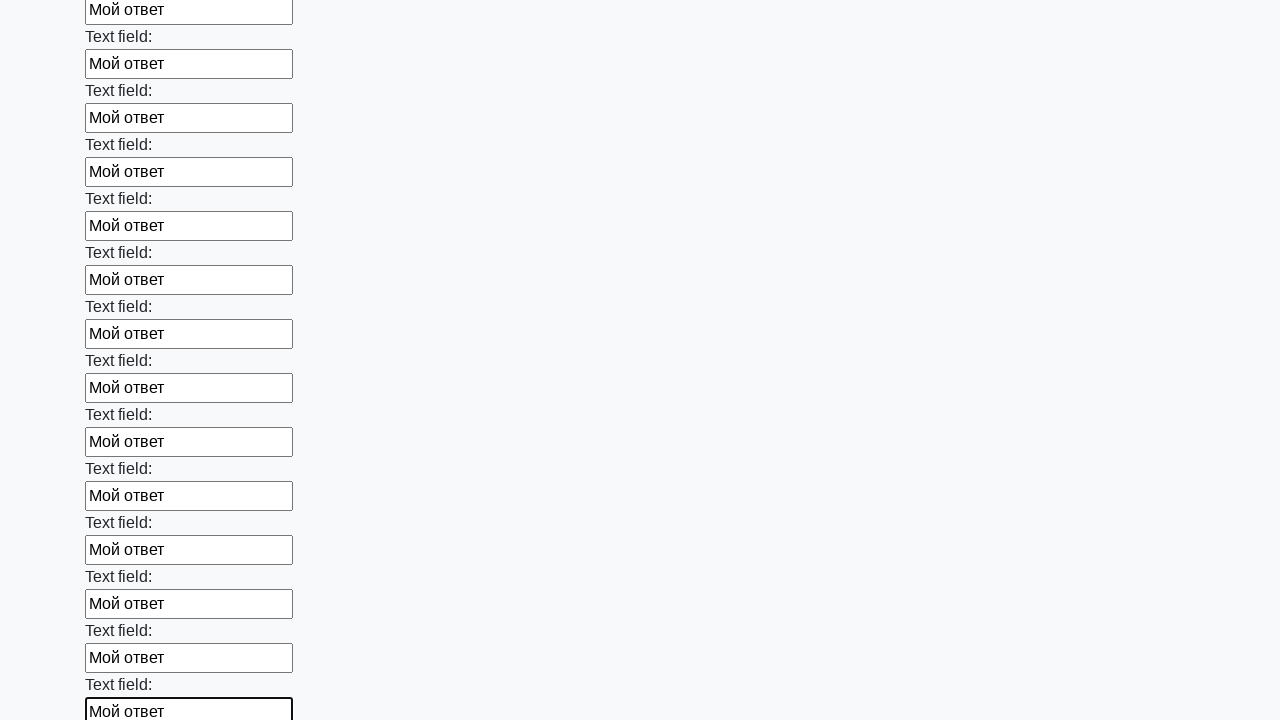

Filled input field 85 of 100 with answer text on input >> nth=84
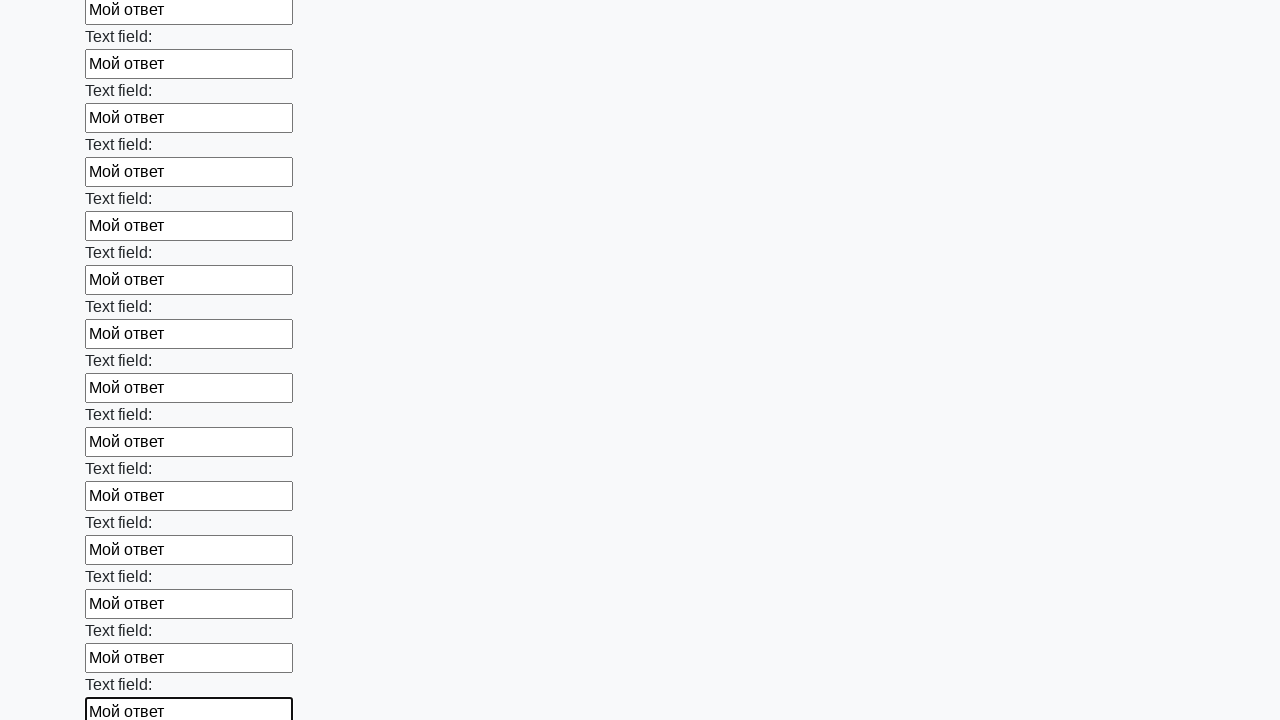

Filled input field 86 of 100 with answer text on input >> nth=85
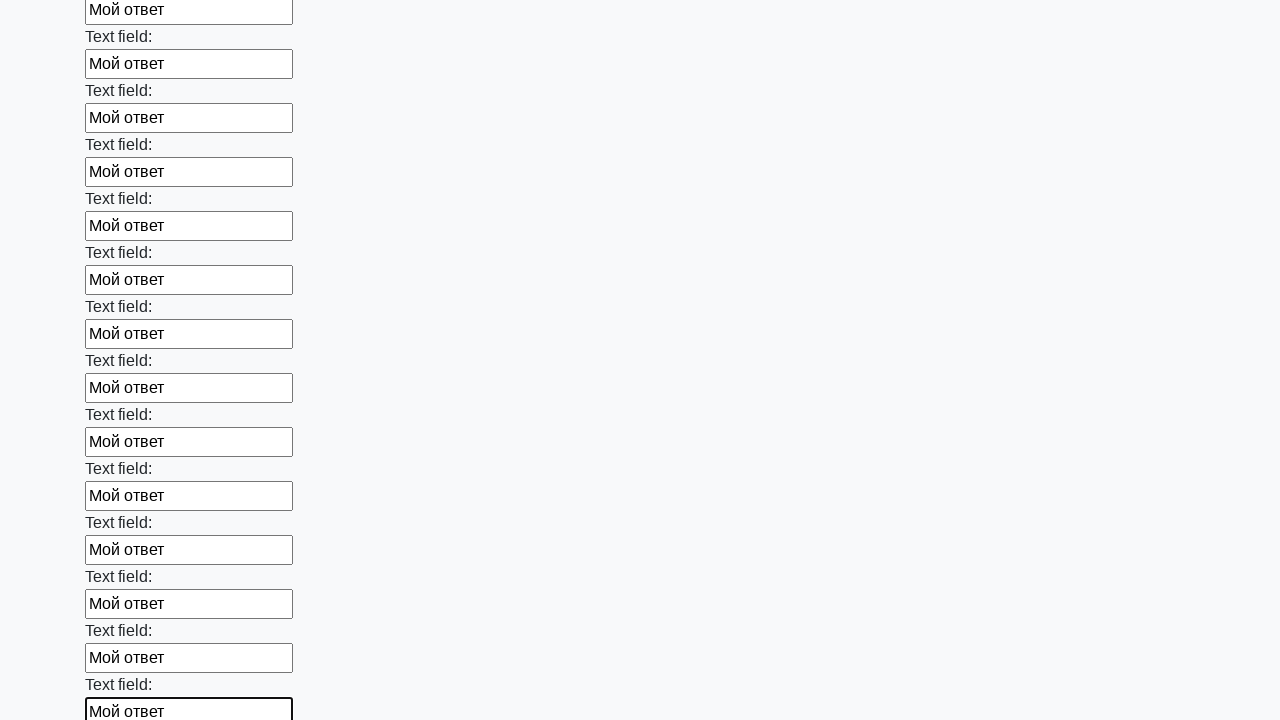

Filled input field 87 of 100 with answer text on input >> nth=86
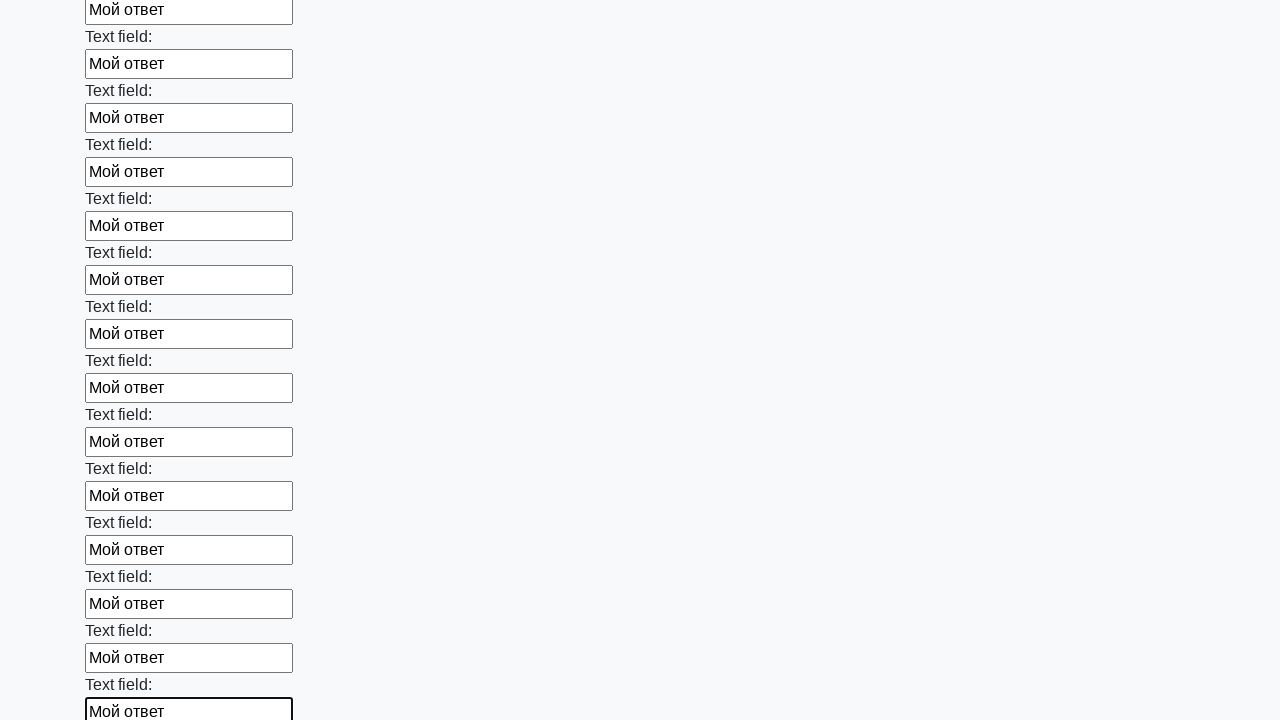

Filled input field 88 of 100 with answer text on input >> nth=87
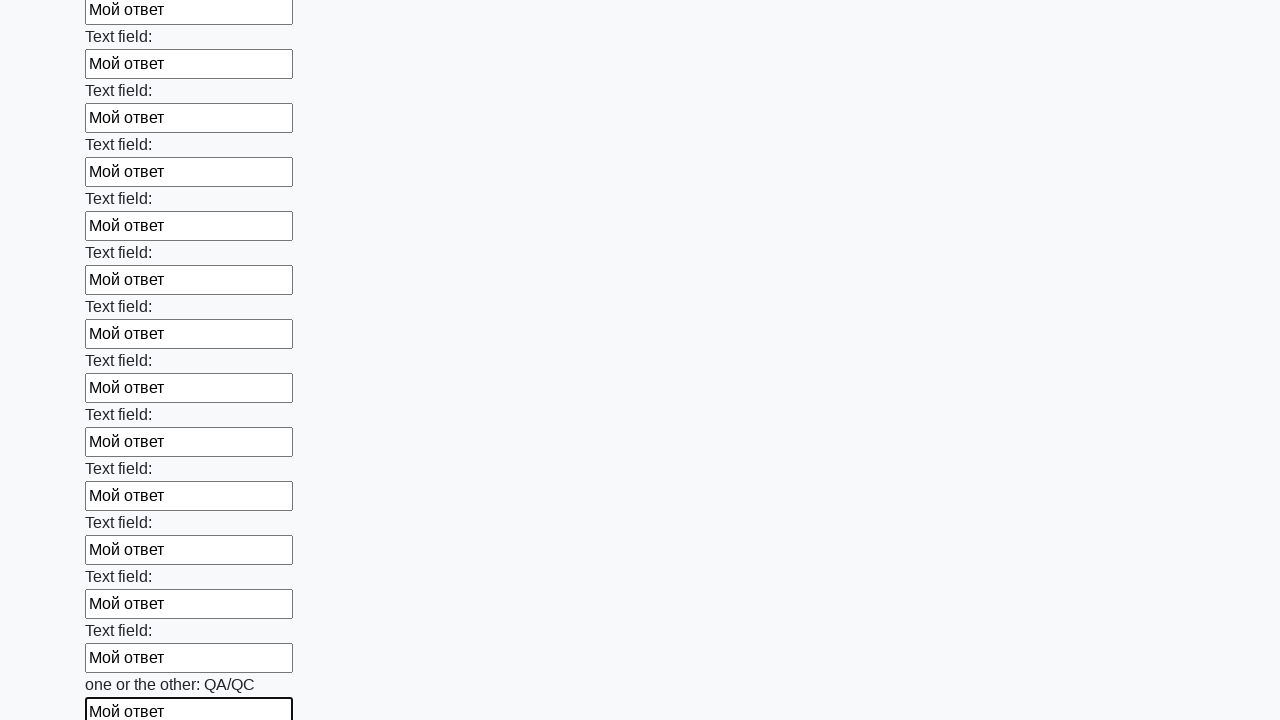

Filled input field 89 of 100 with answer text on input >> nth=88
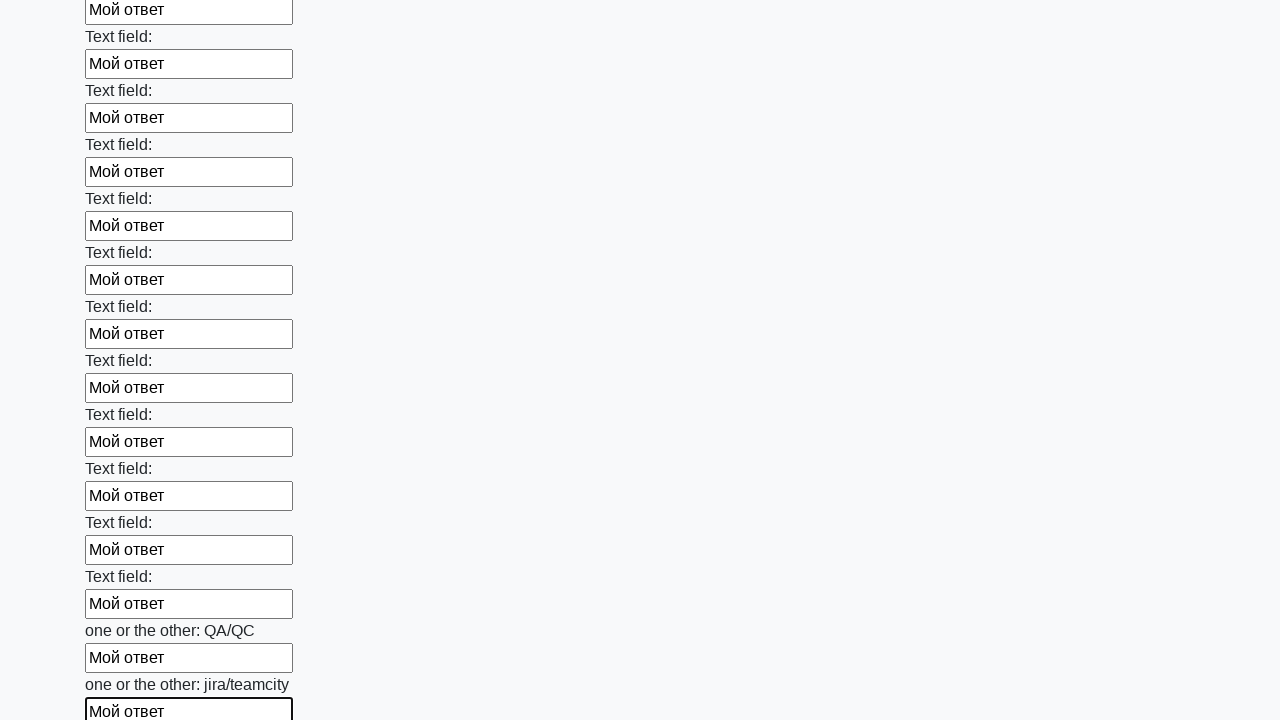

Filled input field 90 of 100 with answer text on input >> nth=89
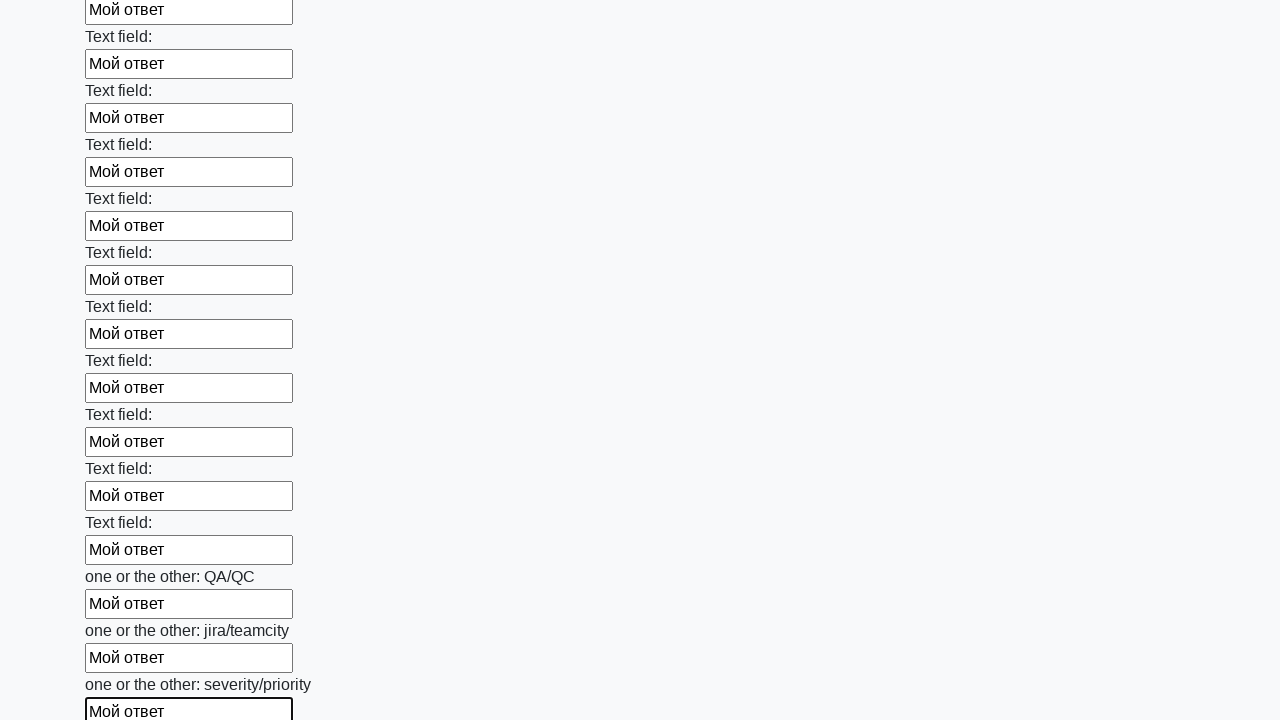

Filled input field 91 of 100 with answer text on input >> nth=90
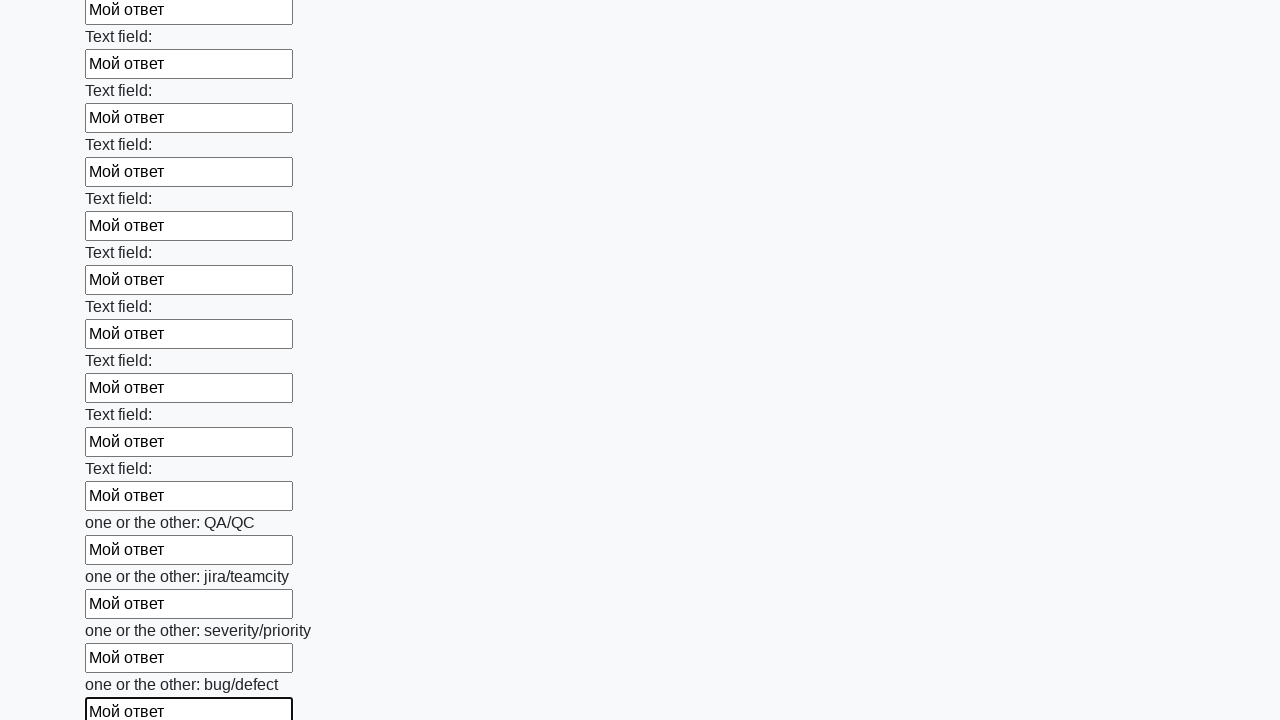

Filled input field 92 of 100 with answer text on input >> nth=91
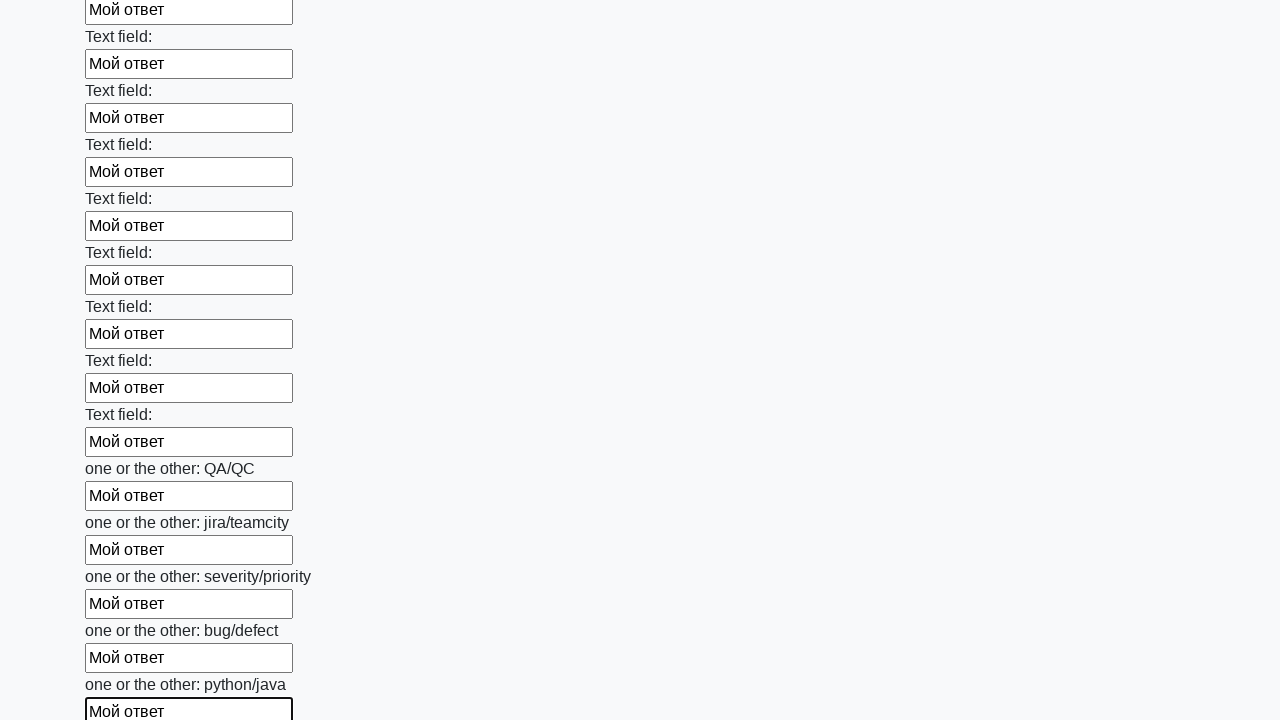

Filled input field 93 of 100 with answer text on input >> nth=92
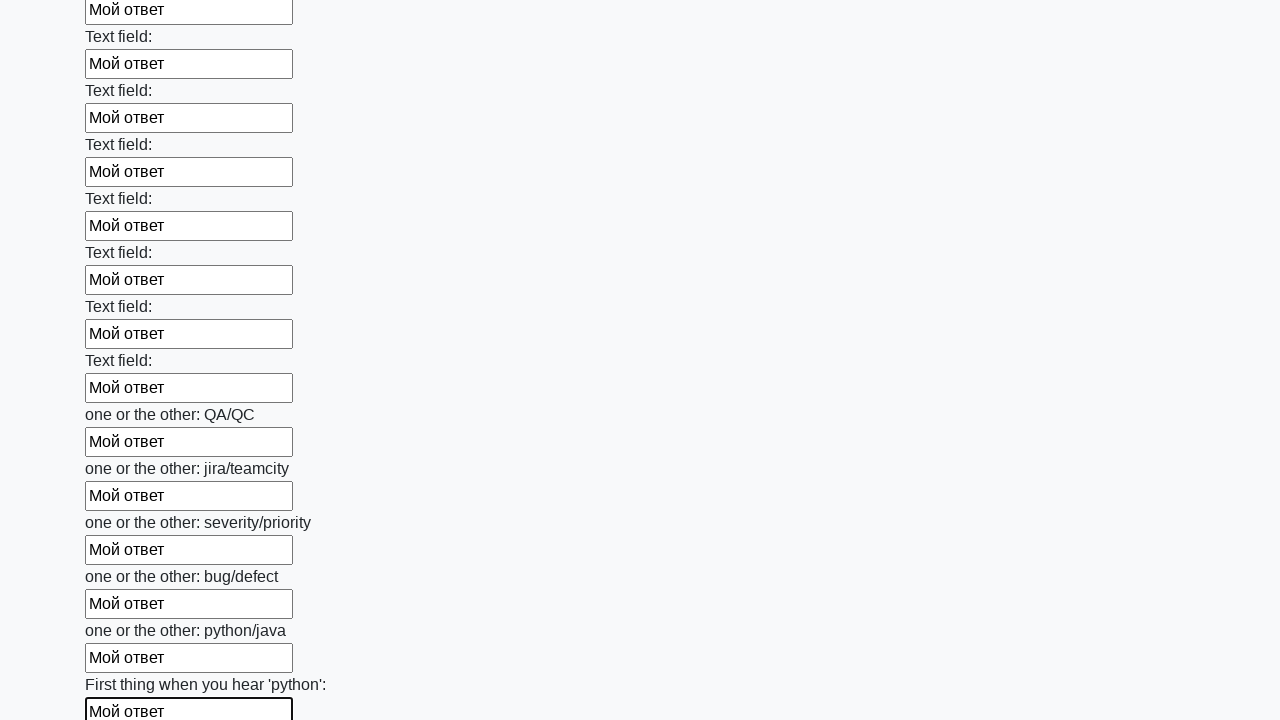

Filled input field 94 of 100 with answer text on input >> nth=93
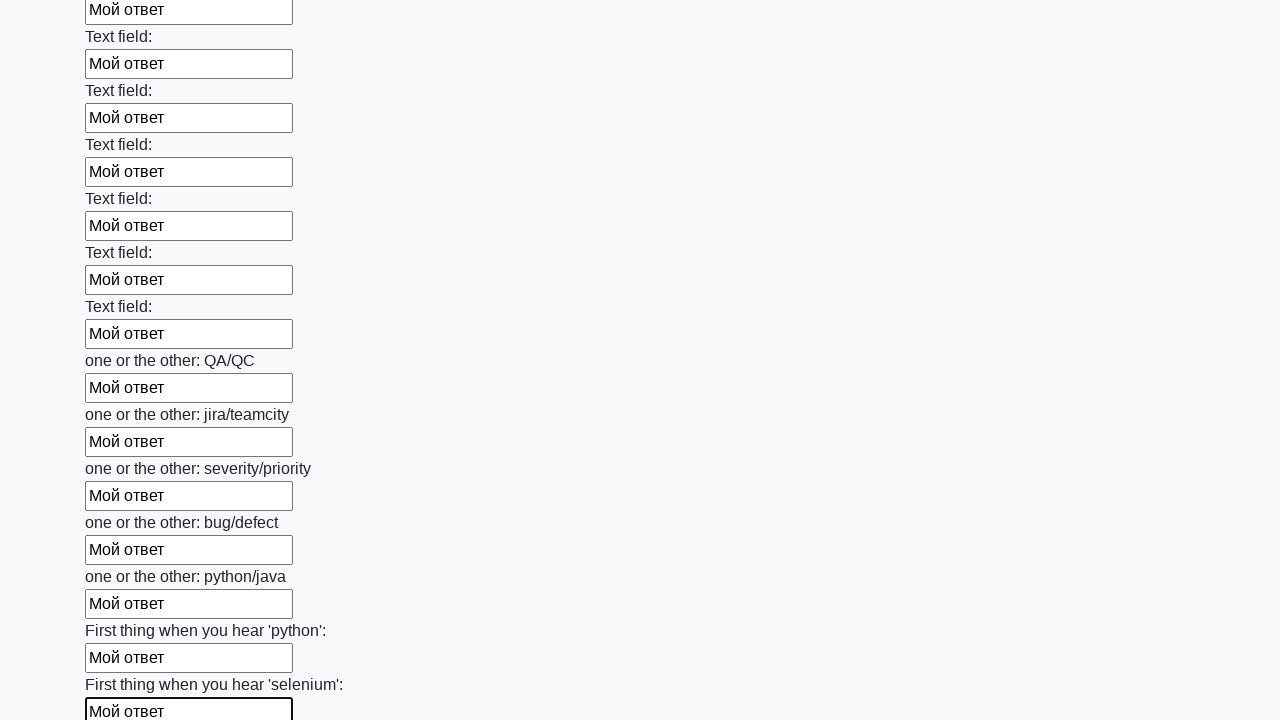

Filled input field 95 of 100 with answer text on input >> nth=94
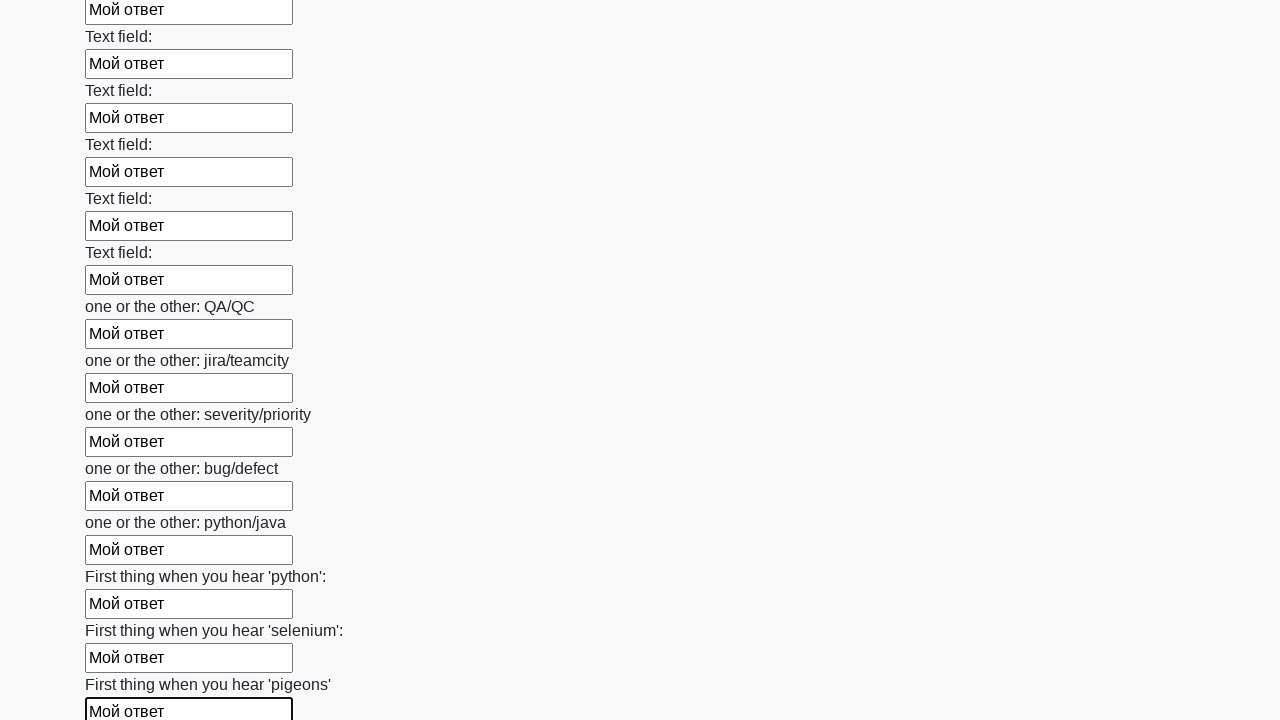

Filled input field 96 of 100 with answer text on input >> nth=95
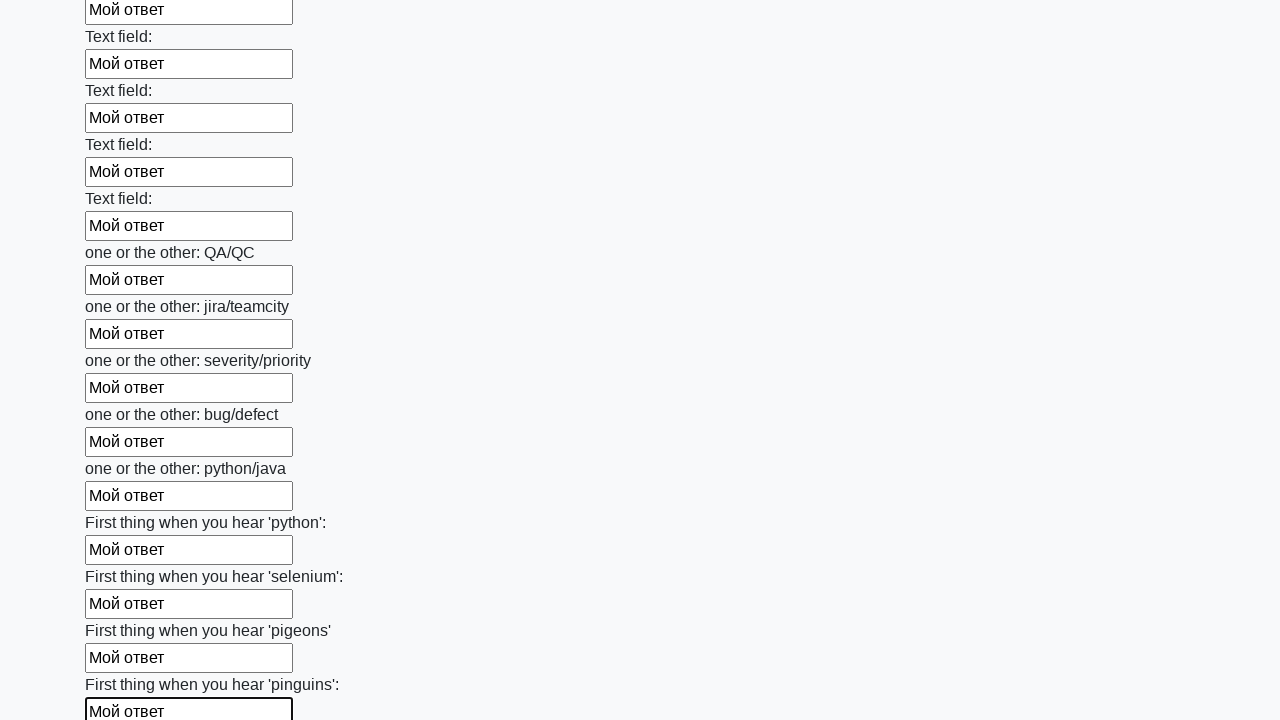

Filled input field 97 of 100 with answer text on input >> nth=96
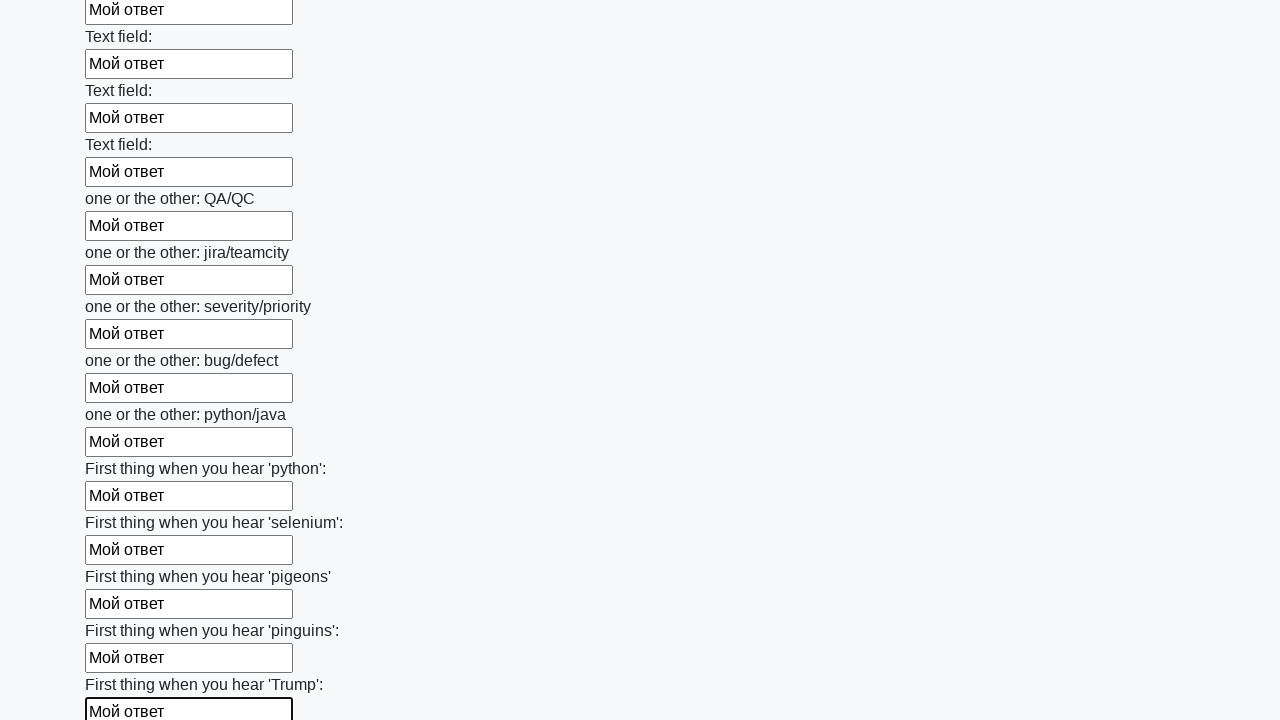

Filled input field 98 of 100 with answer text on input >> nth=97
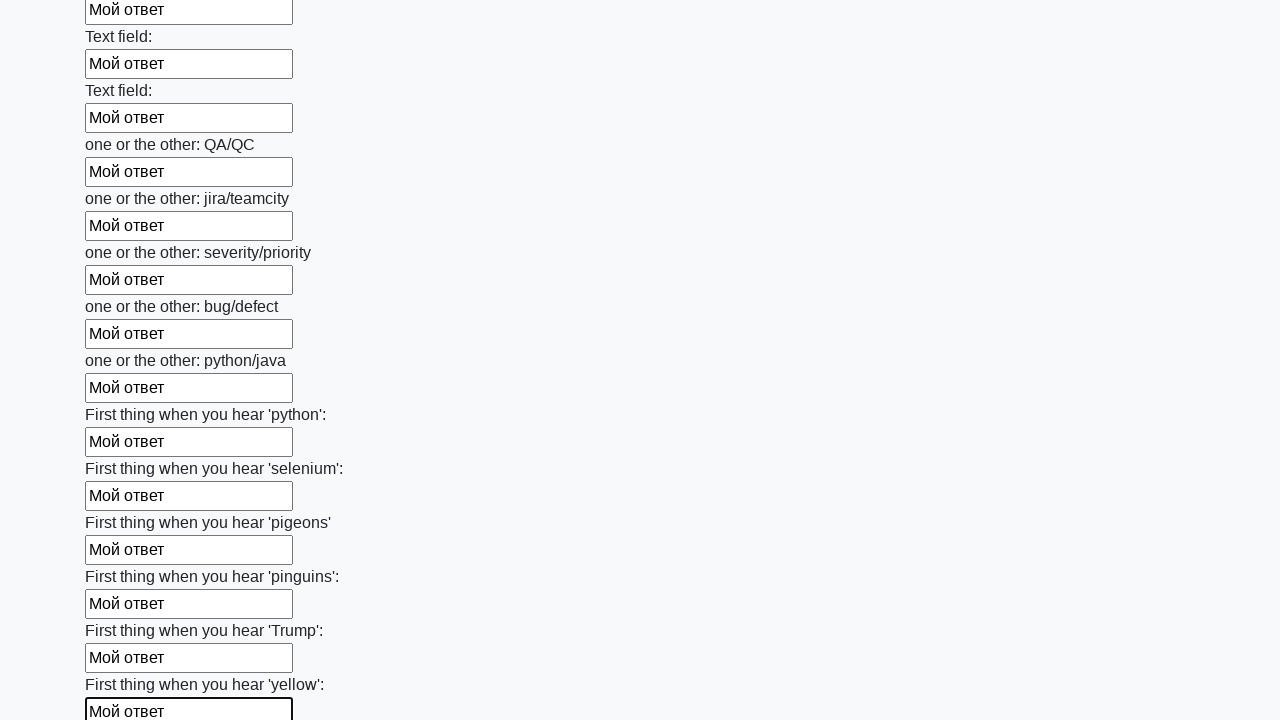

Filled input field 99 of 100 with answer text on input >> nth=98
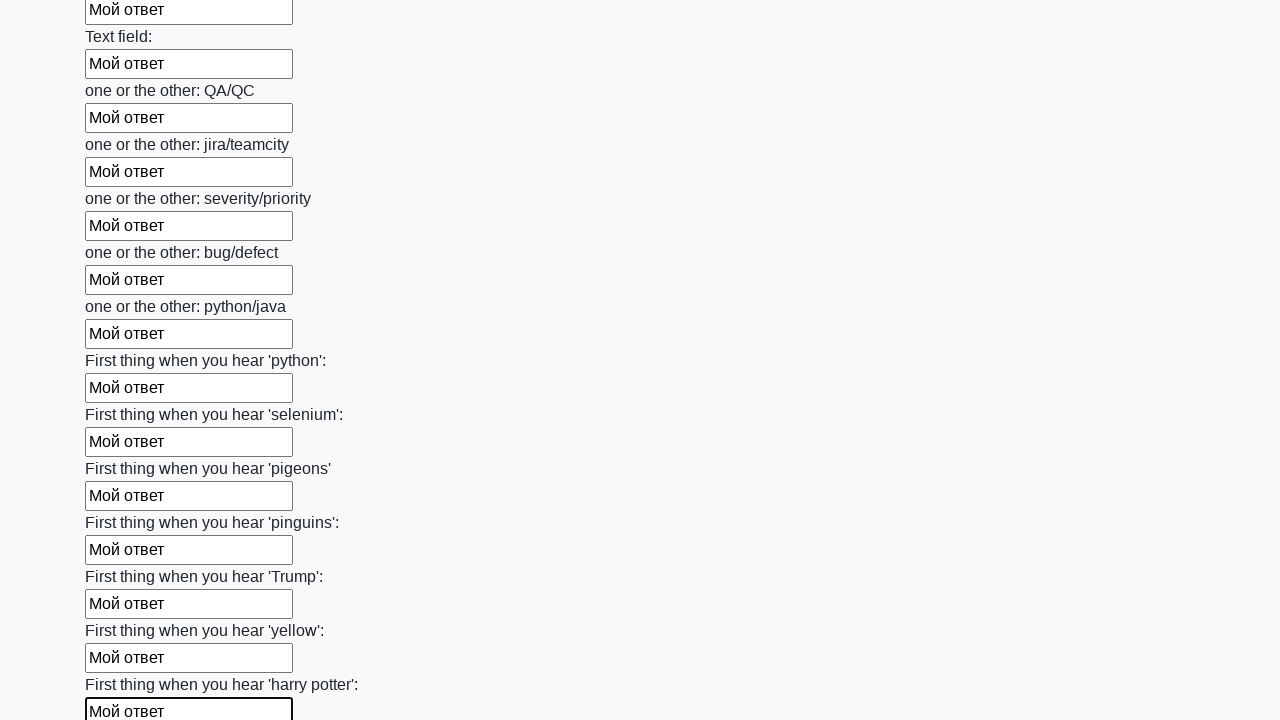

Filled input field 100 of 100 with answer text on input >> nth=99
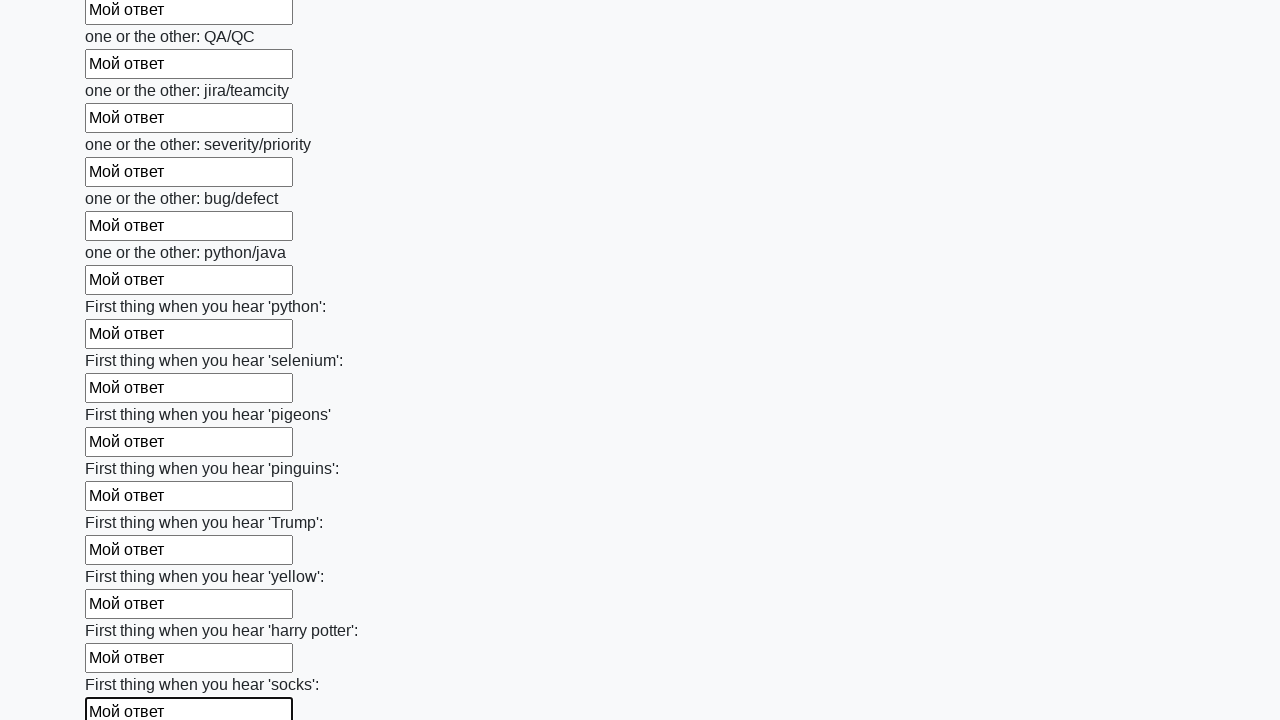

Clicked the submit button to submit the form at (123, 611) on button.btn
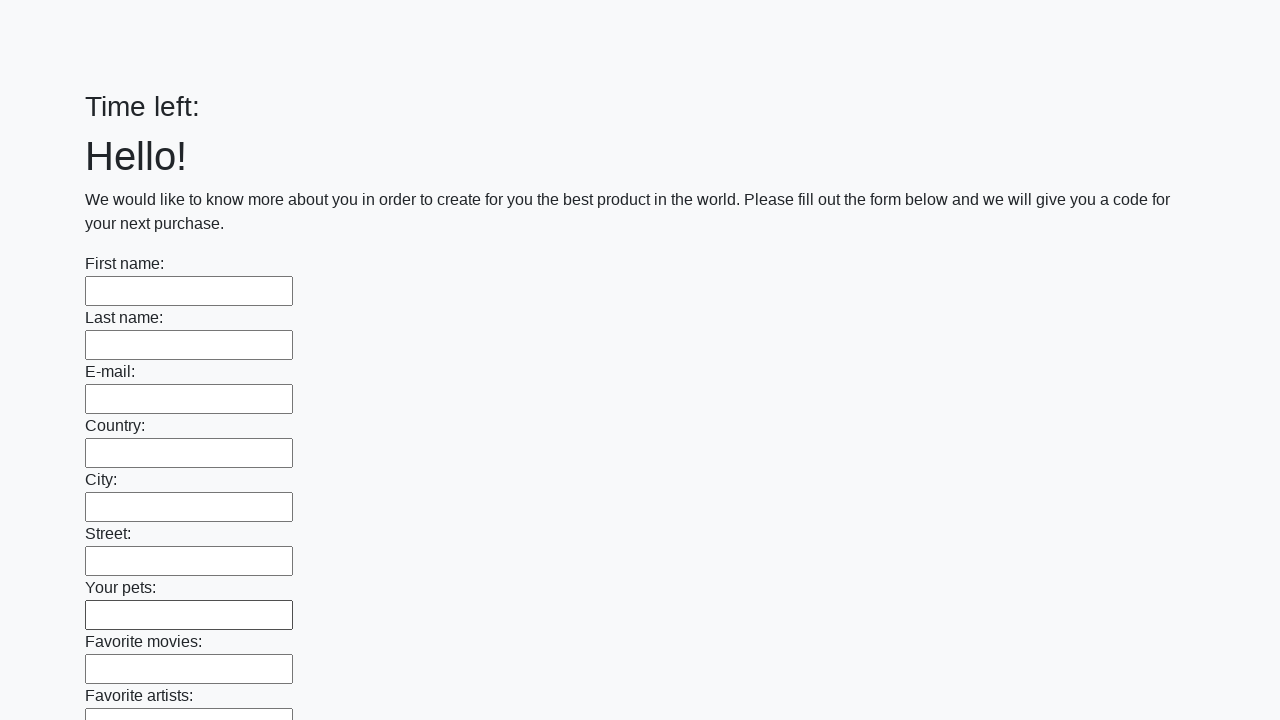

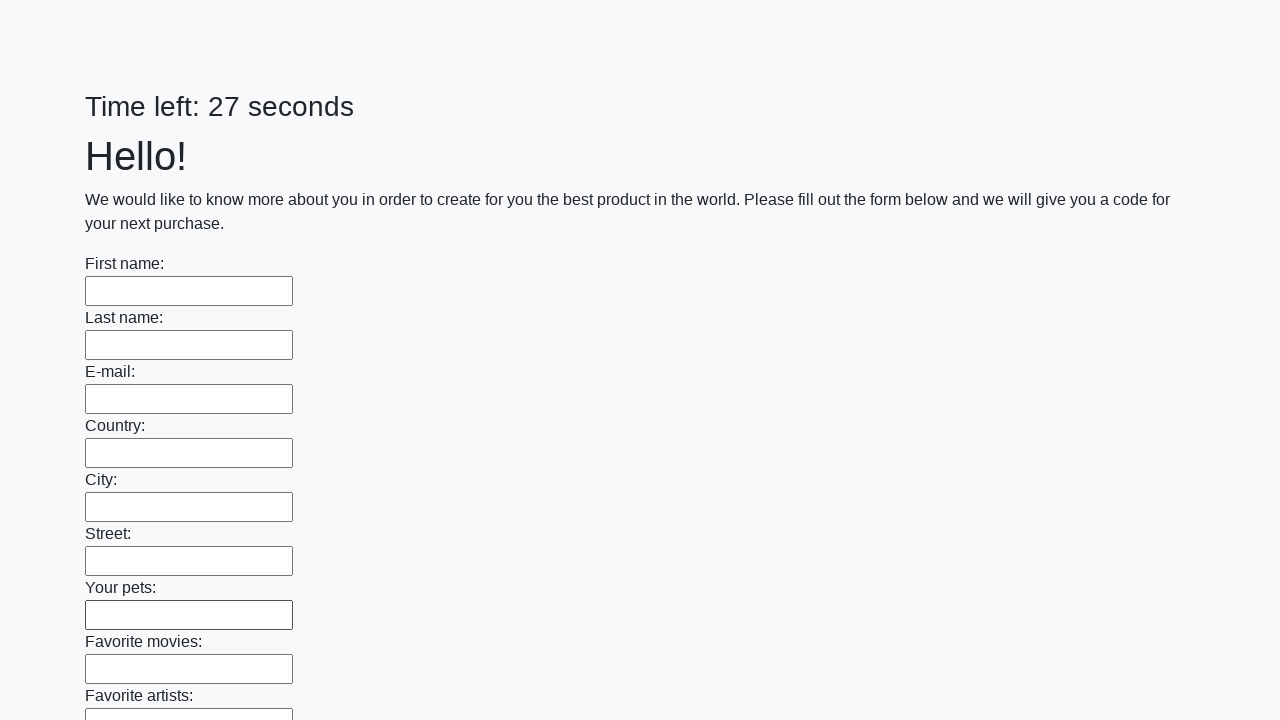